Tests filling out a large form by entering text into all input fields and clicking the submit button

Starting URL: http://suninjuly.github.io/huge_form.html

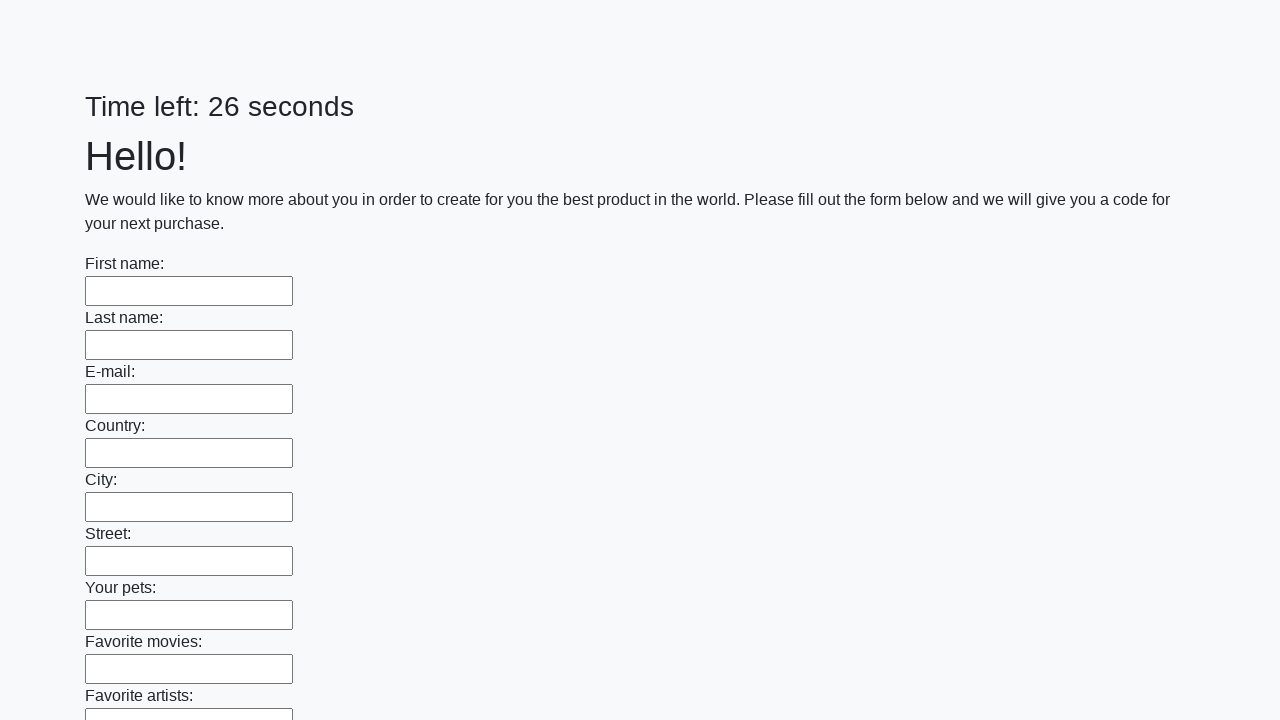

Waited for input fields to load on the huge form
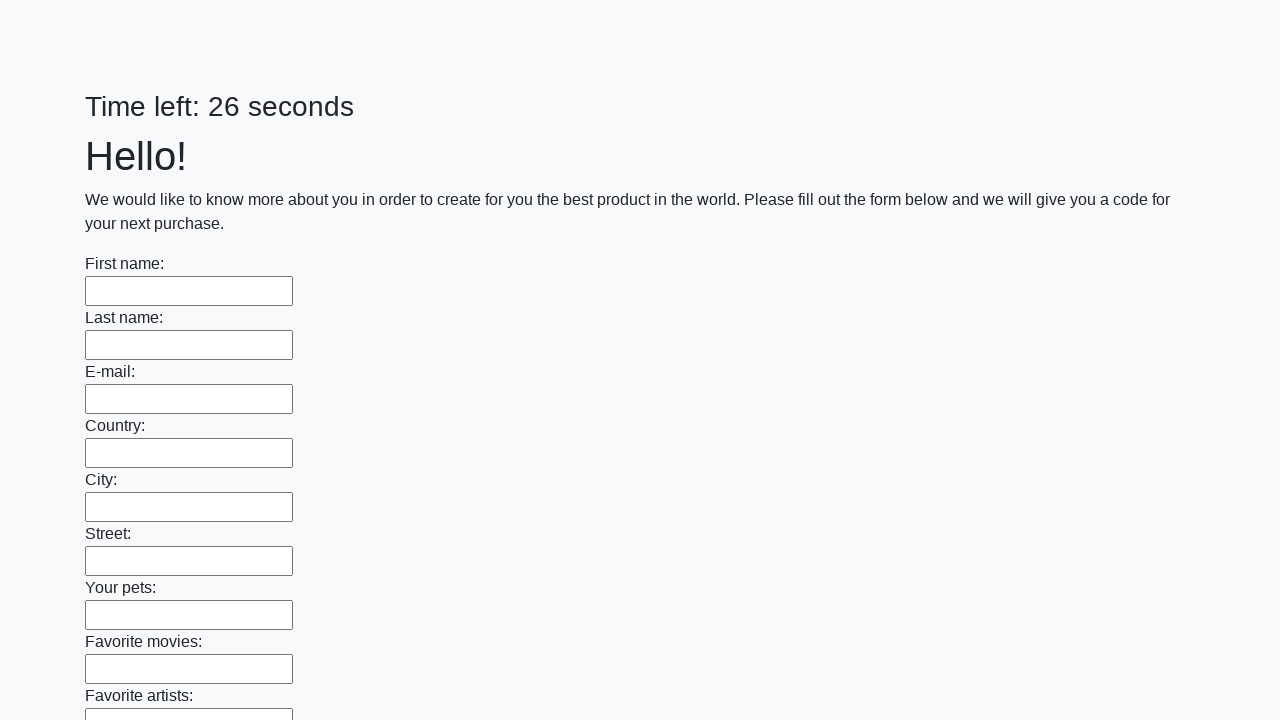

Filled input field with 'tests' on input >> nth=0
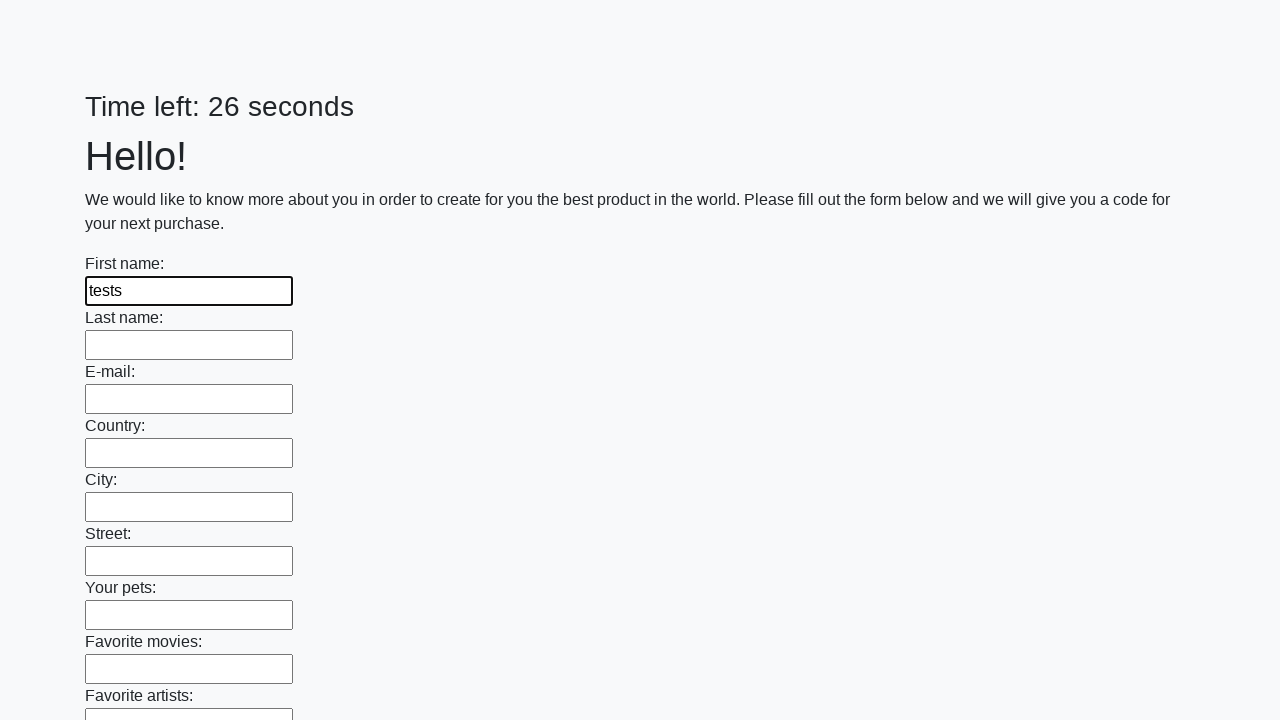

Filled input field with 'tests' on input >> nth=1
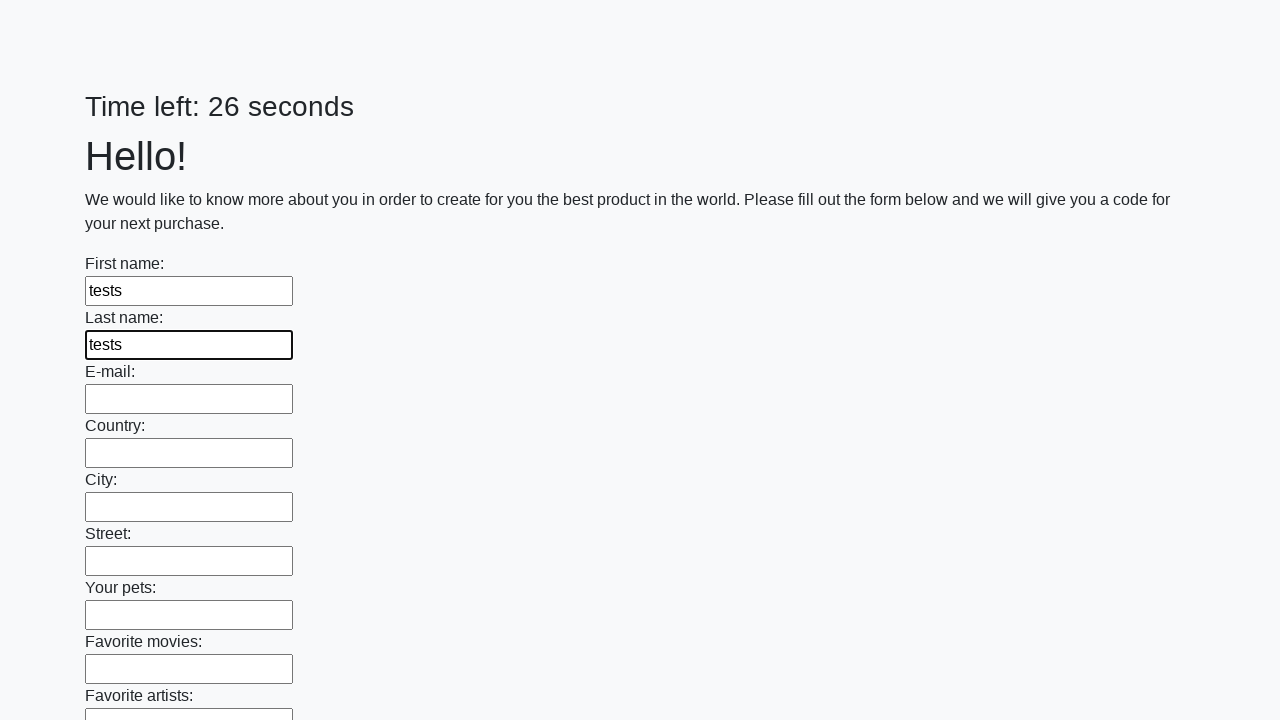

Filled input field with 'tests' on input >> nth=2
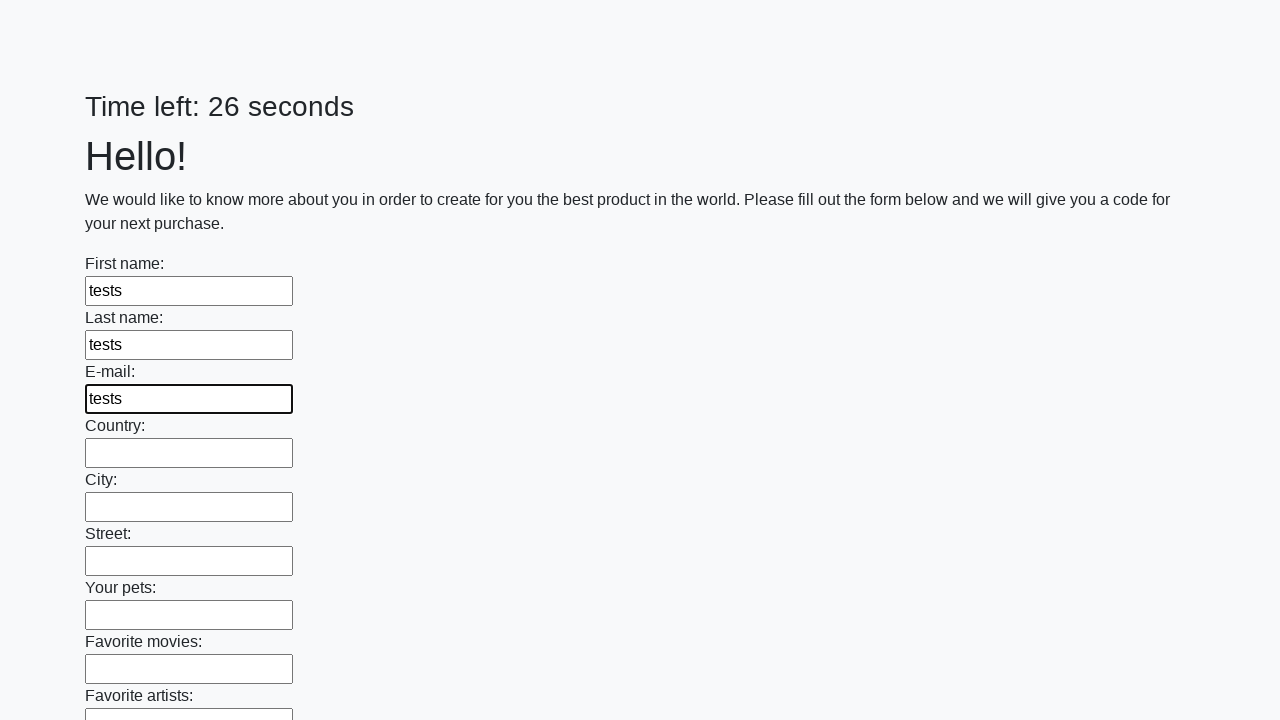

Filled input field with 'tests' on input >> nth=3
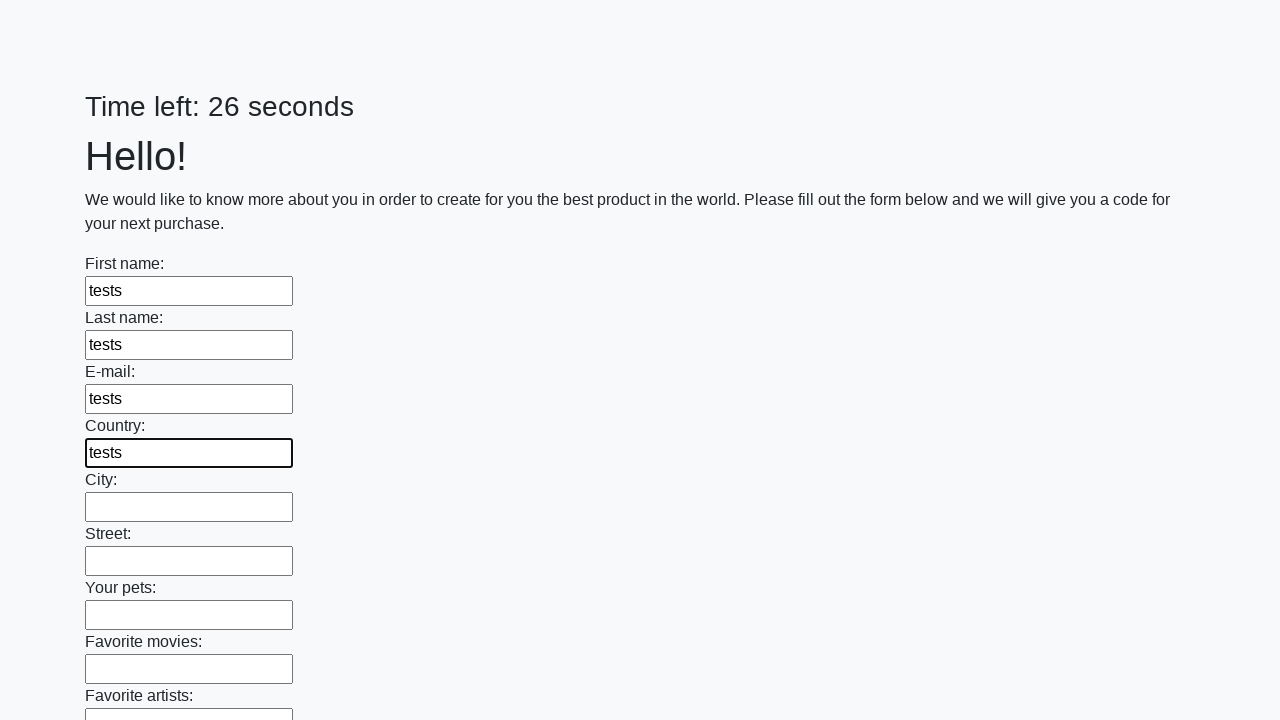

Filled input field with 'tests' on input >> nth=4
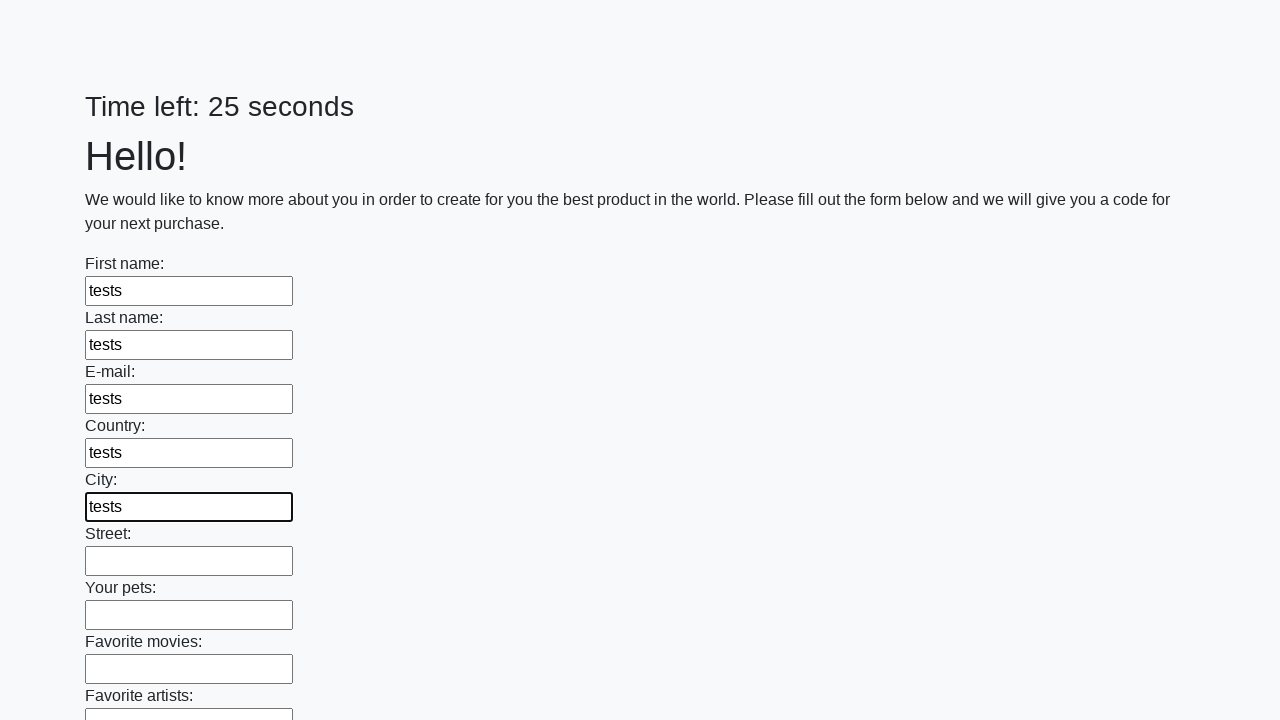

Filled input field with 'tests' on input >> nth=5
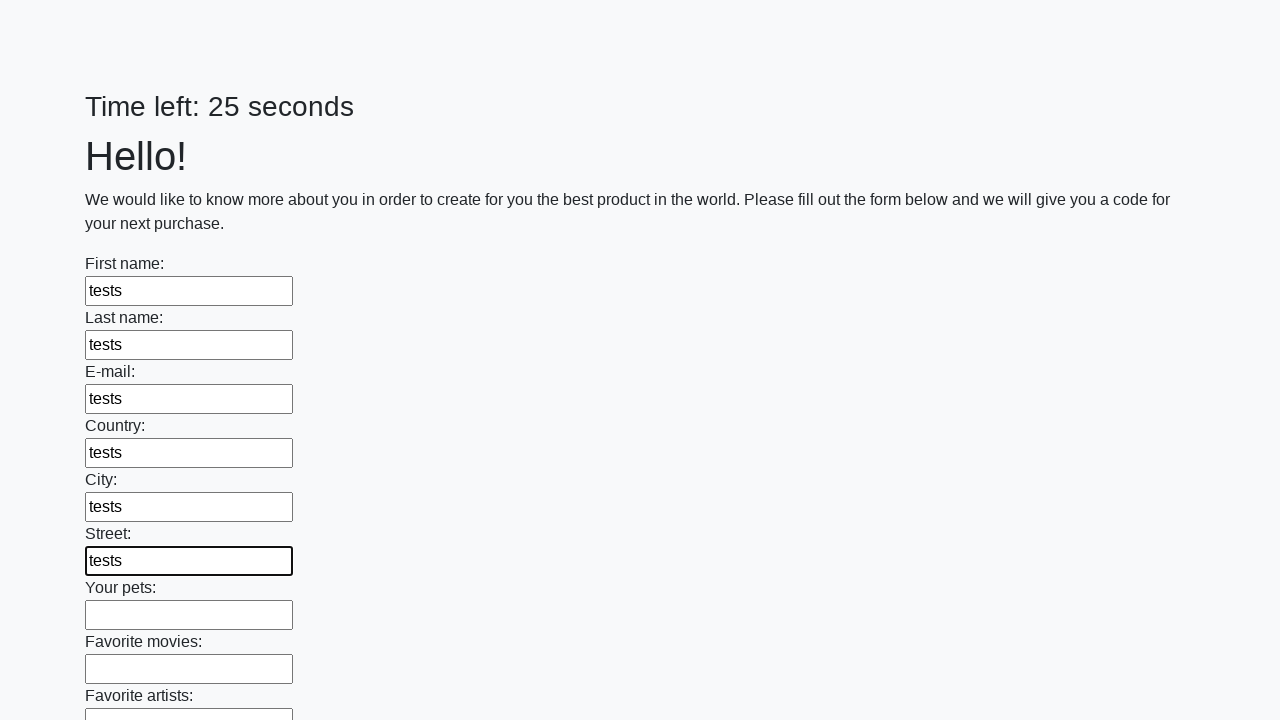

Filled input field with 'tests' on input >> nth=6
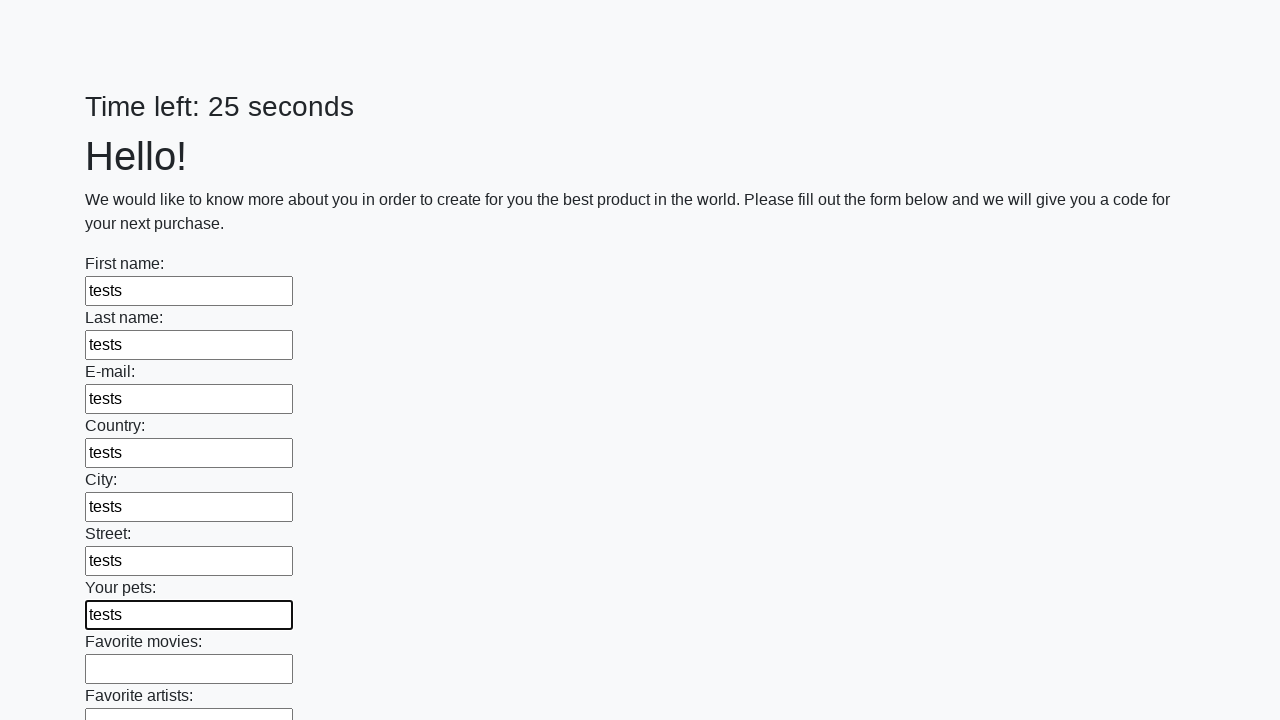

Filled input field with 'tests' on input >> nth=7
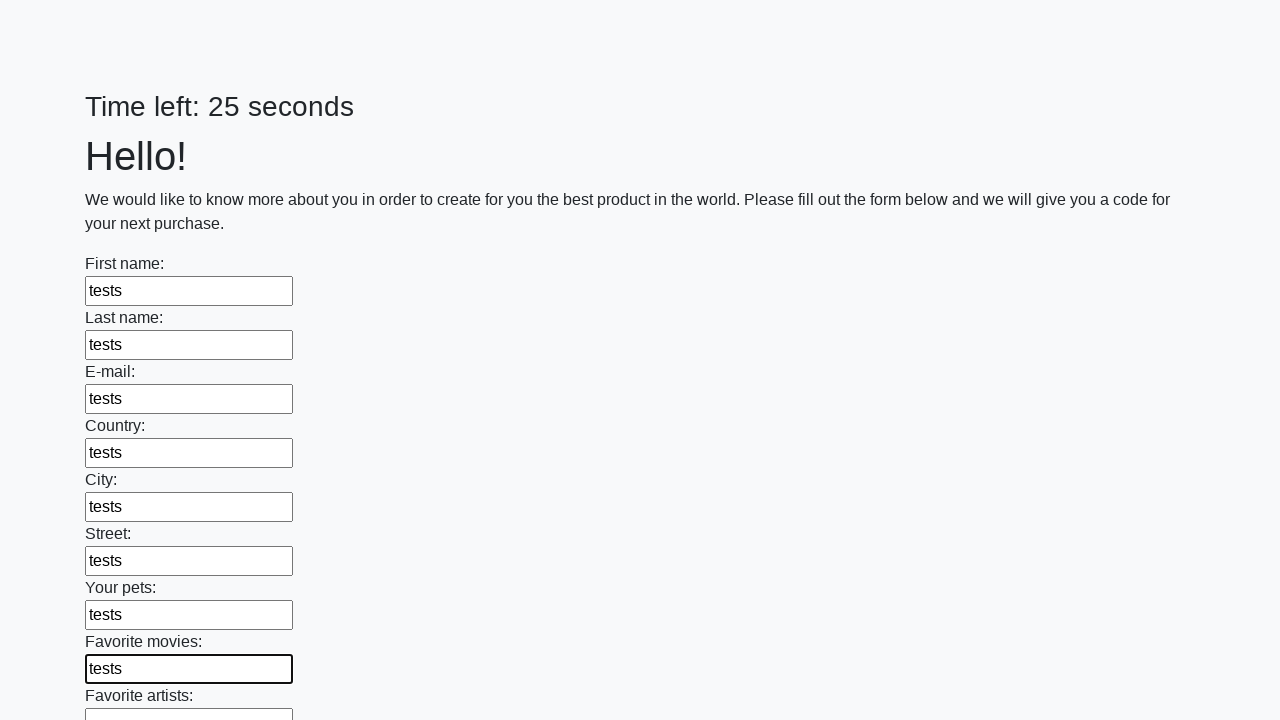

Filled input field with 'tests' on input >> nth=8
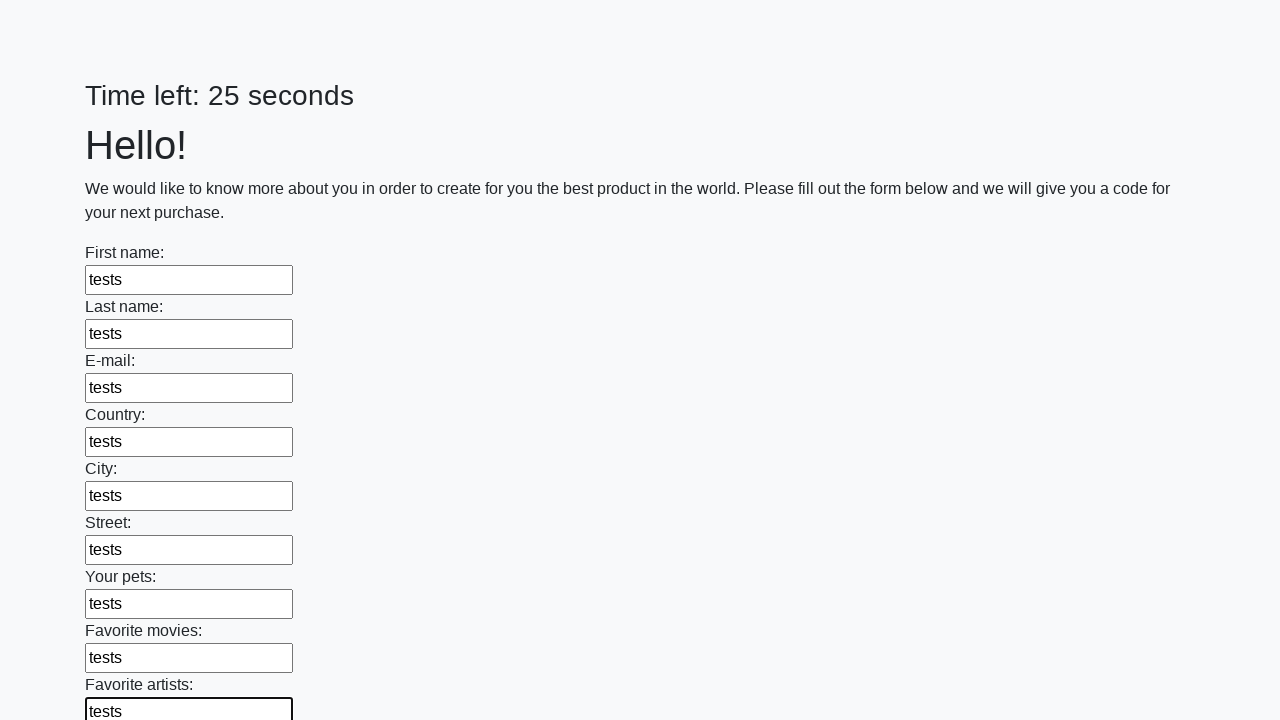

Filled input field with 'tests' on input >> nth=9
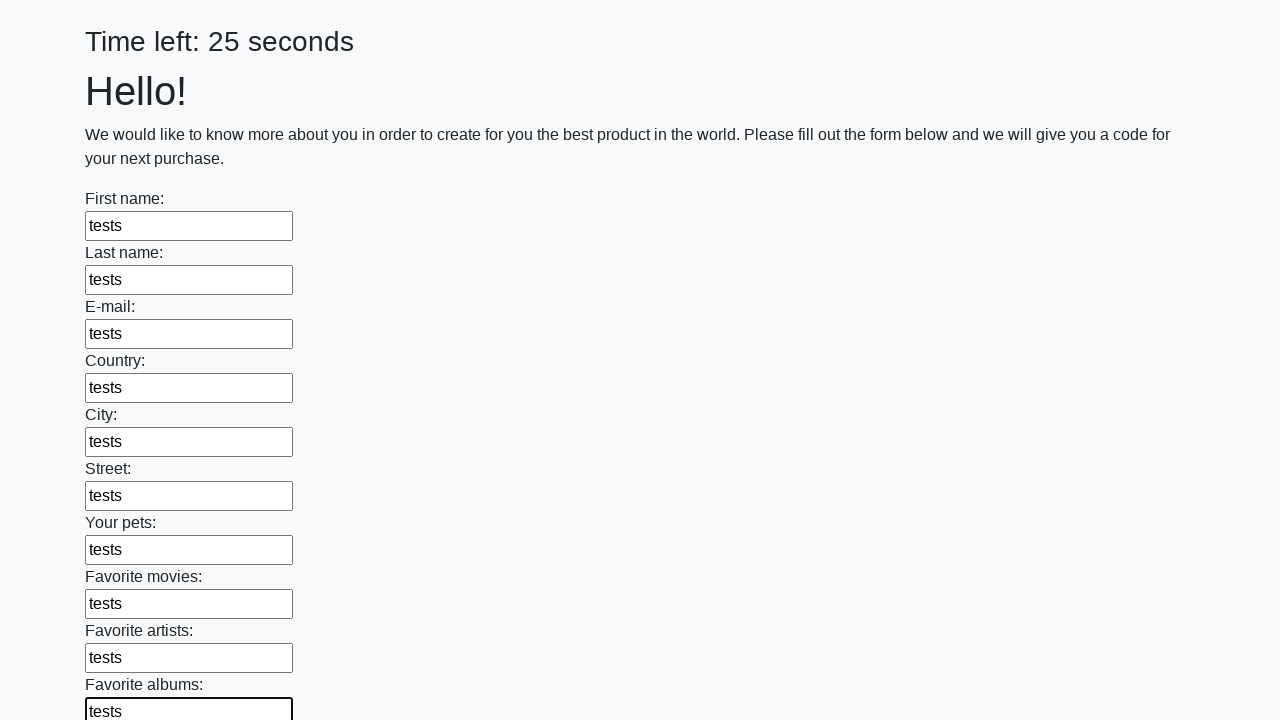

Filled input field with 'tests' on input >> nth=10
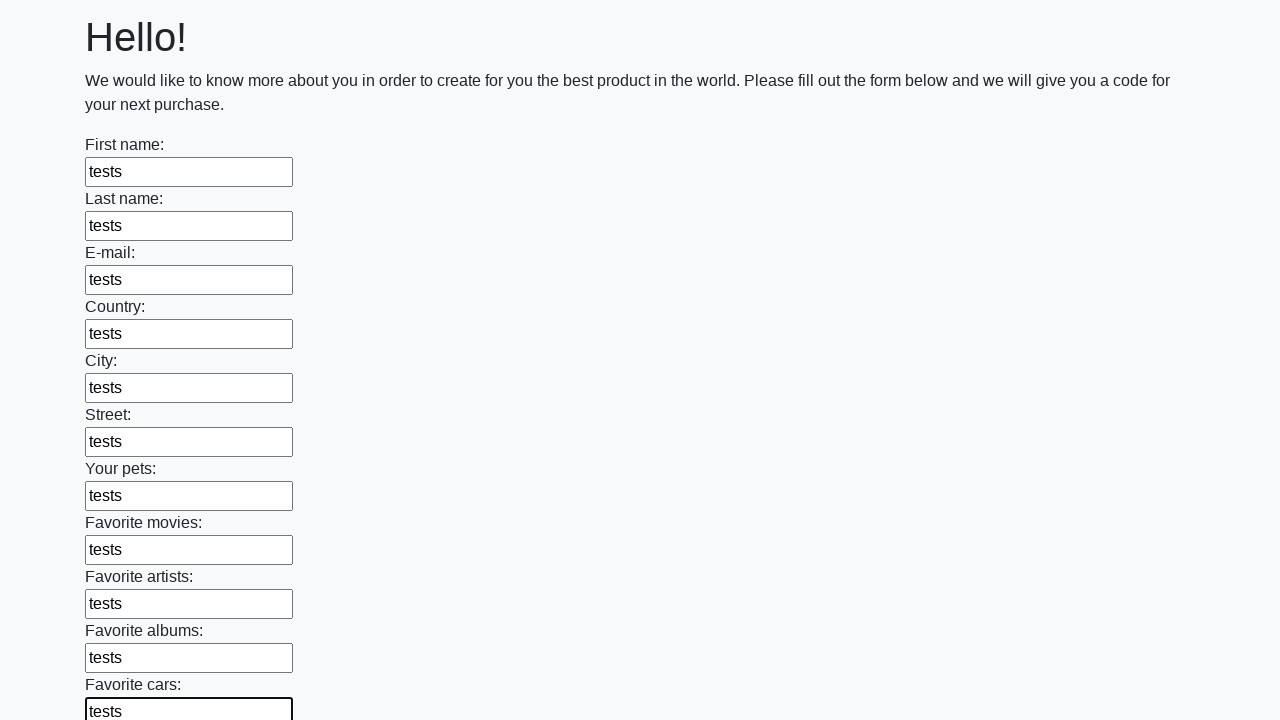

Filled input field with 'tests' on input >> nth=11
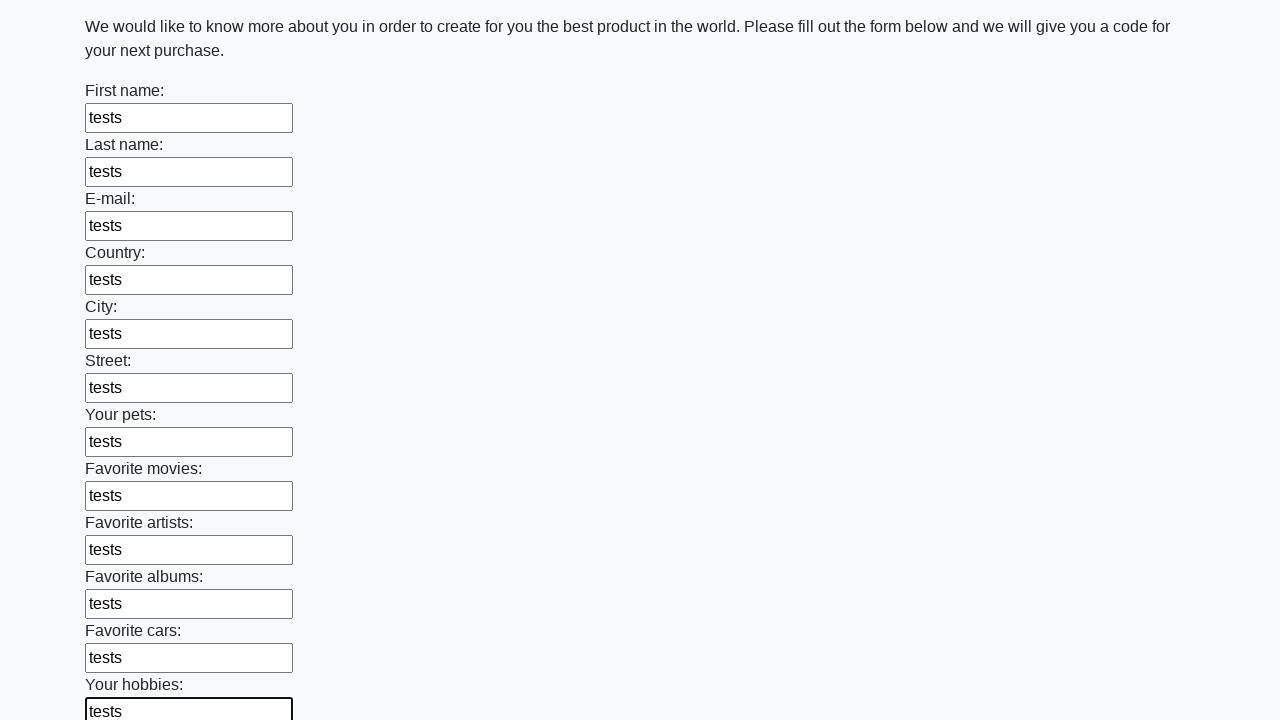

Filled input field with 'tests' on input >> nth=12
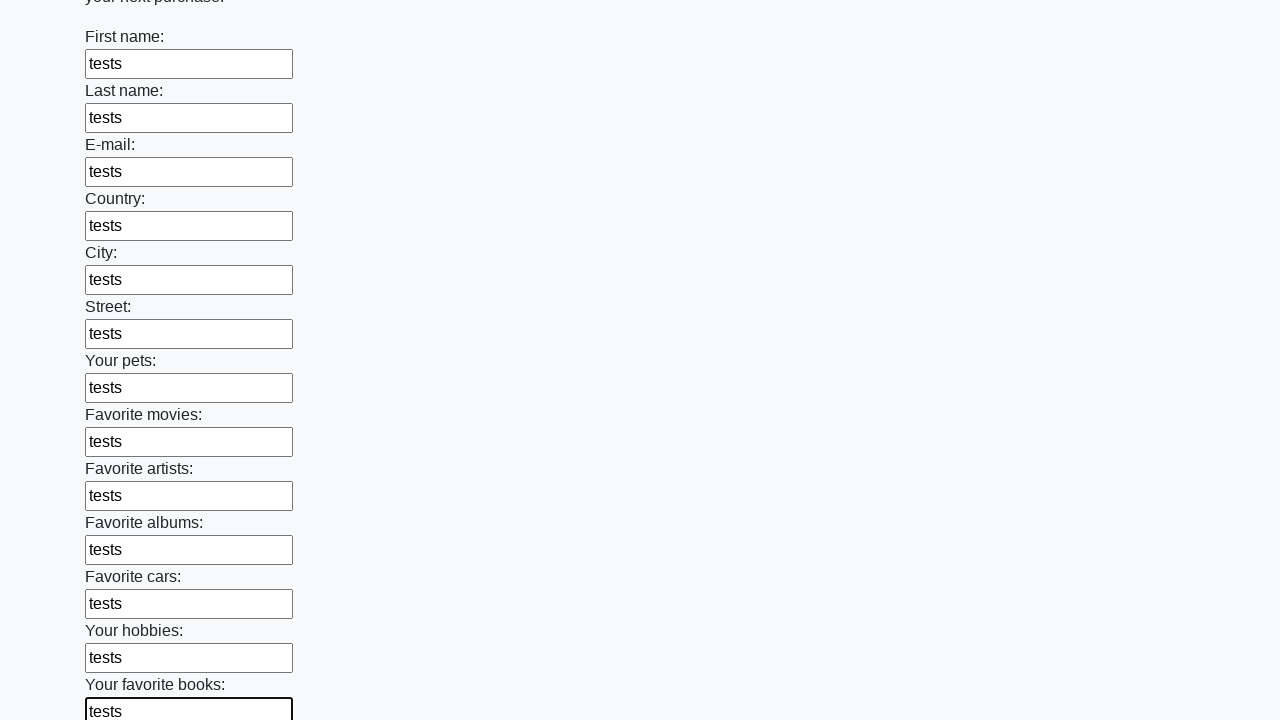

Filled input field with 'tests' on input >> nth=13
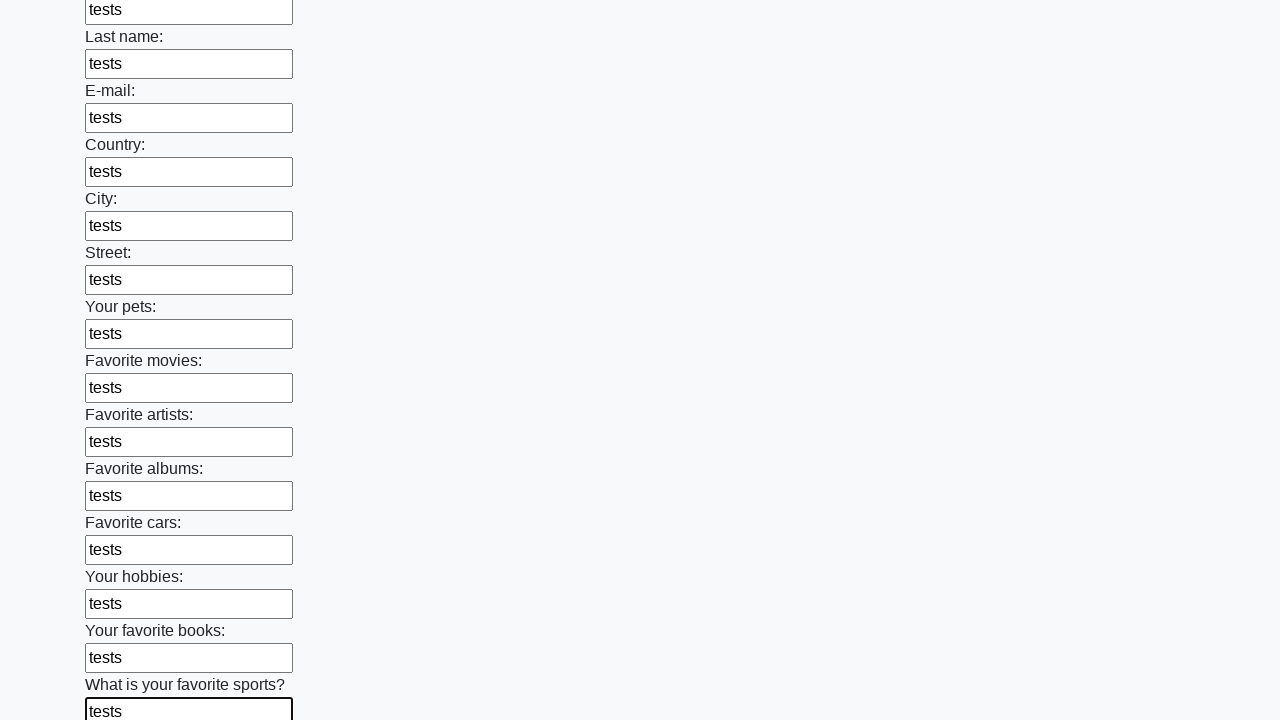

Filled input field with 'tests' on input >> nth=14
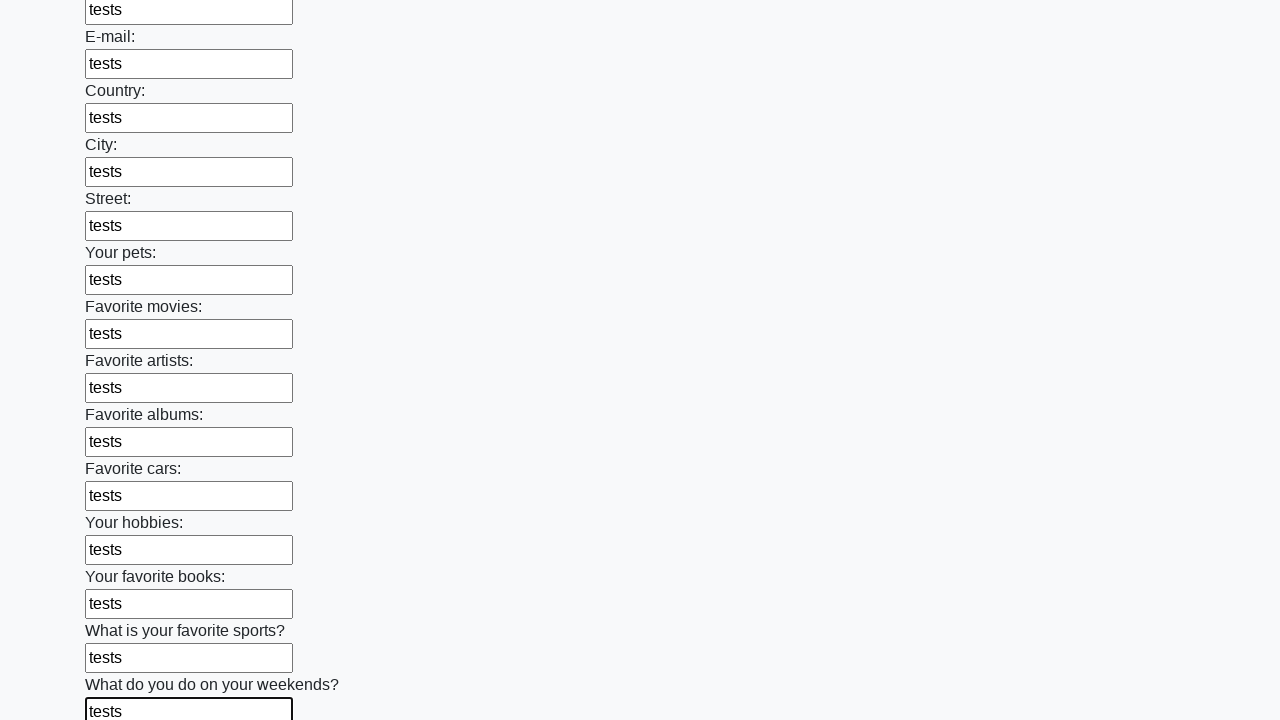

Filled input field with 'tests' on input >> nth=15
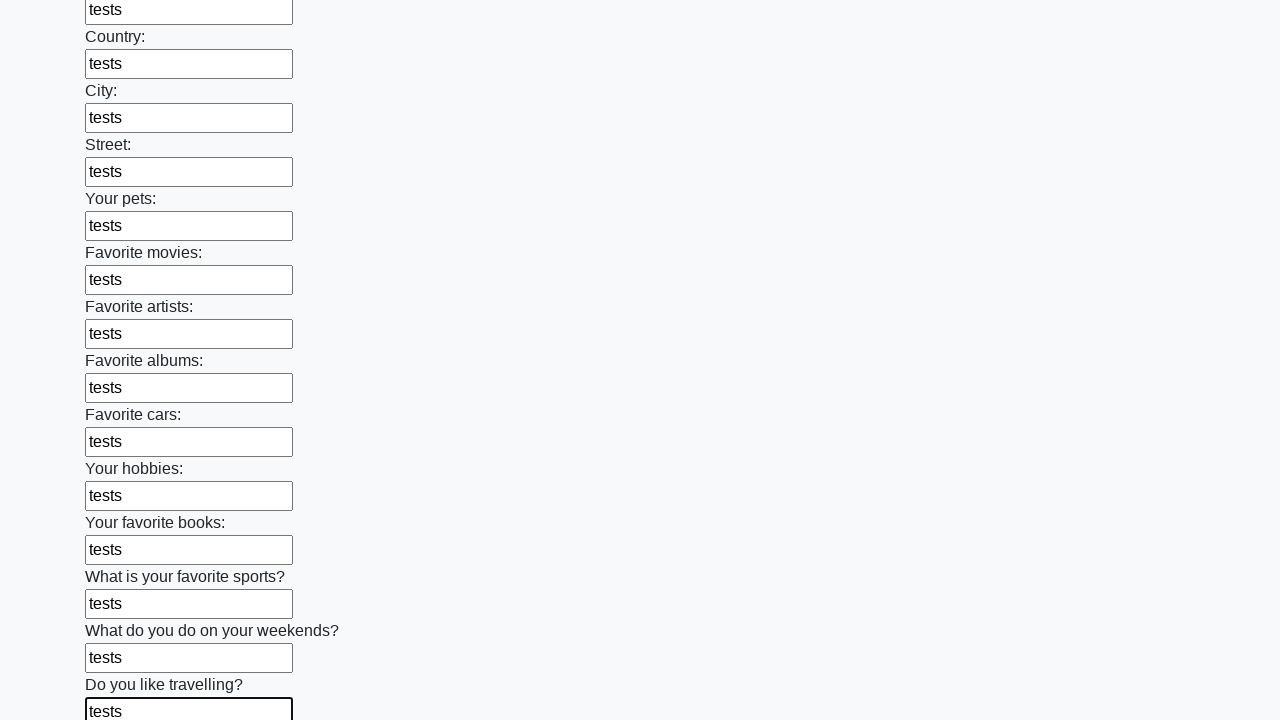

Filled input field with 'tests' on input >> nth=16
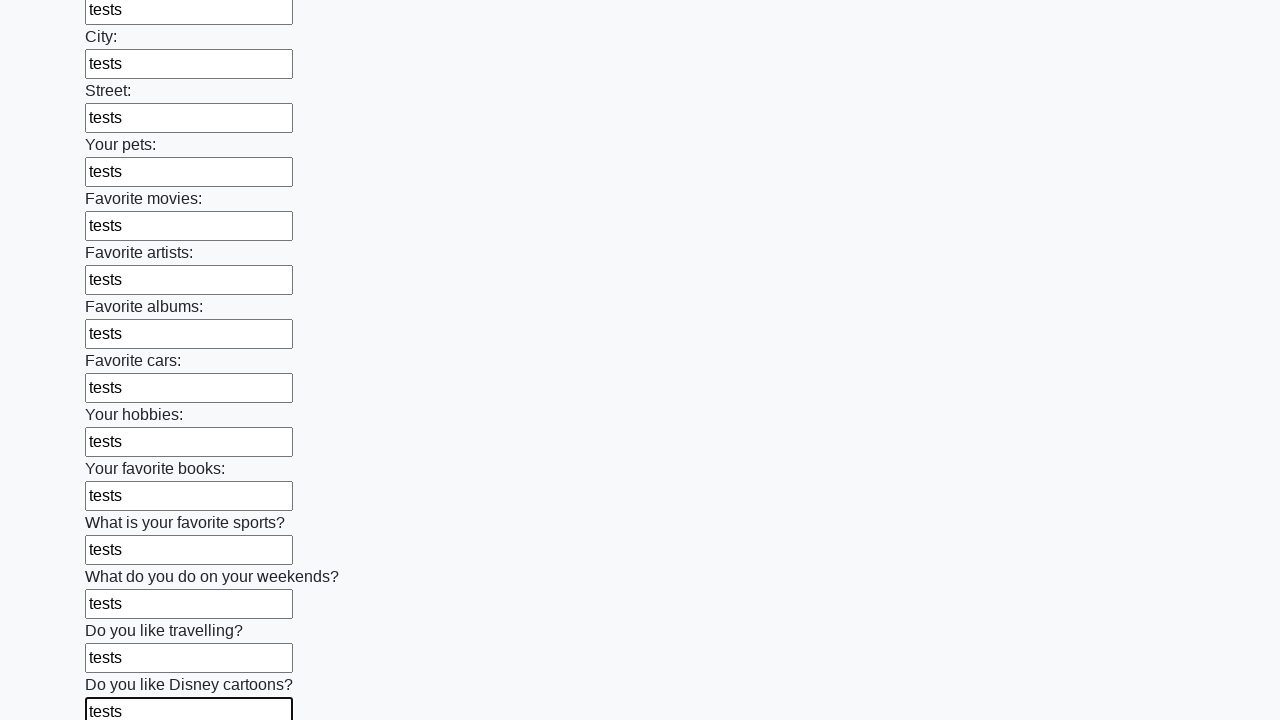

Filled input field with 'tests' on input >> nth=17
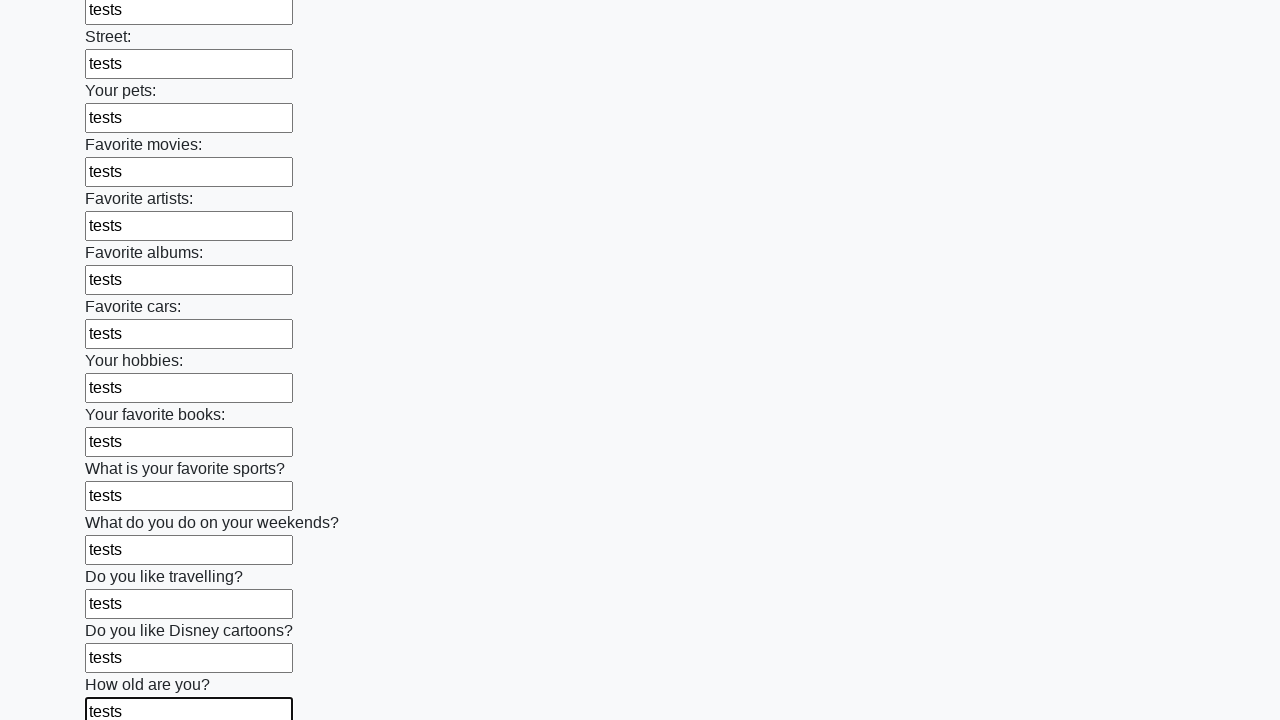

Filled input field with 'tests' on input >> nth=18
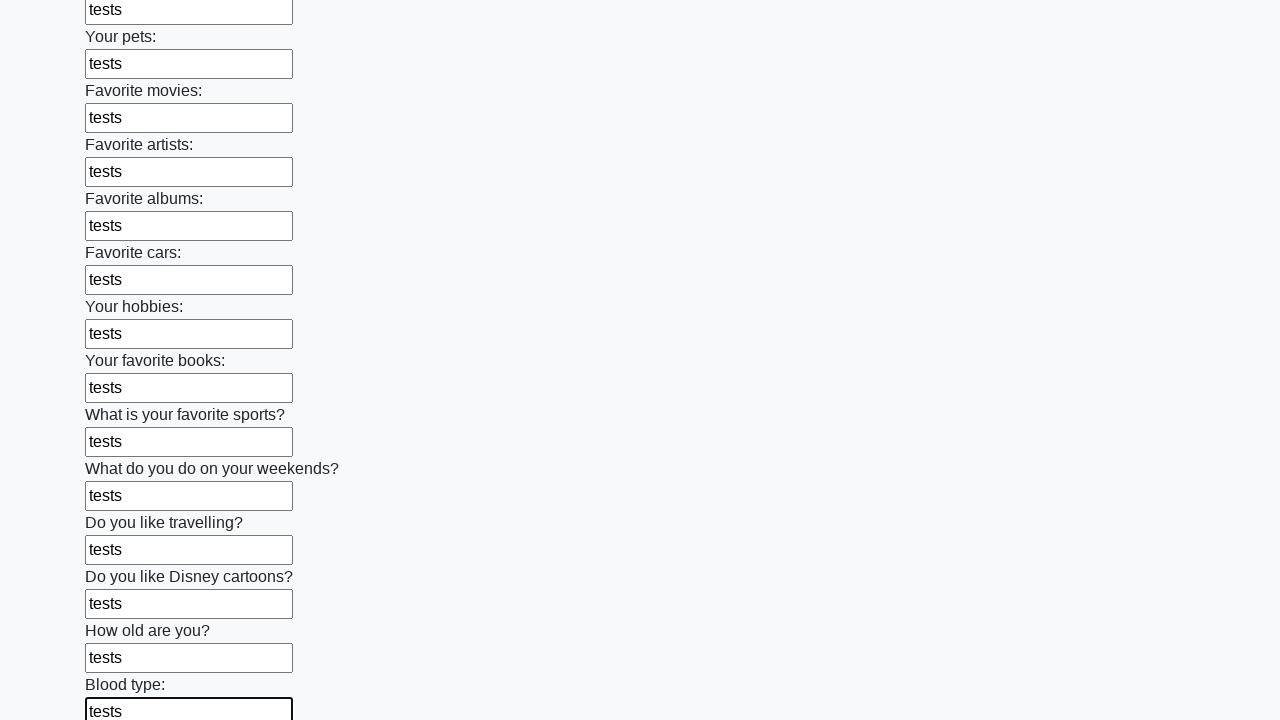

Filled input field with 'tests' on input >> nth=19
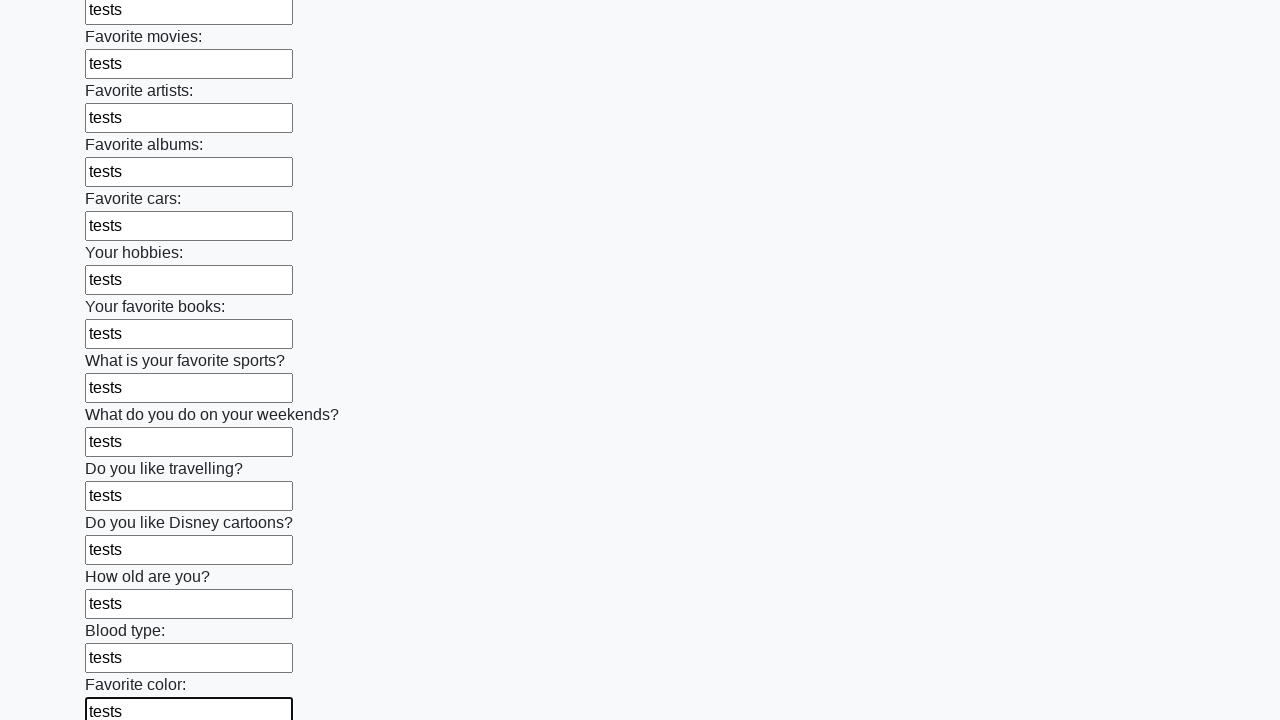

Filled input field with 'tests' on input >> nth=20
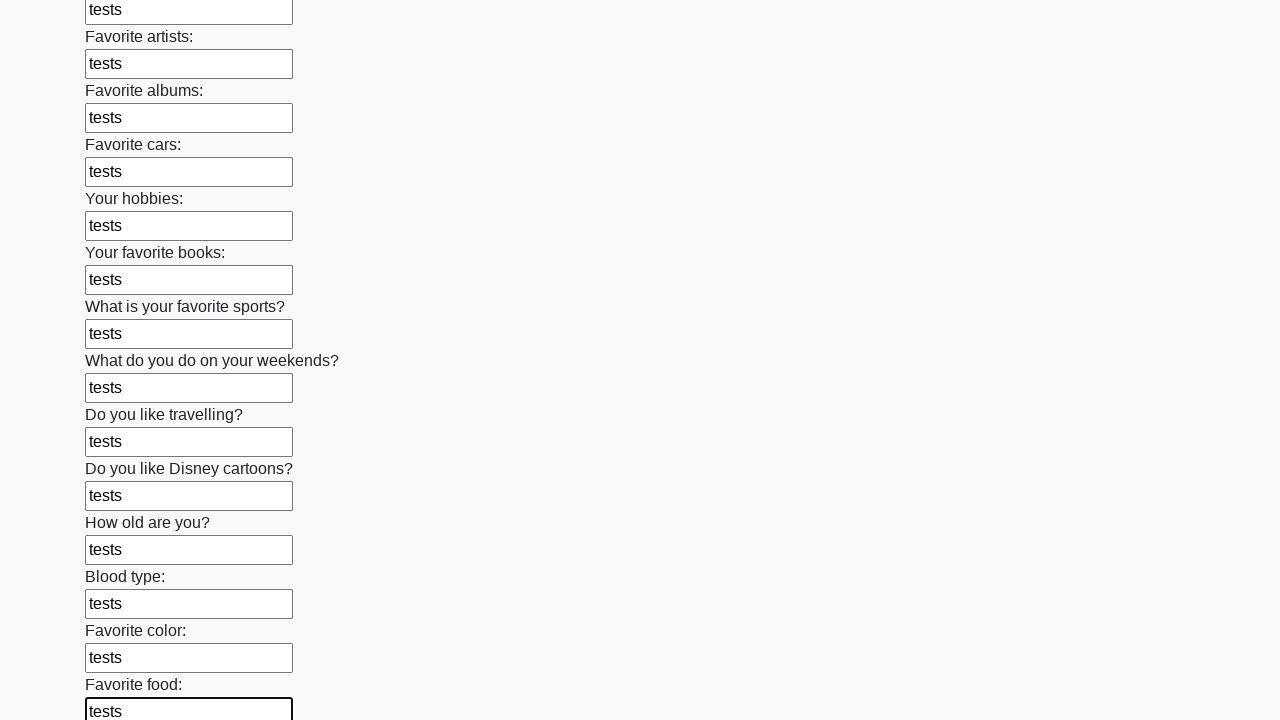

Filled input field with 'tests' on input >> nth=21
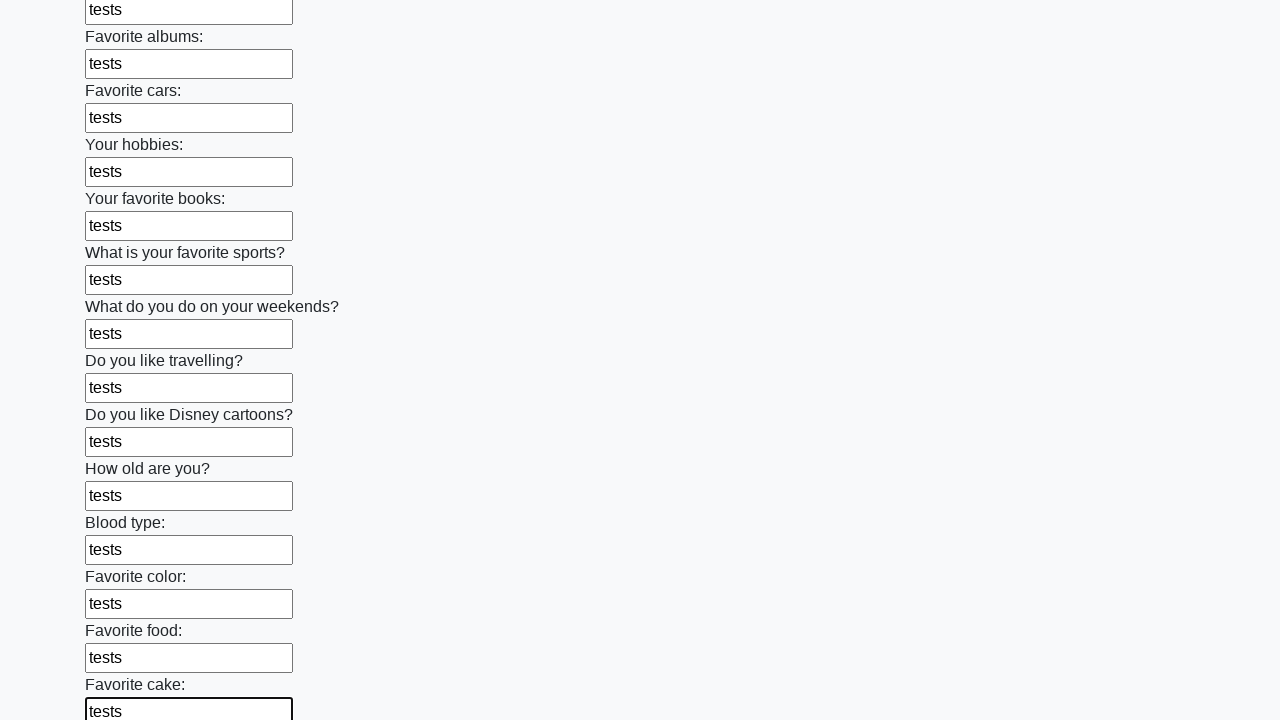

Filled input field with 'tests' on input >> nth=22
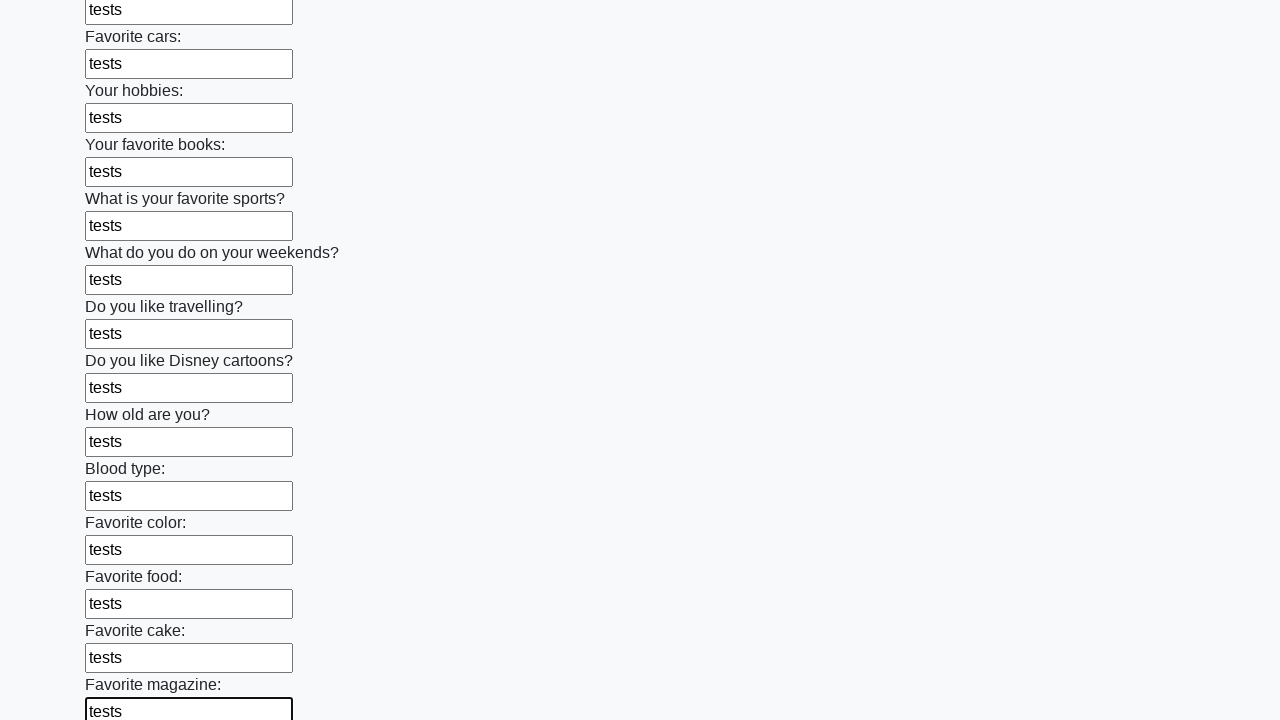

Filled input field with 'tests' on input >> nth=23
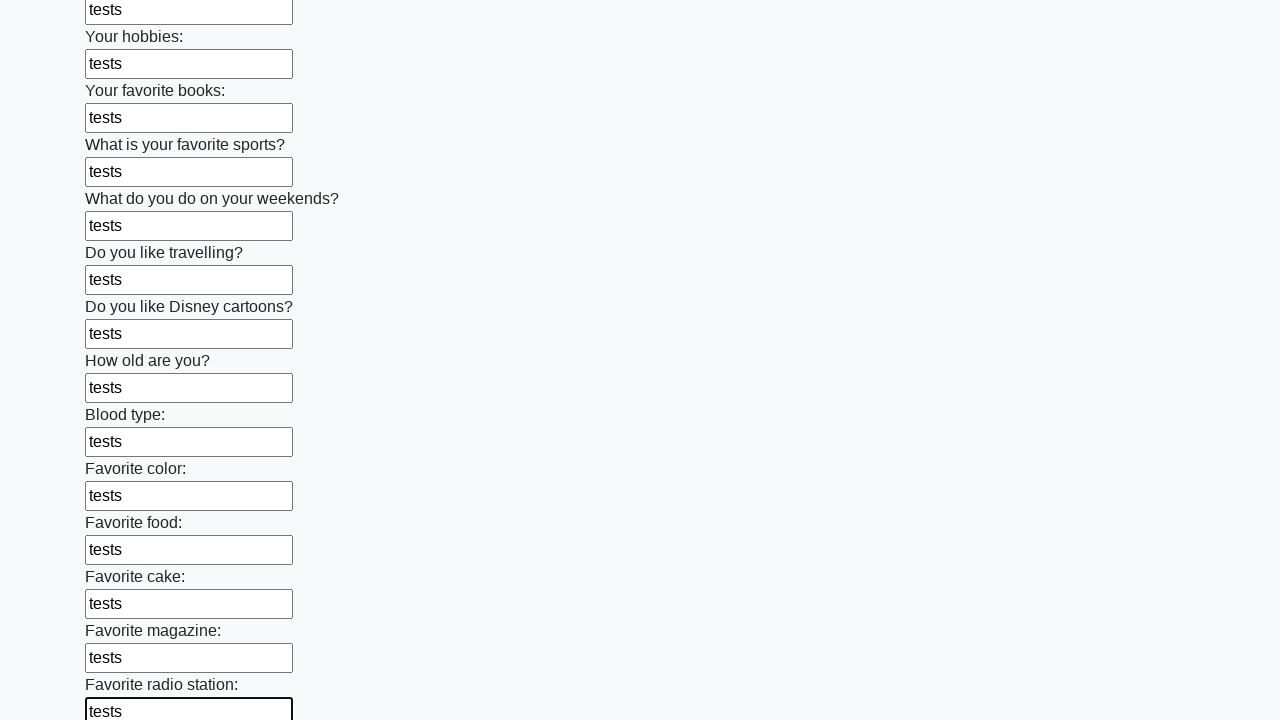

Filled input field with 'tests' on input >> nth=24
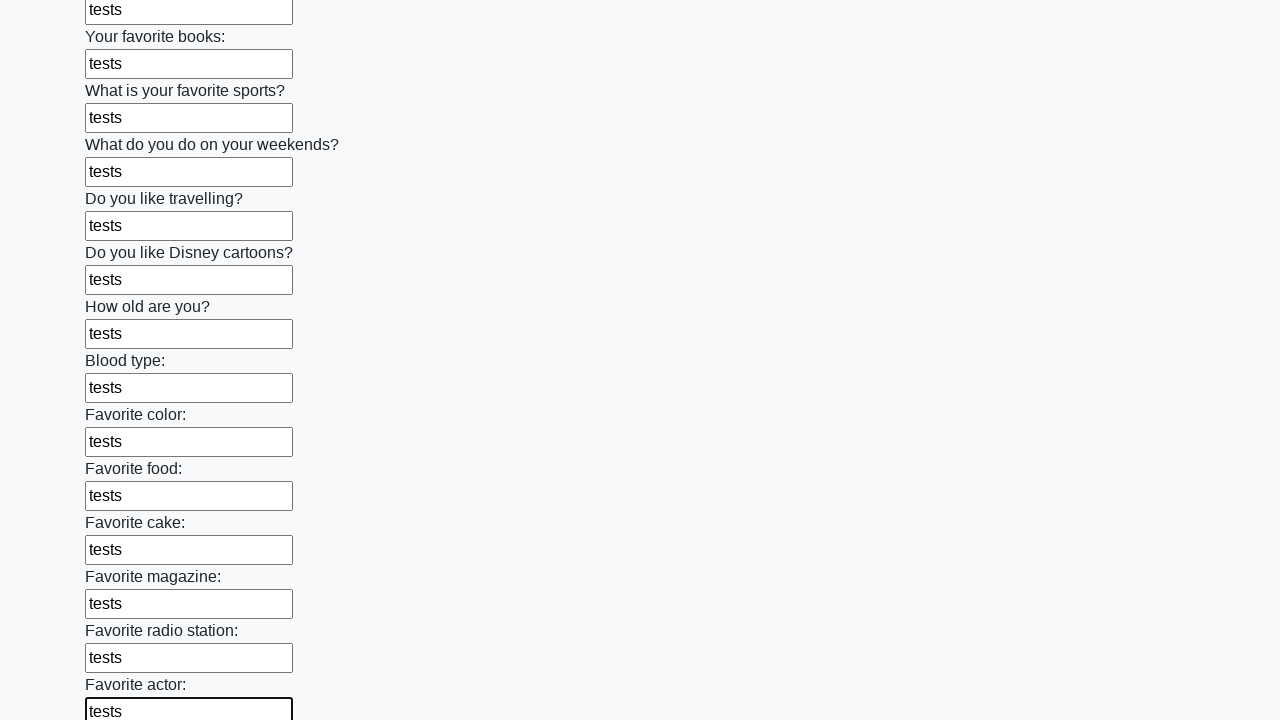

Filled input field with 'tests' on input >> nth=25
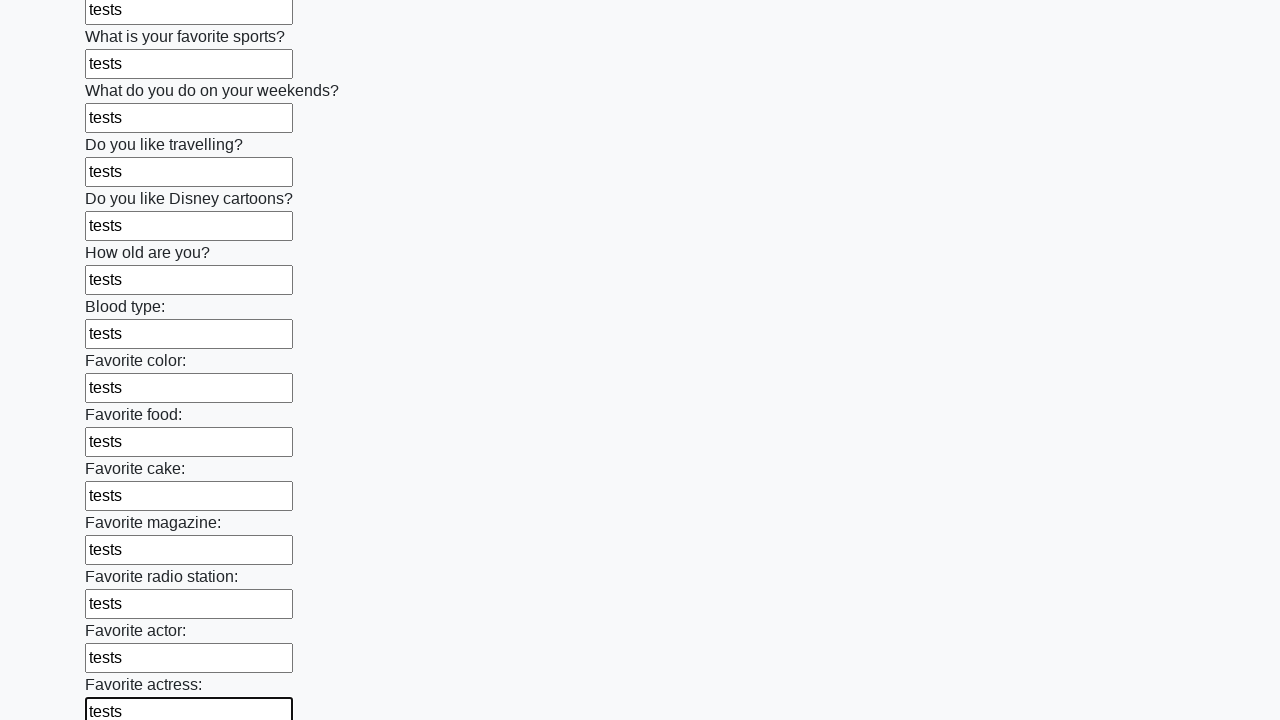

Filled input field with 'tests' on input >> nth=26
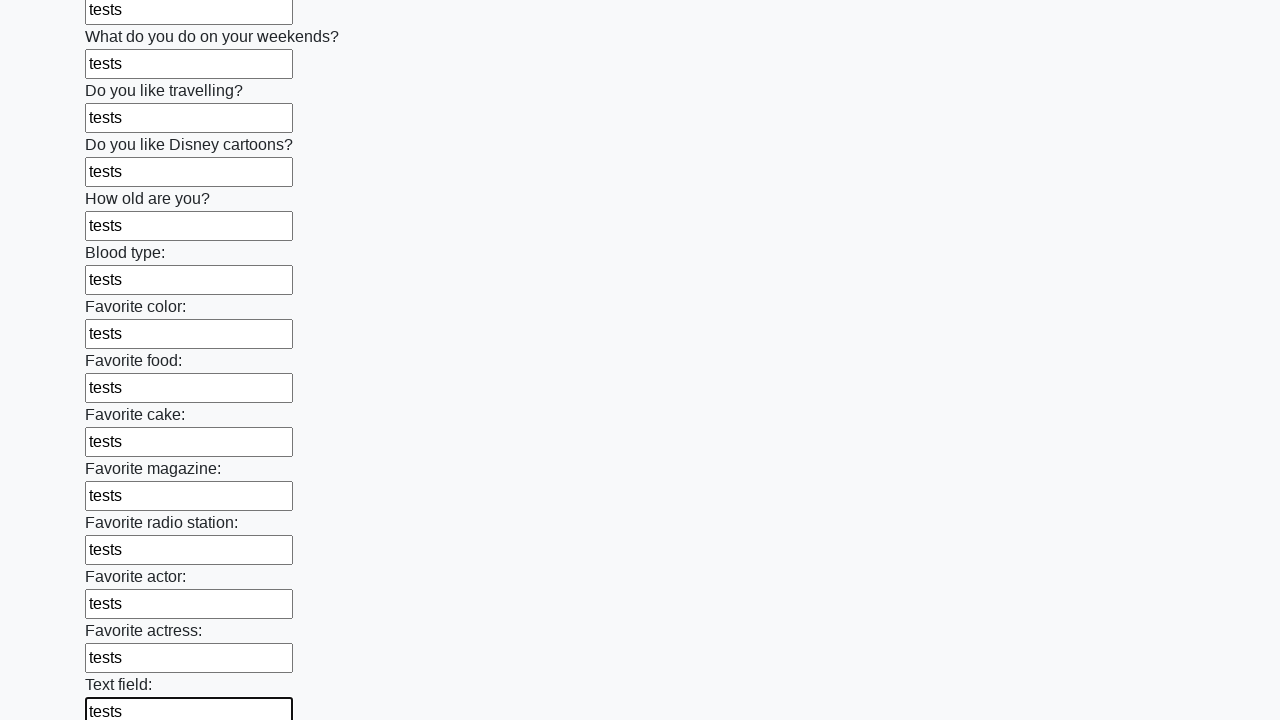

Filled input field with 'tests' on input >> nth=27
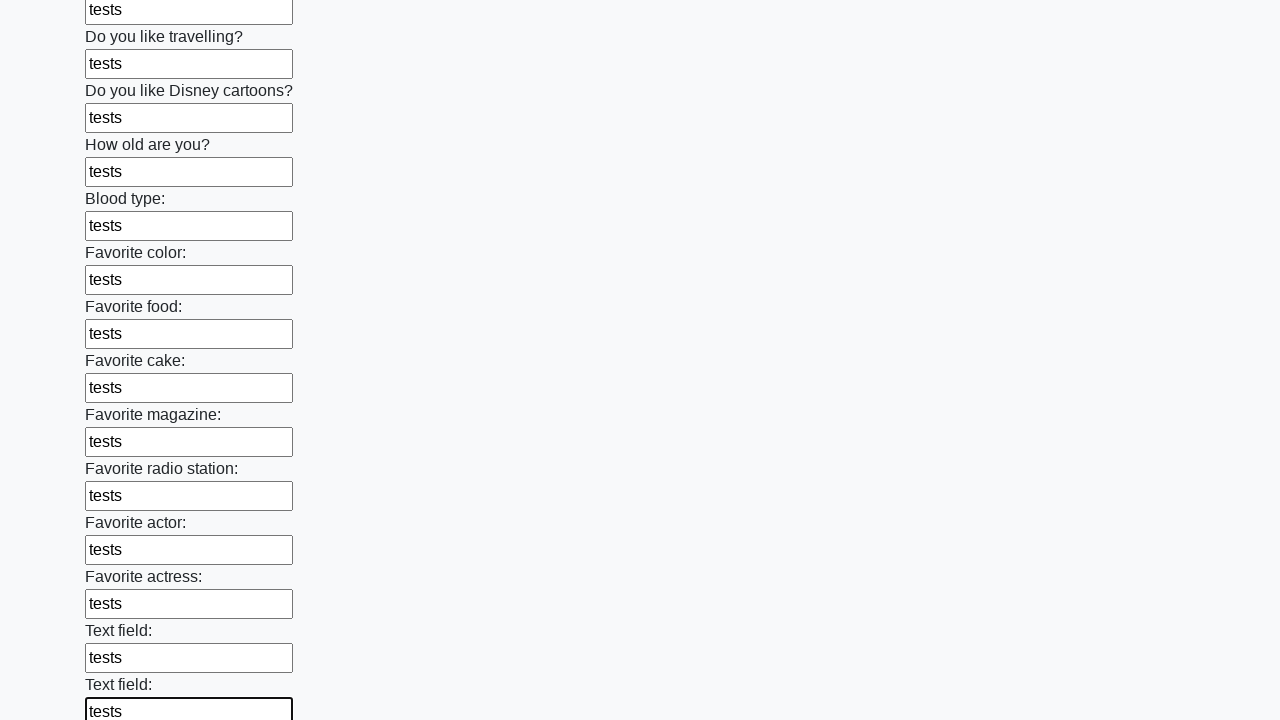

Filled input field with 'tests' on input >> nth=28
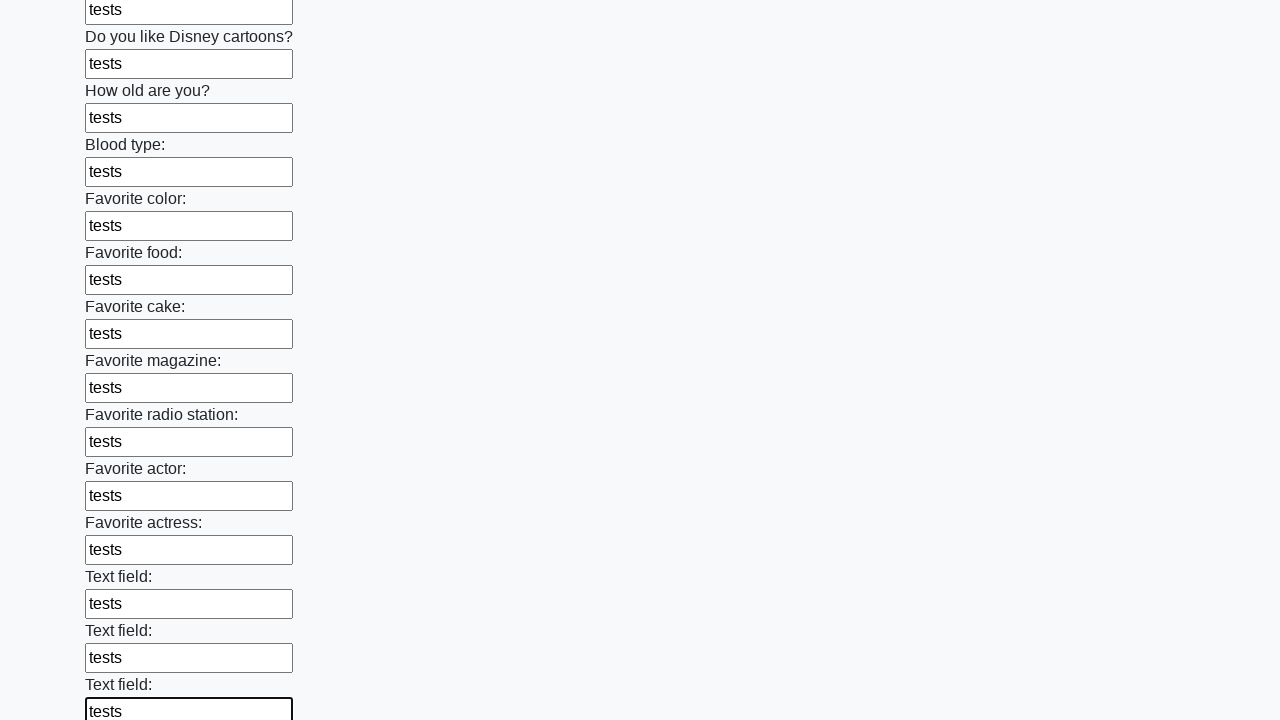

Filled input field with 'tests' on input >> nth=29
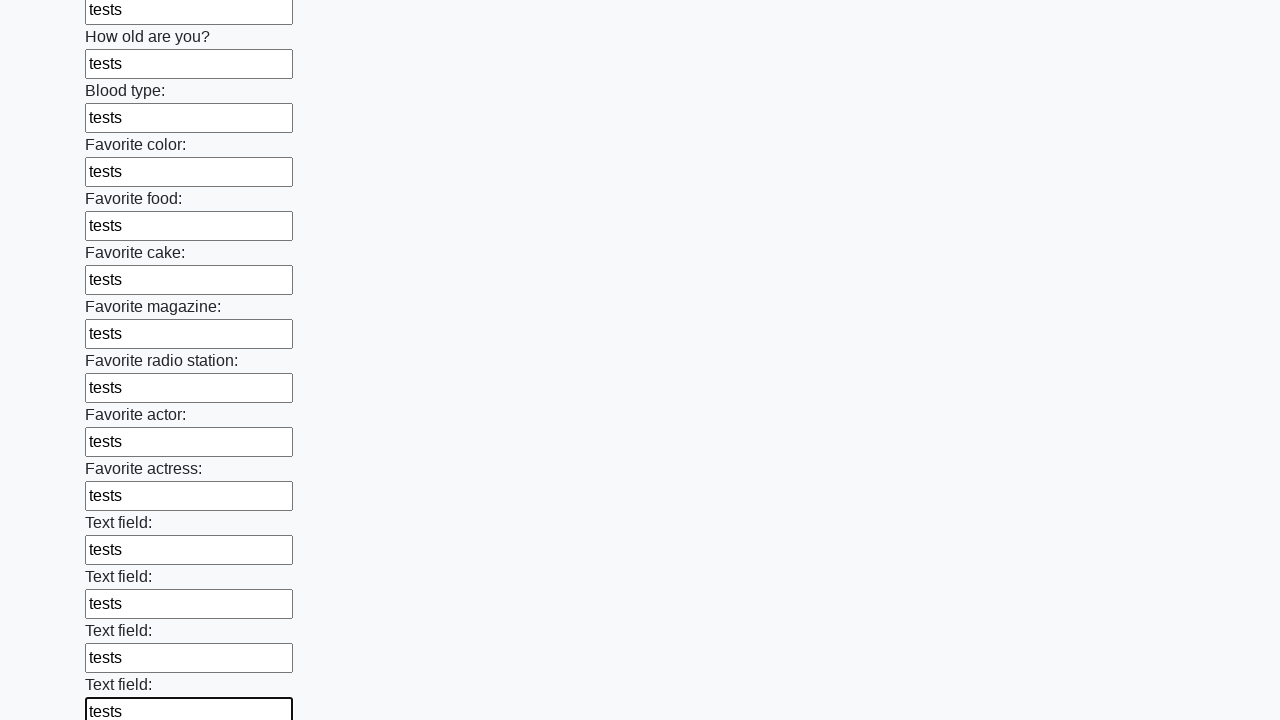

Filled input field with 'tests' on input >> nth=30
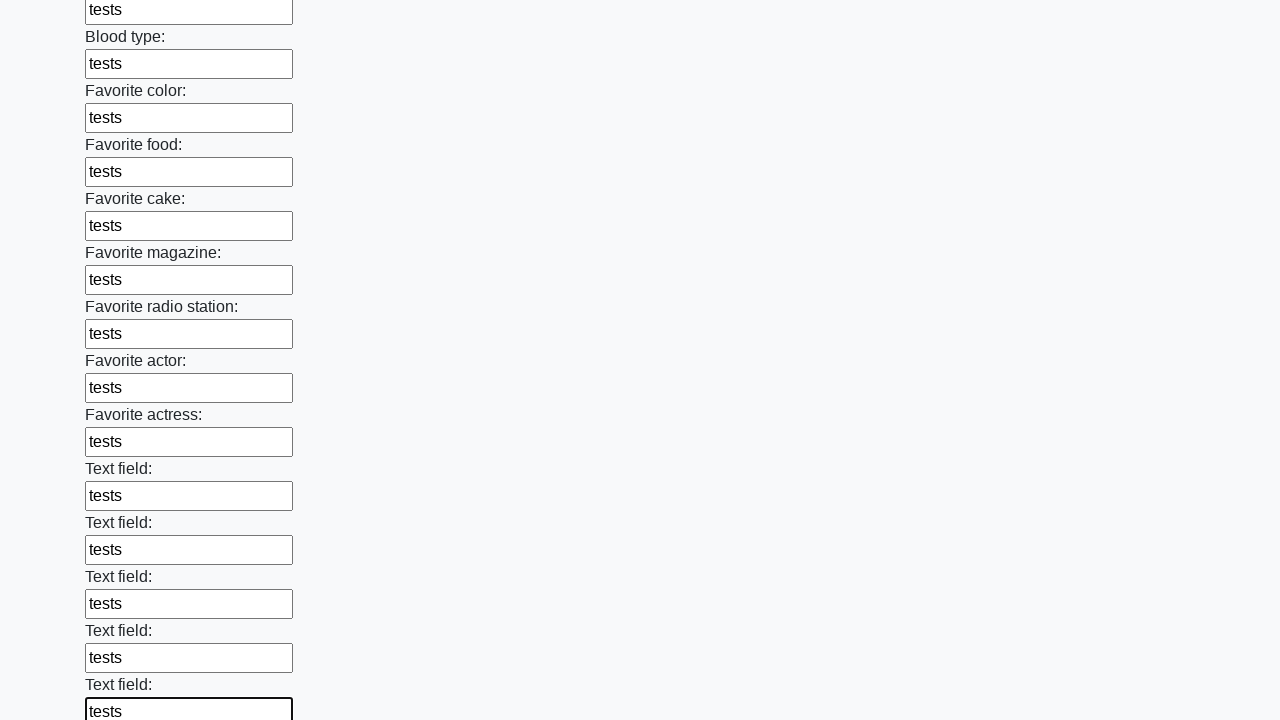

Filled input field with 'tests' on input >> nth=31
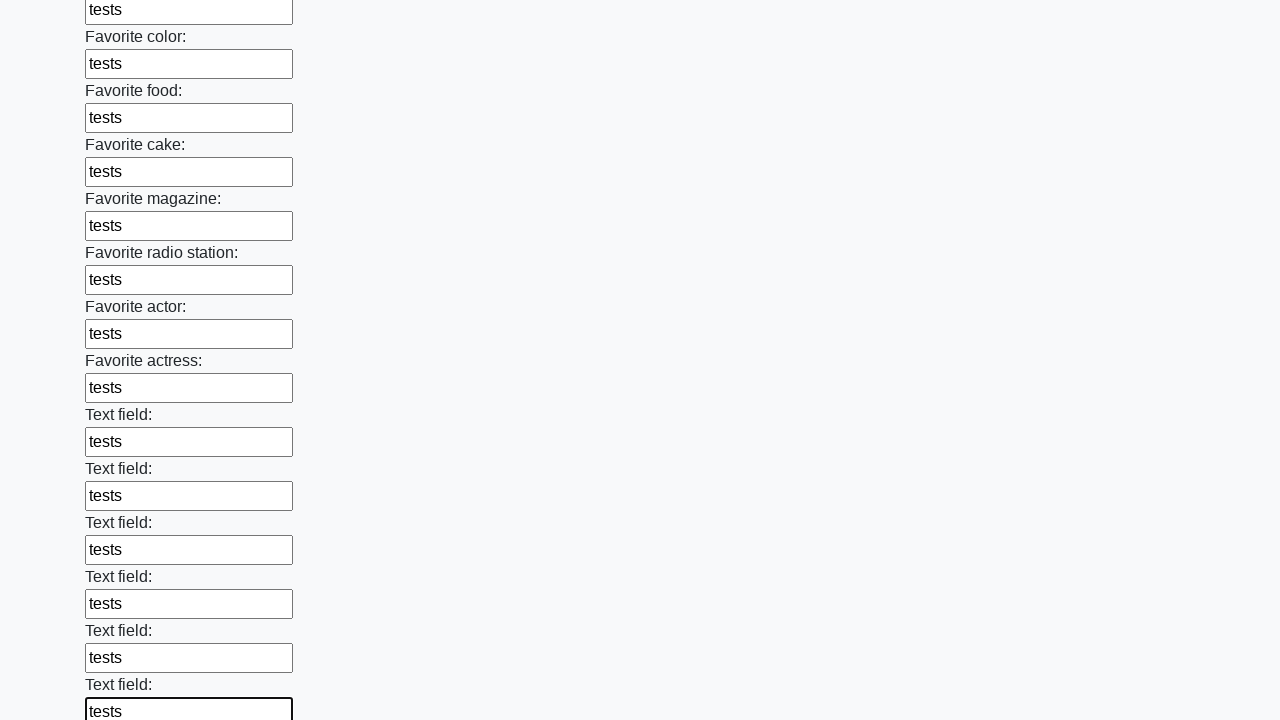

Filled input field with 'tests' on input >> nth=32
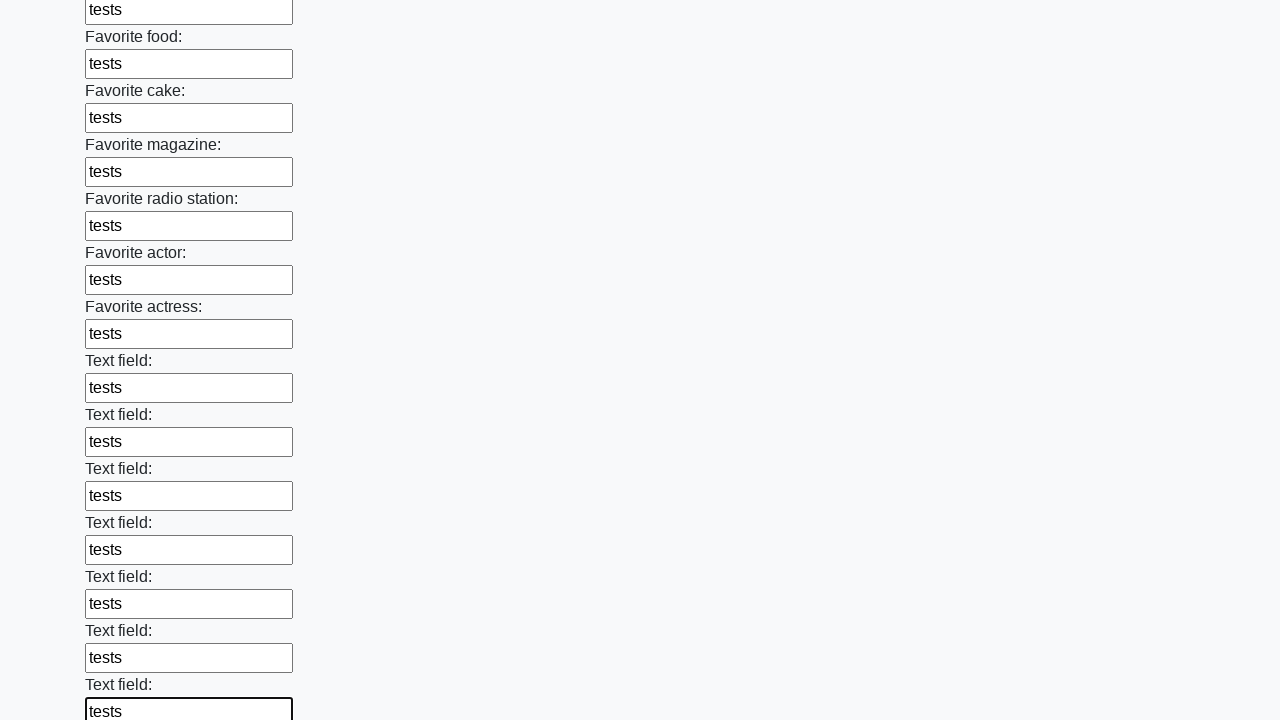

Filled input field with 'tests' on input >> nth=33
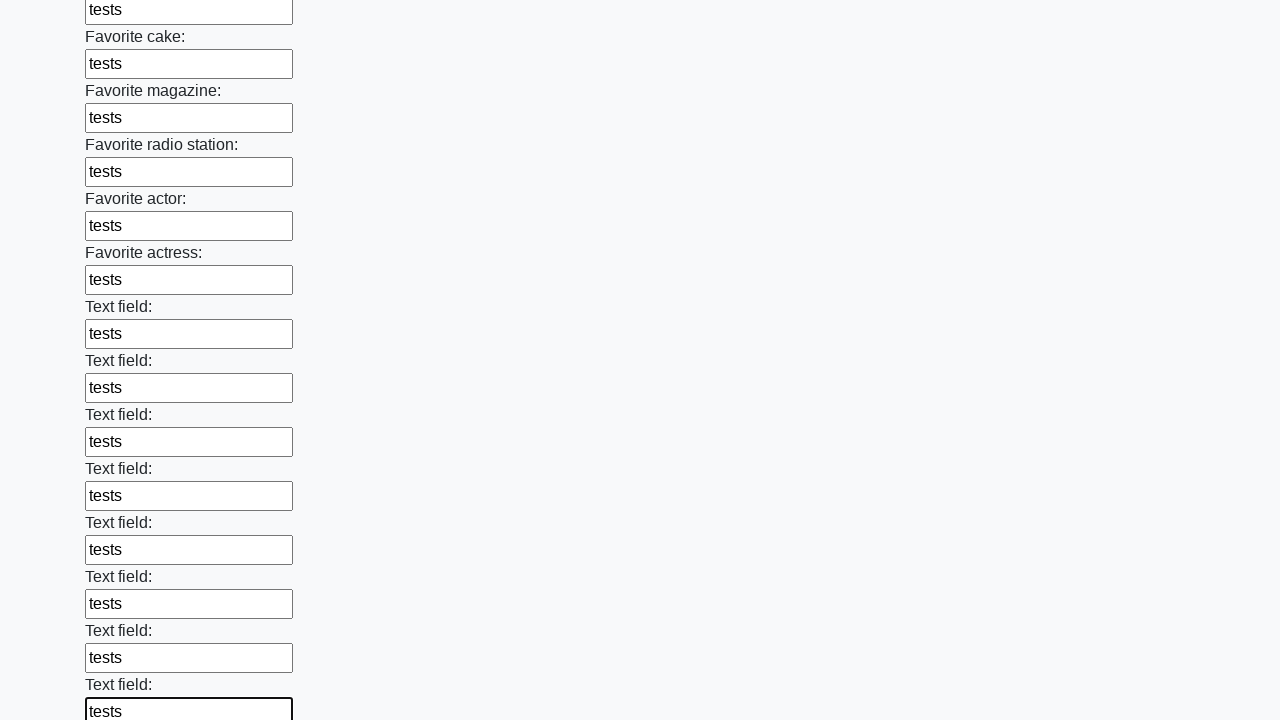

Filled input field with 'tests' on input >> nth=34
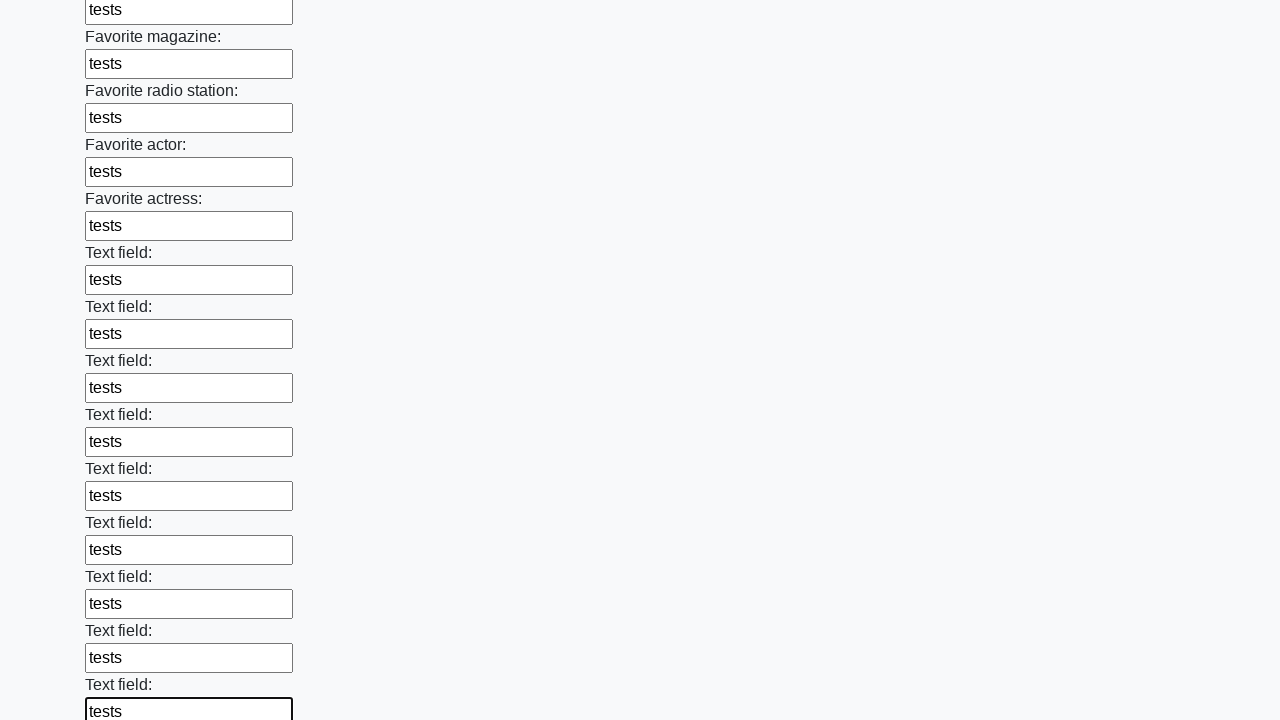

Filled input field with 'tests' on input >> nth=35
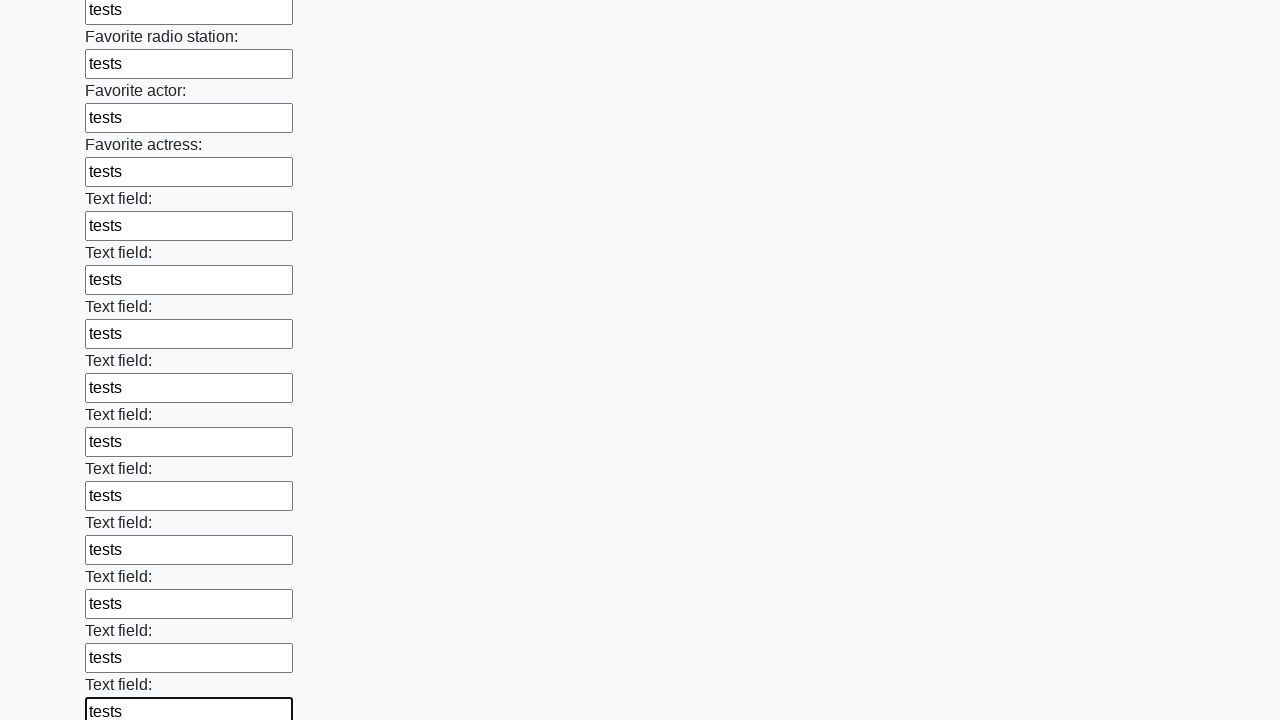

Filled input field with 'tests' on input >> nth=36
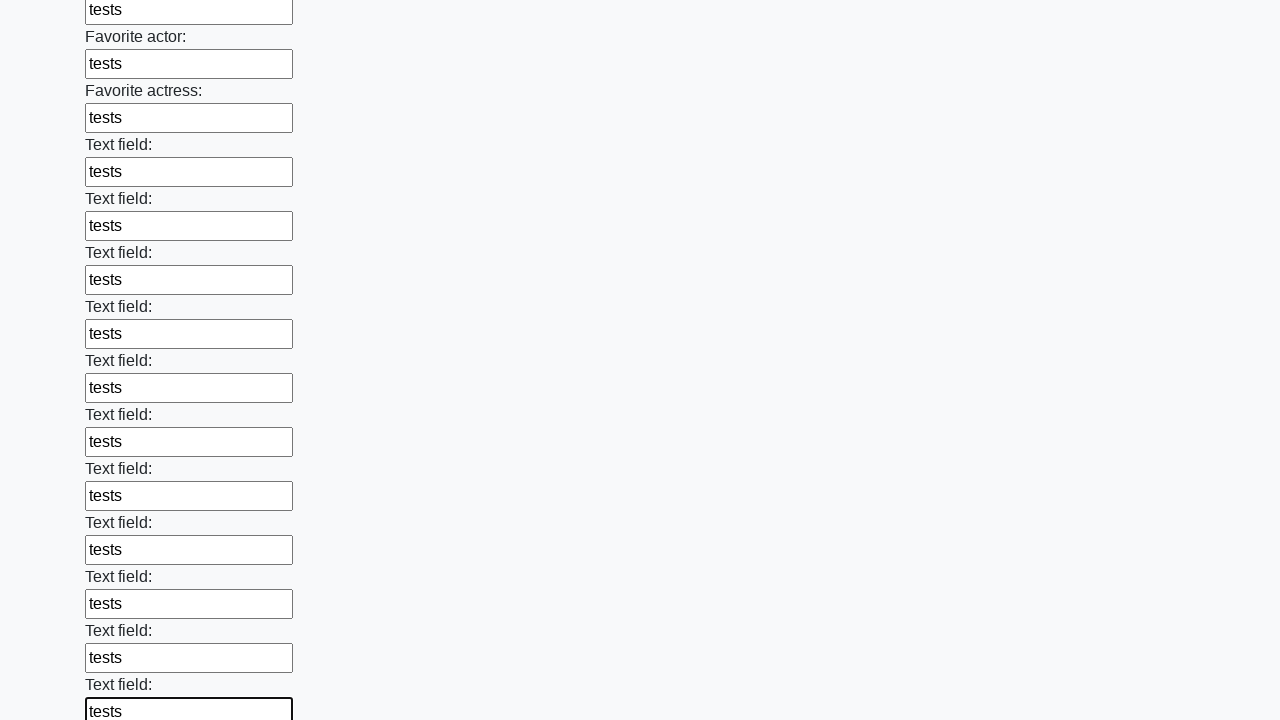

Filled input field with 'tests' on input >> nth=37
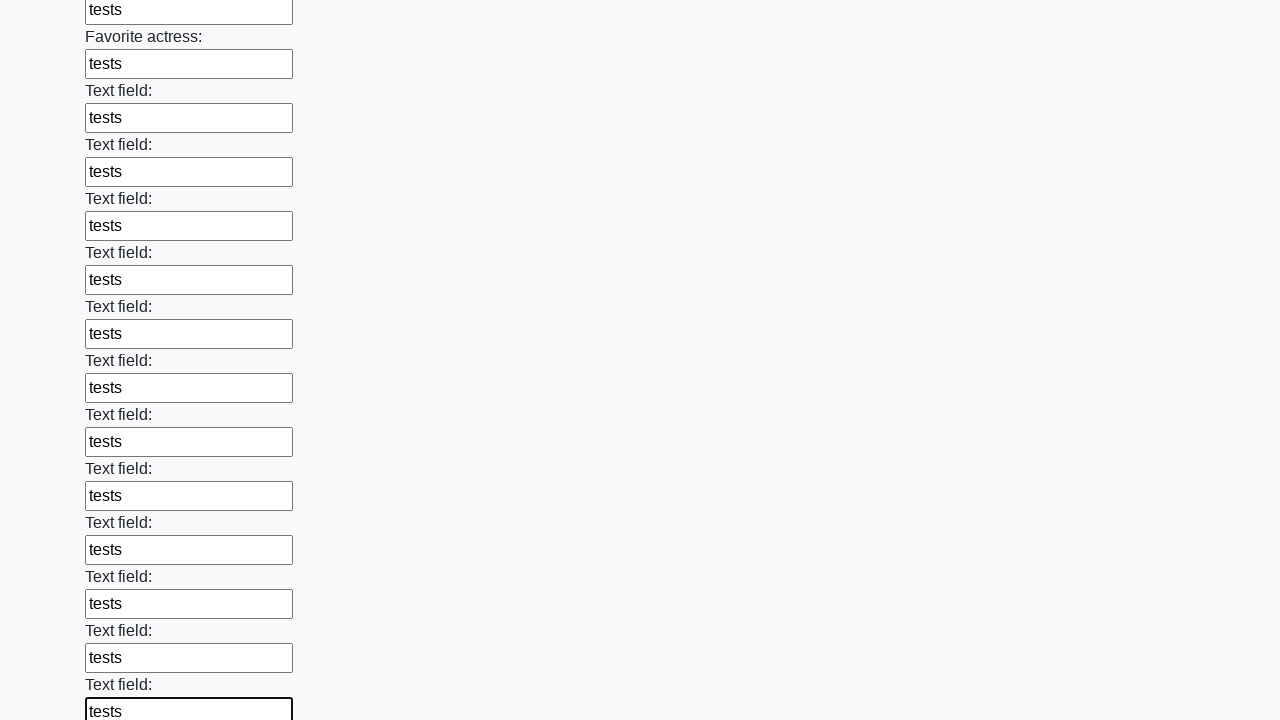

Filled input field with 'tests' on input >> nth=38
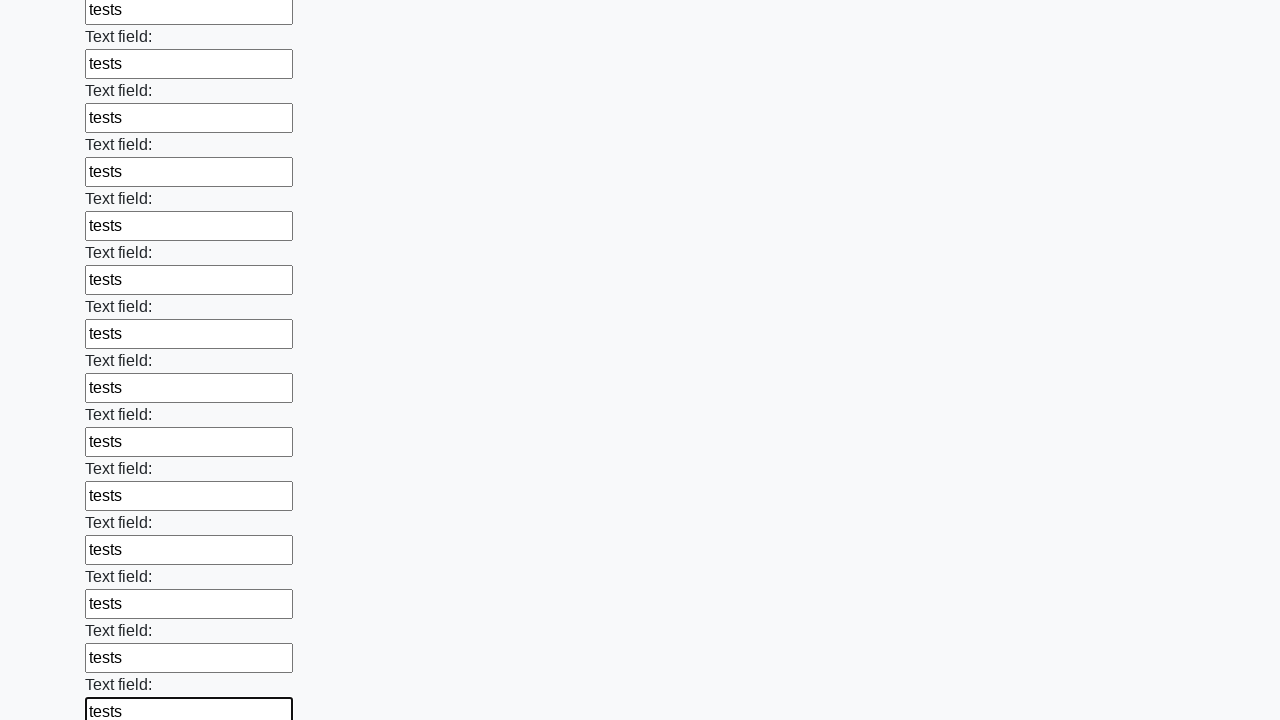

Filled input field with 'tests' on input >> nth=39
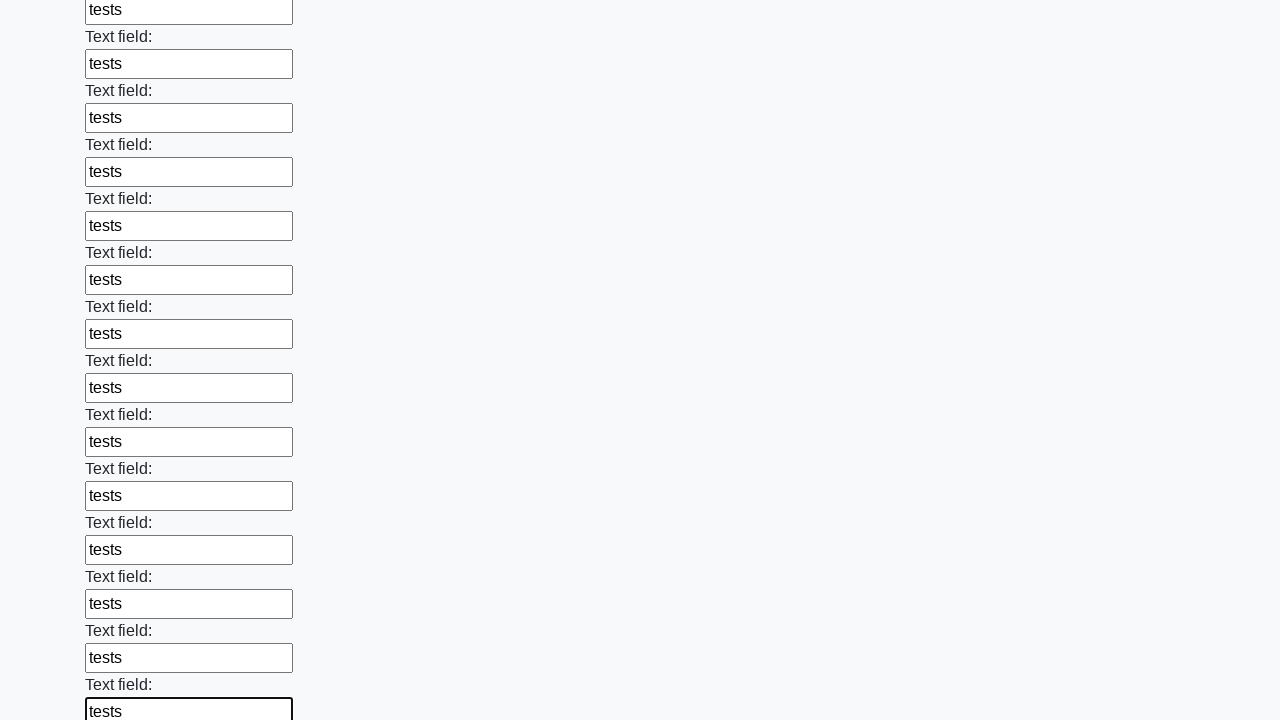

Filled input field with 'tests' on input >> nth=40
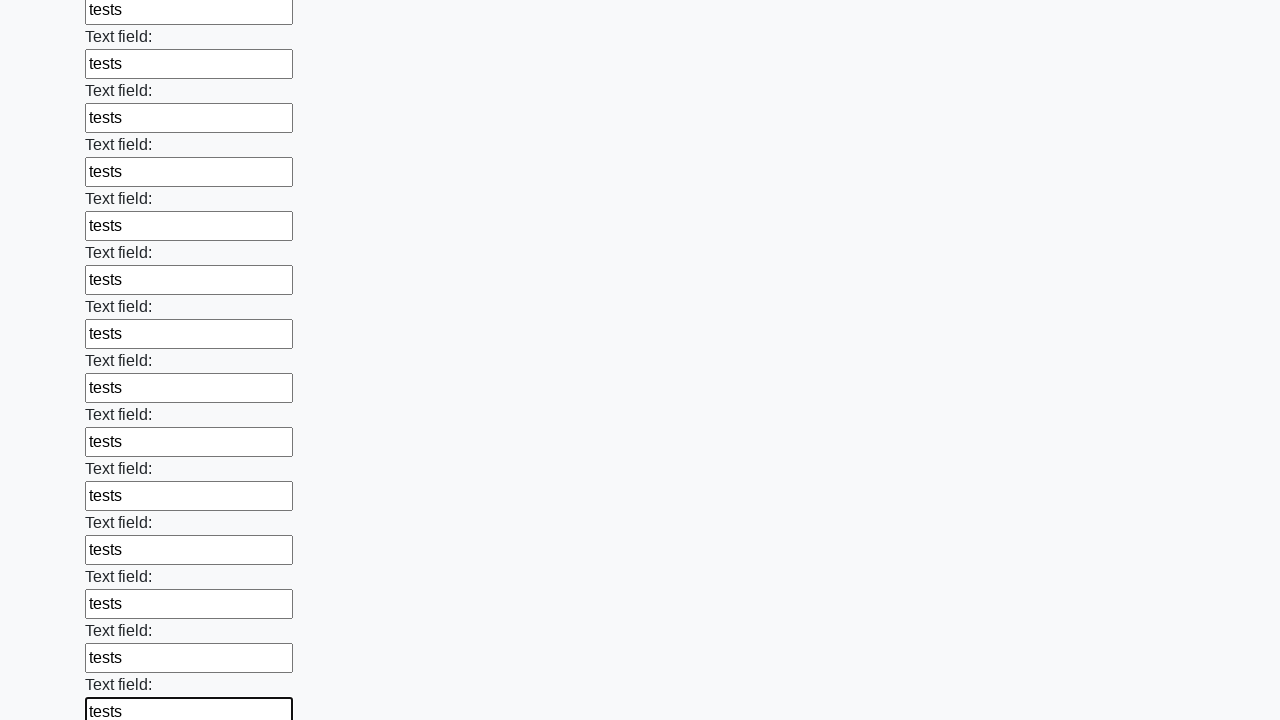

Filled input field with 'tests' on input >> nth=41
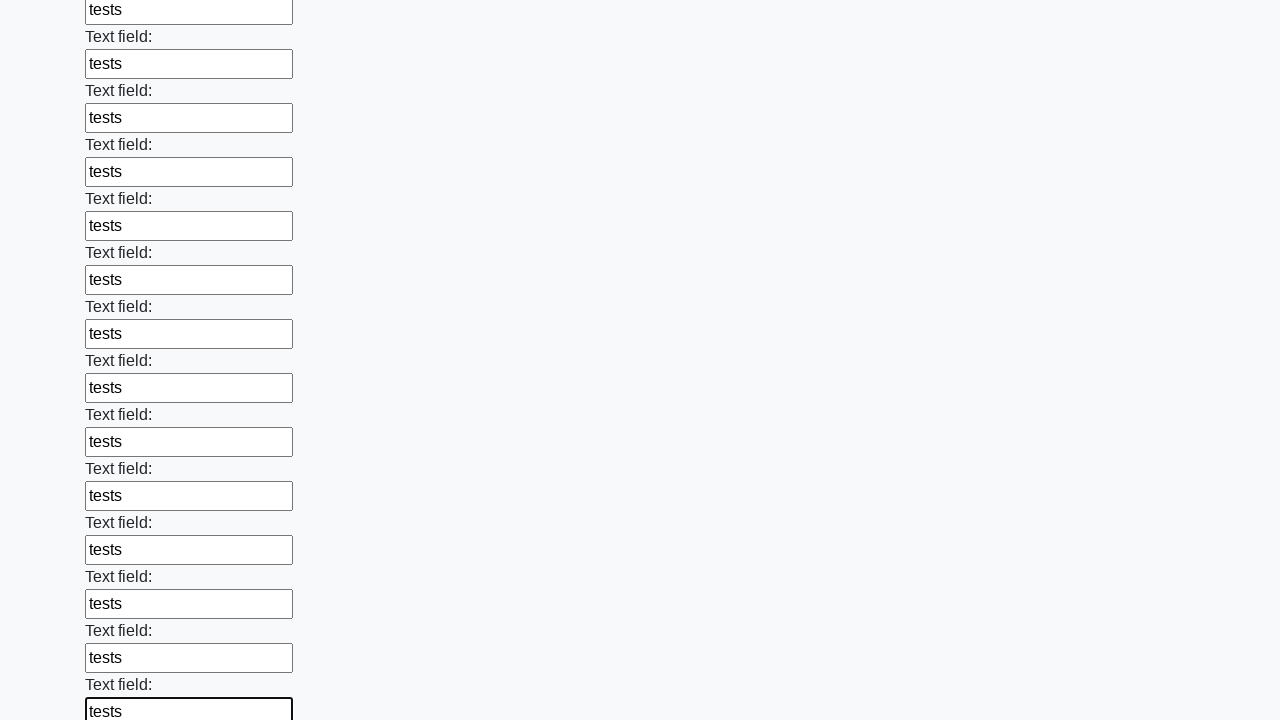

Filled input field with 'tests' on input >> nth=42
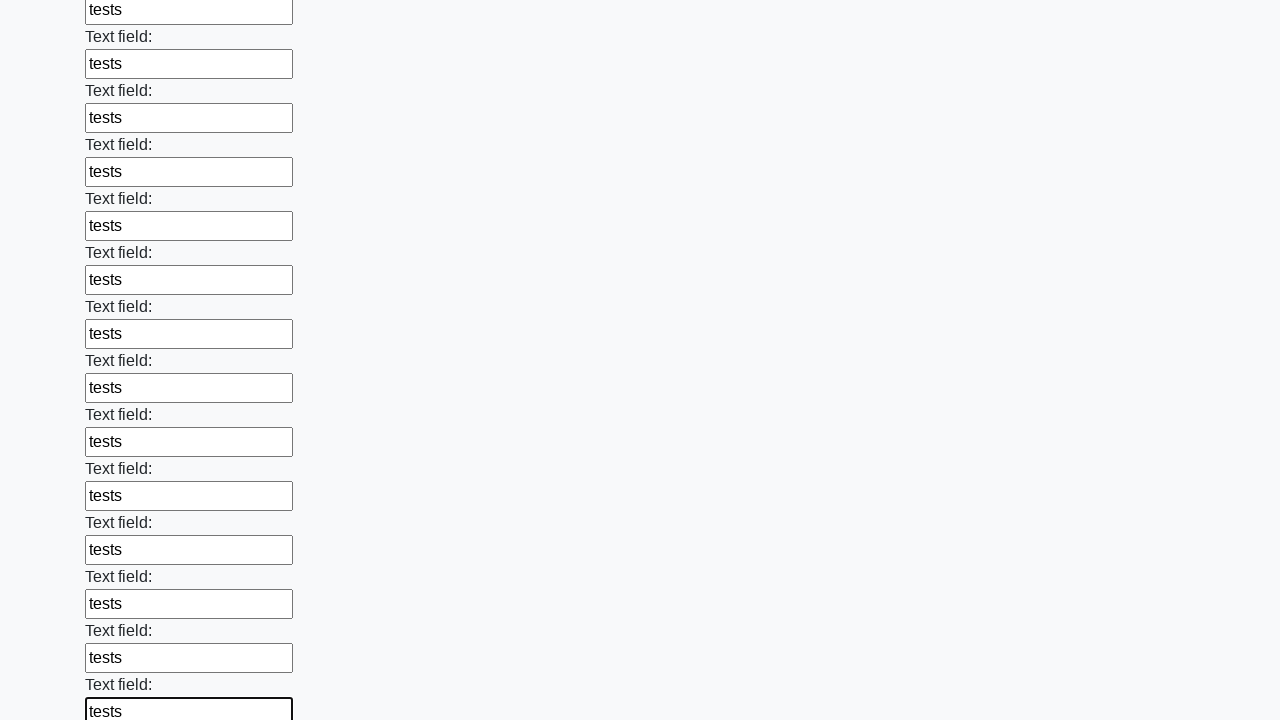

Filled input field with 'tests' on input >> nth=43
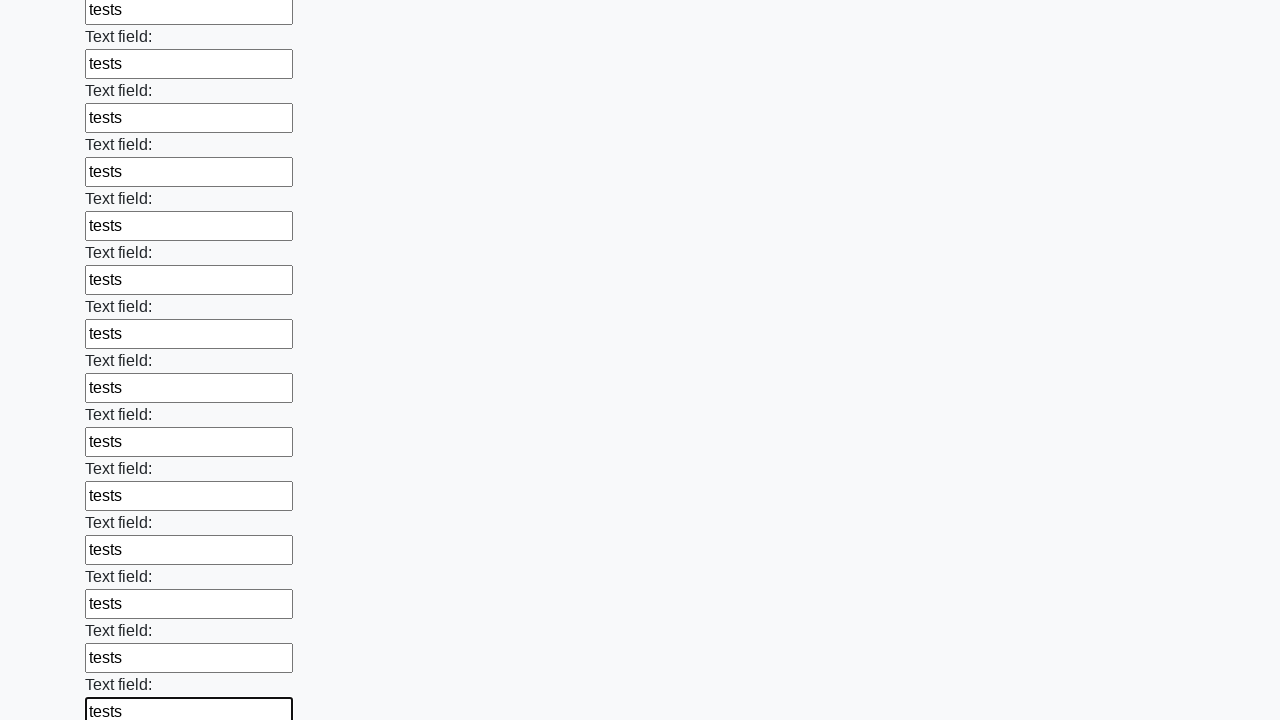

Filled input field with 'tests' on input >> nth=44
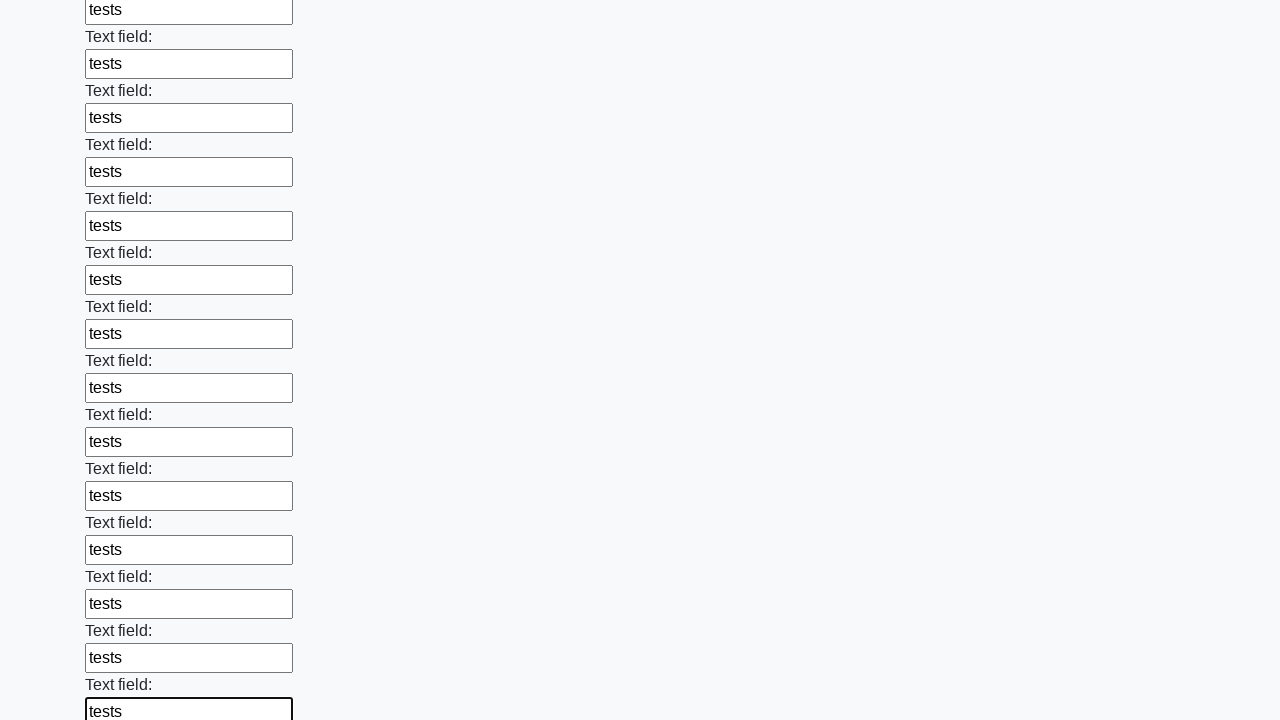

Filled input field with 'tests' on input >> nth=45
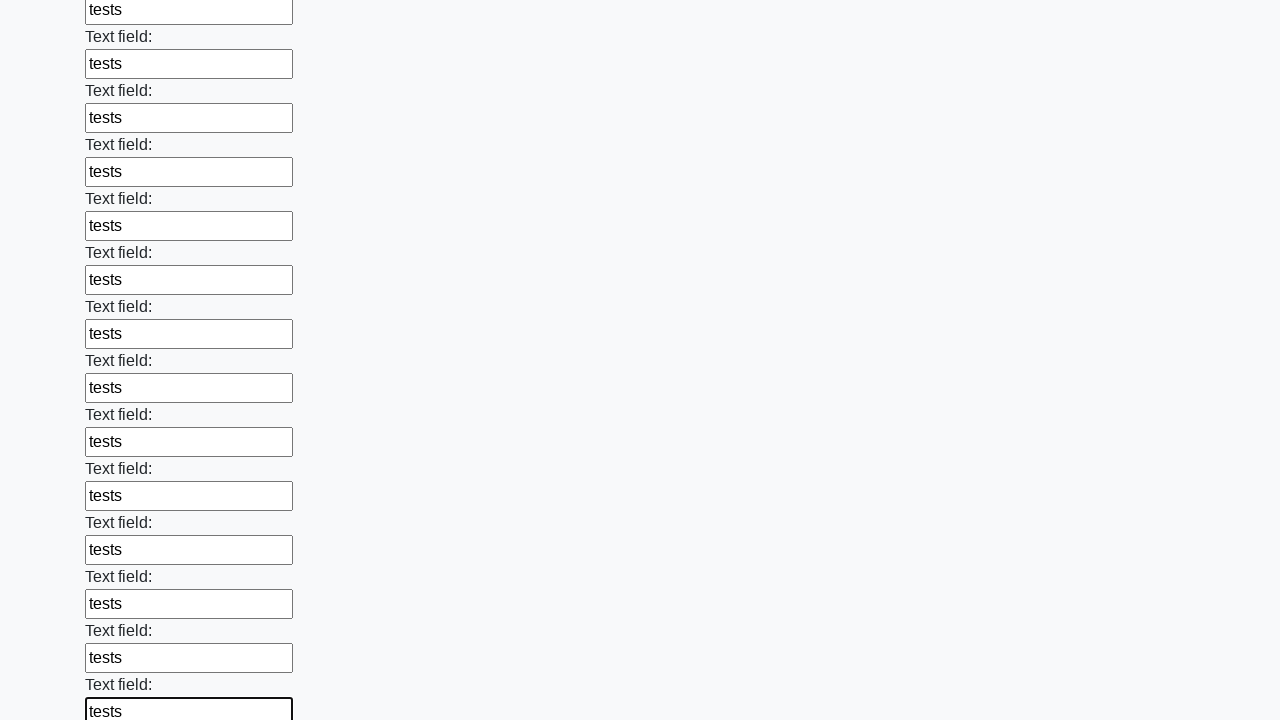

Filled input field with 'tests' on input >> nth=46
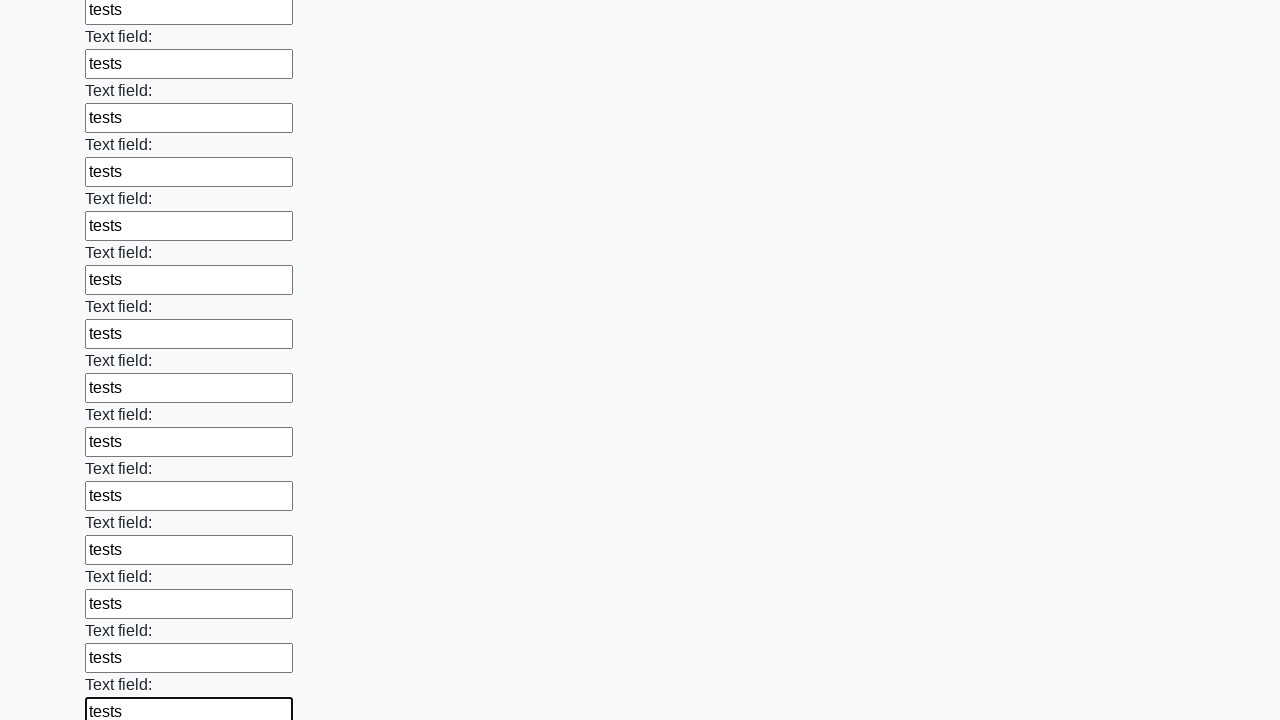

Filled input field with 'tests' on input >> nth=47
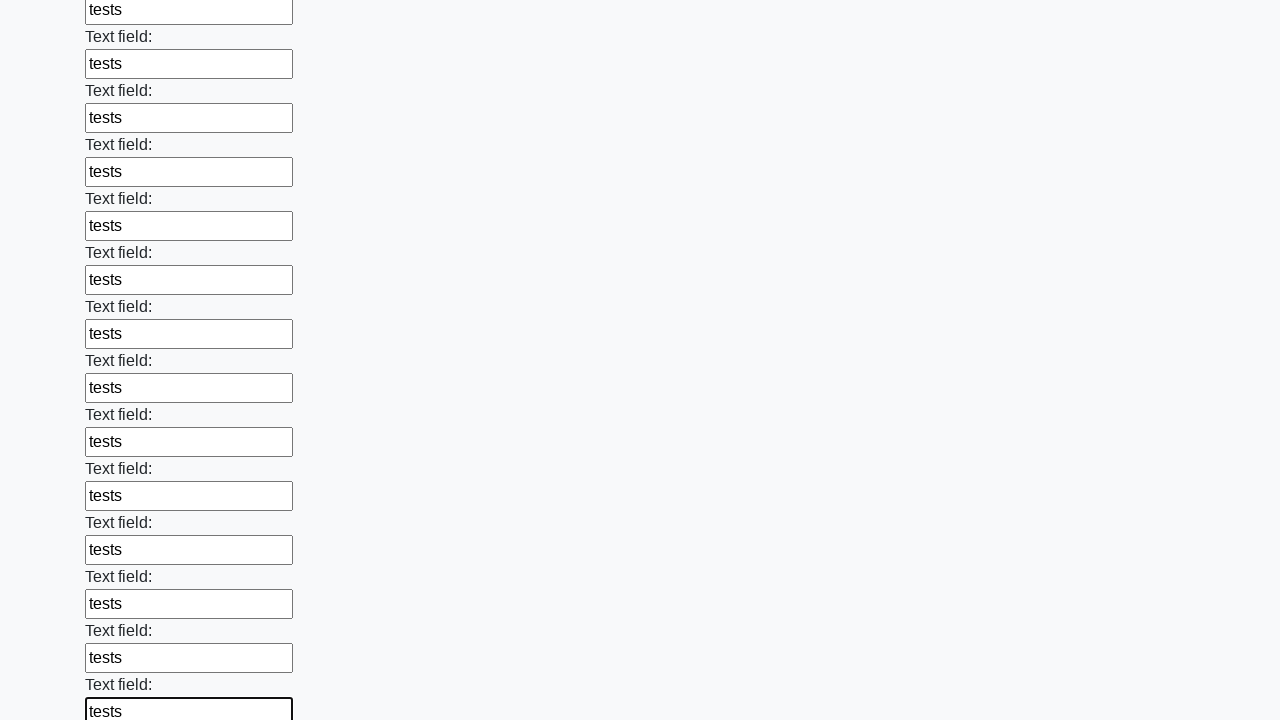

Filled input field with 'tests' on input >> nth=48
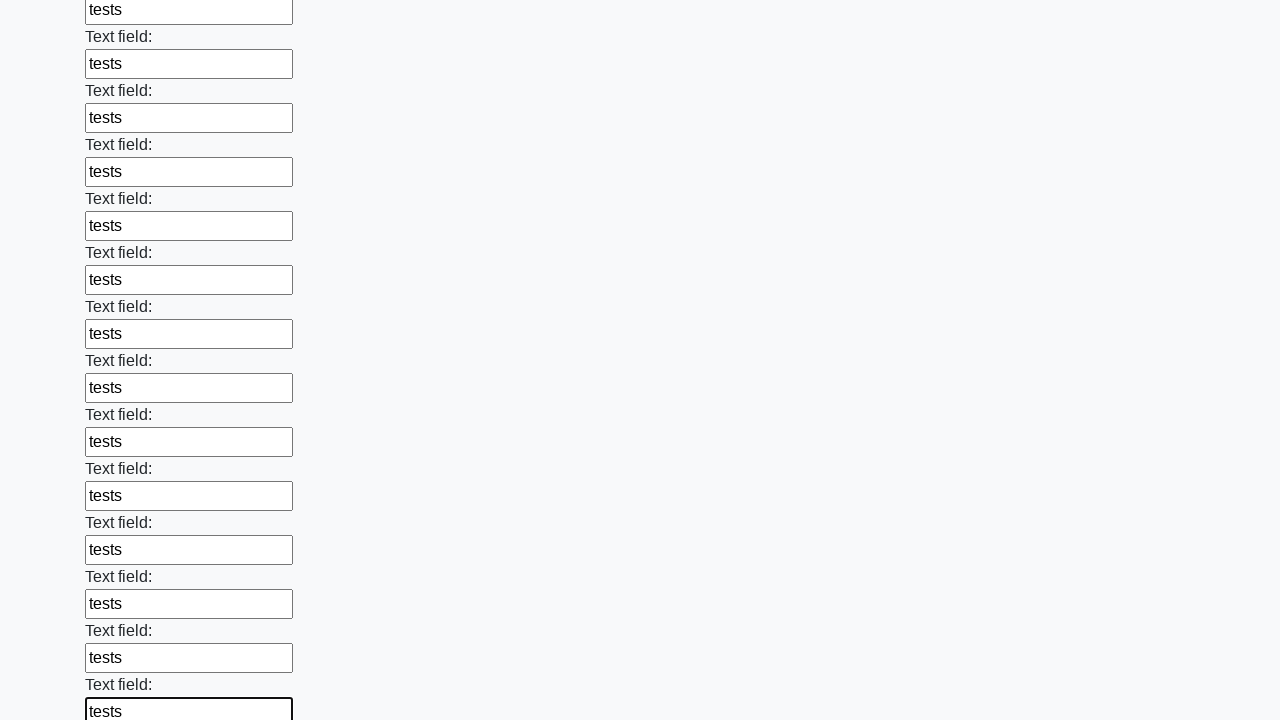

Filled input field with 'tests' on input >> nth=49
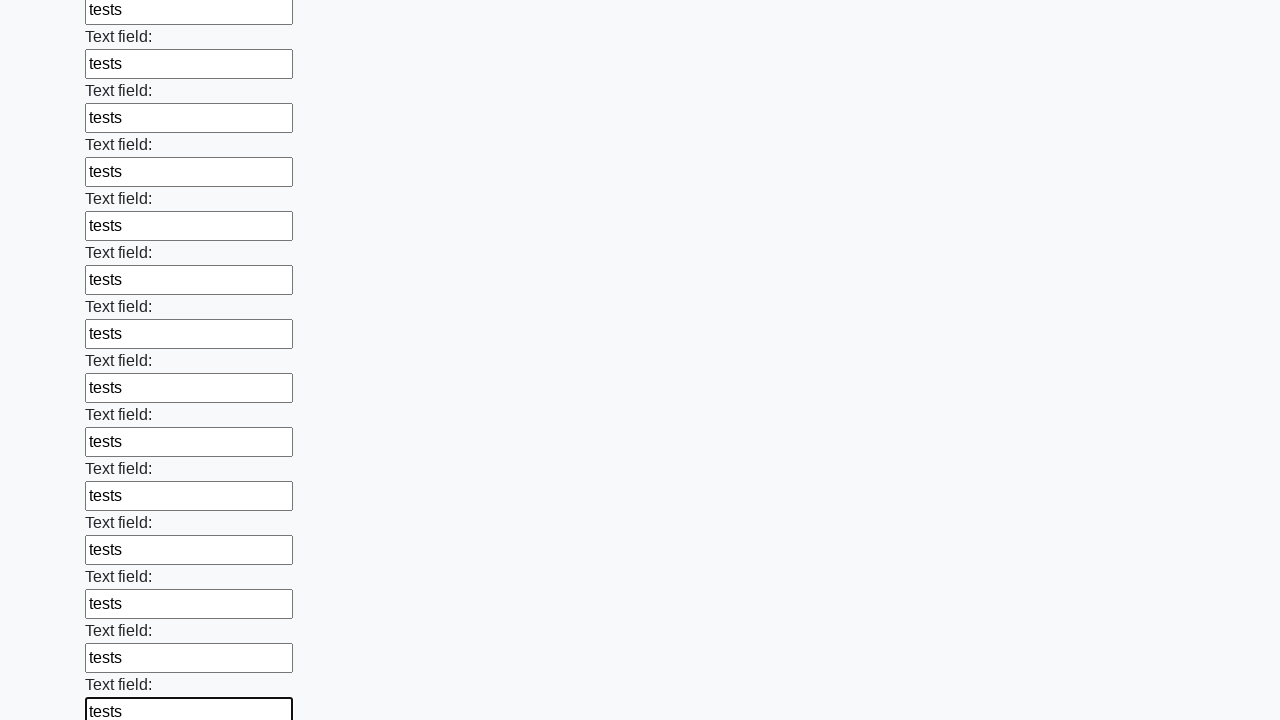

Filled input field with 'tests' on input >> nth=50
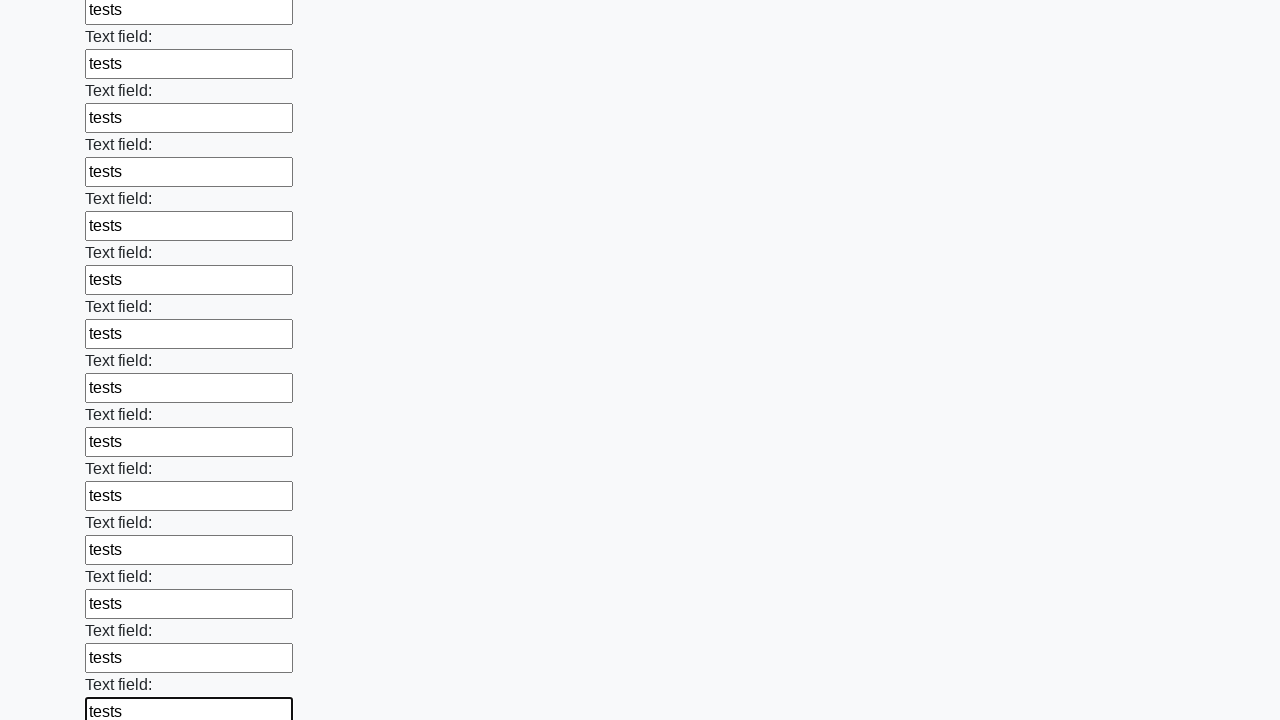

Filled input field with 'tests' on input >> nth=51
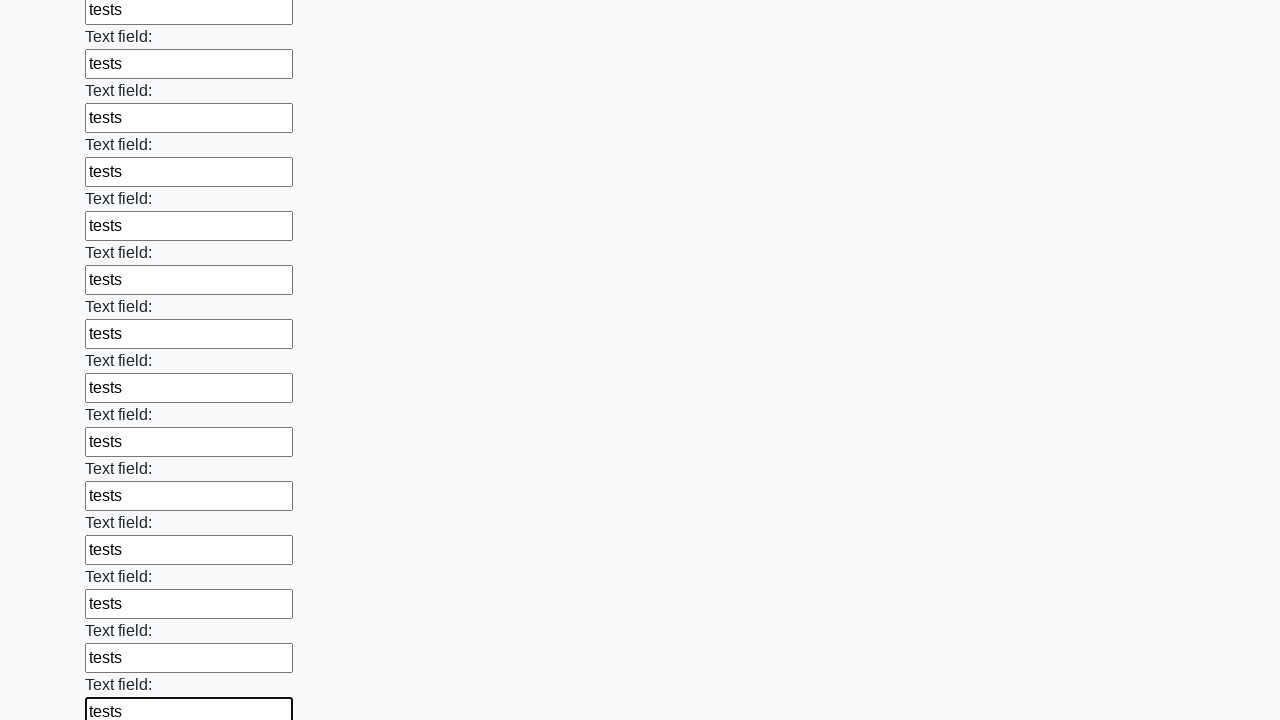

Filled input field with 'tests' on input >> nth=52
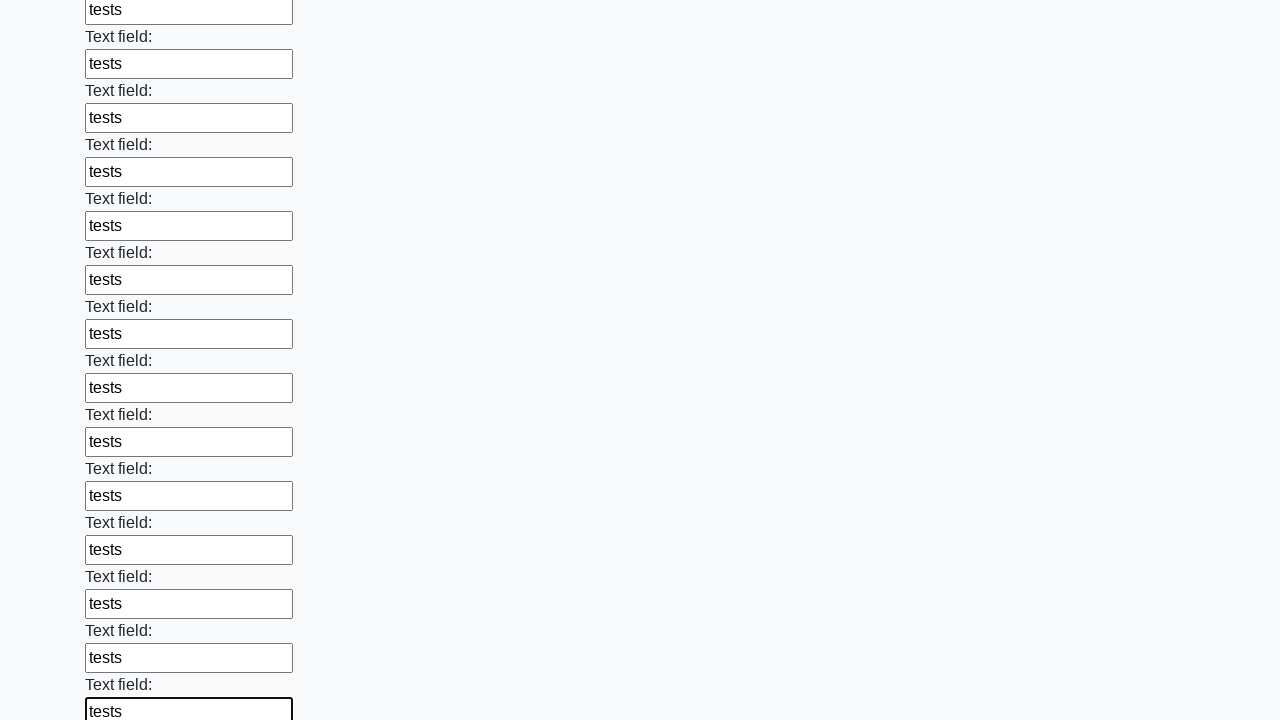

Filled input field with 'tests' on input >> nth=53
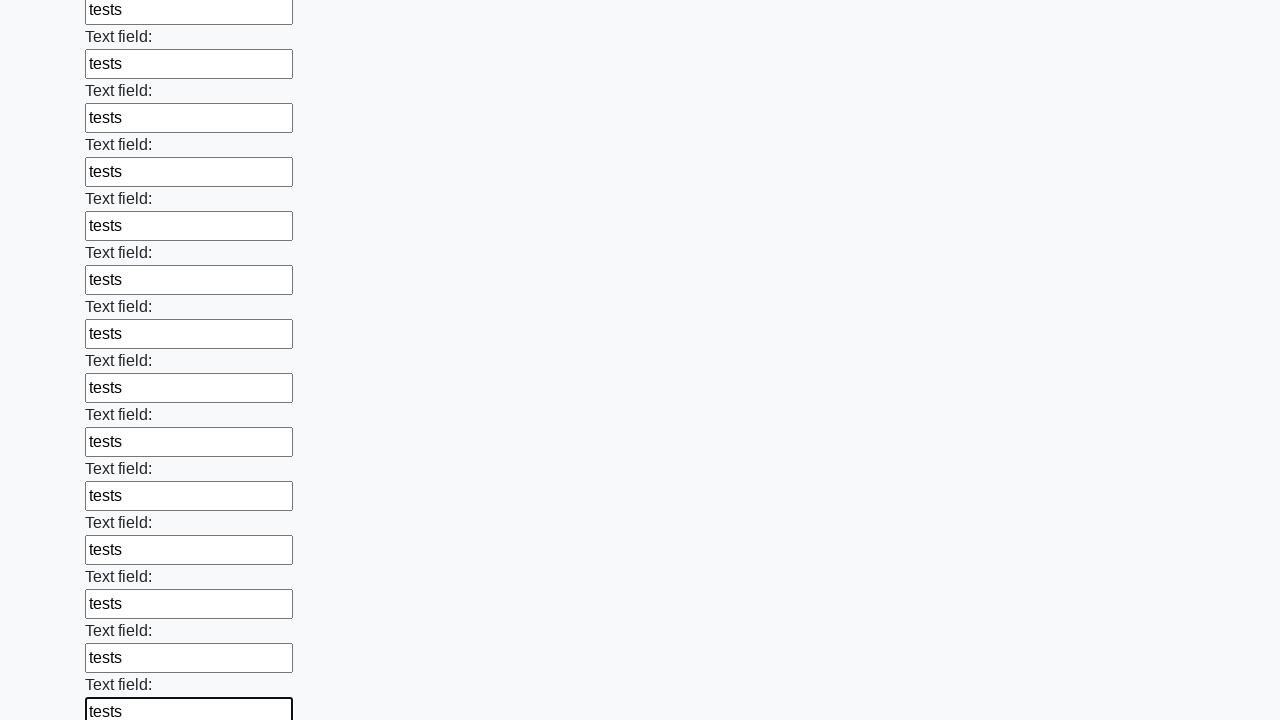

Filled input field with 'tests' on input >> nth=54
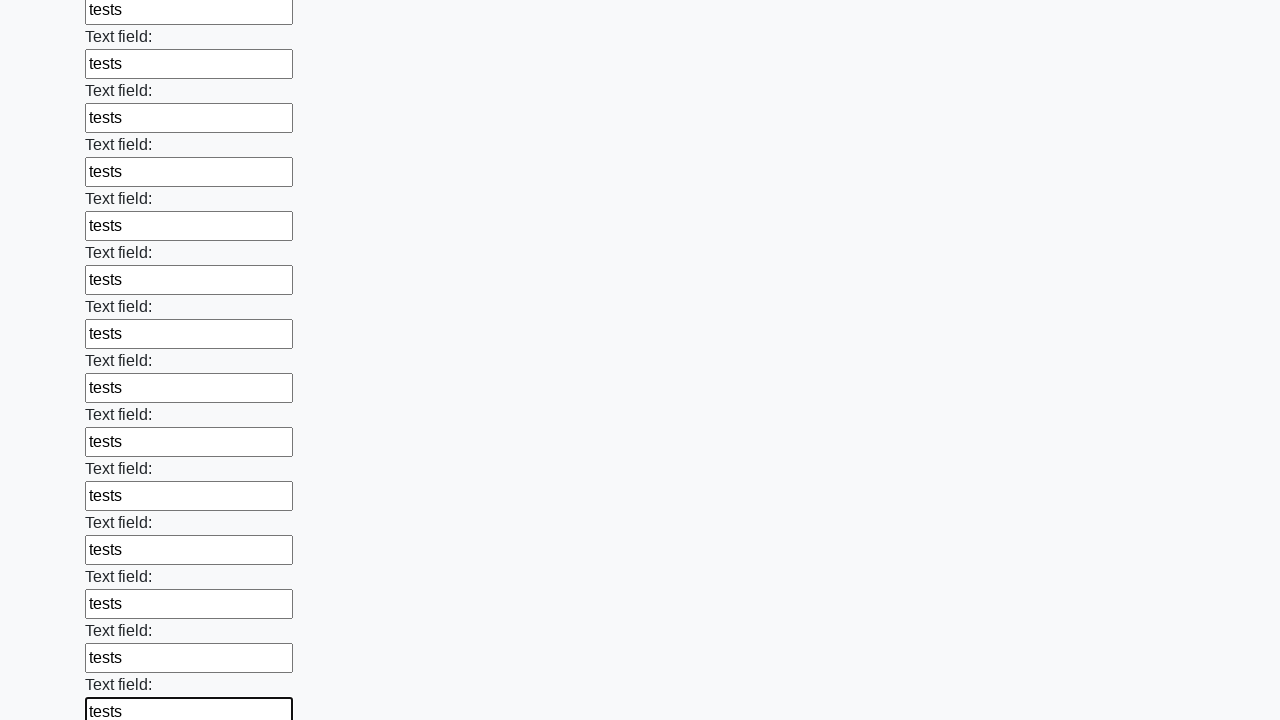

Filled input field with 'tests' on input >> nth=55
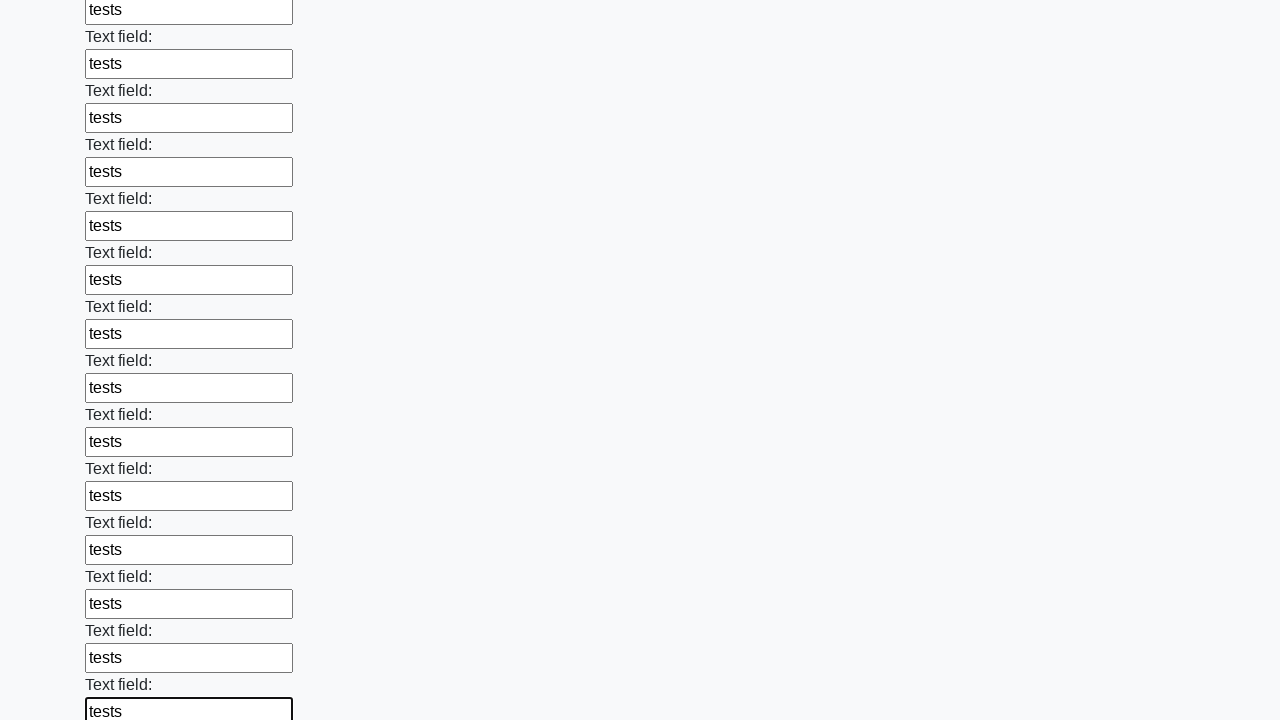

Filled input field with 'tests' on input >> nth=56
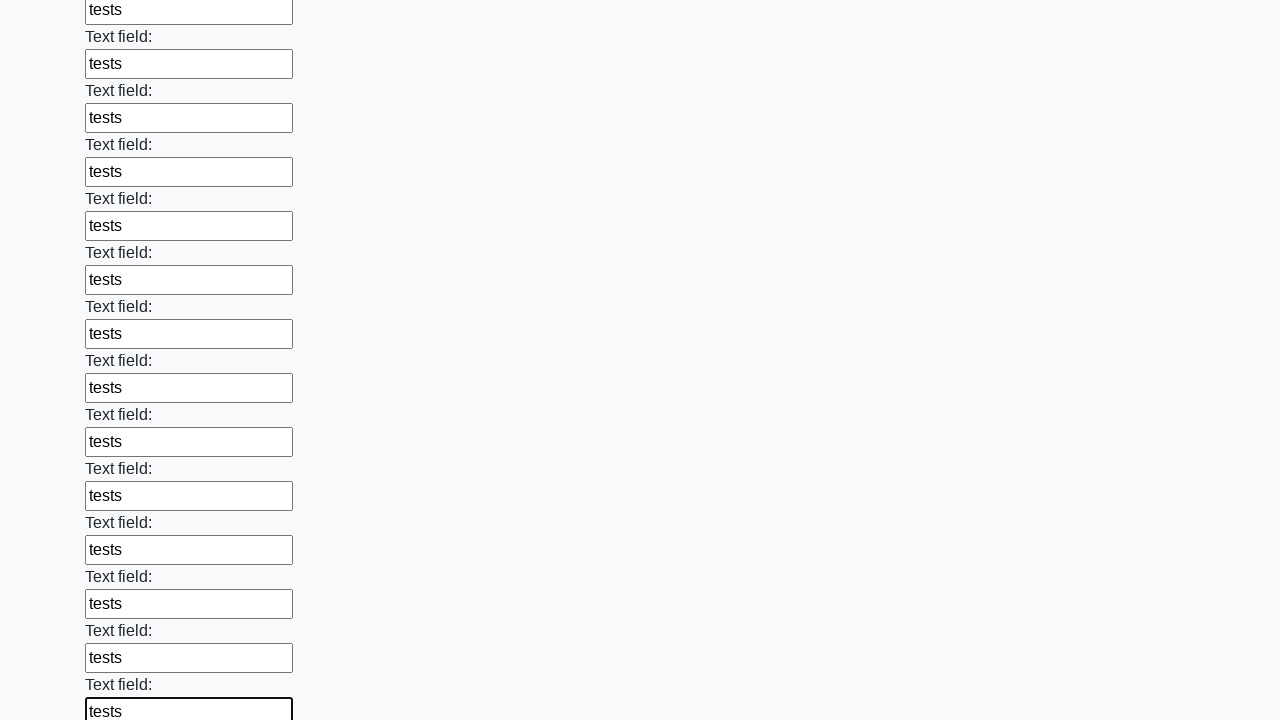

Filled input field with 'tests' on input >> nth=57
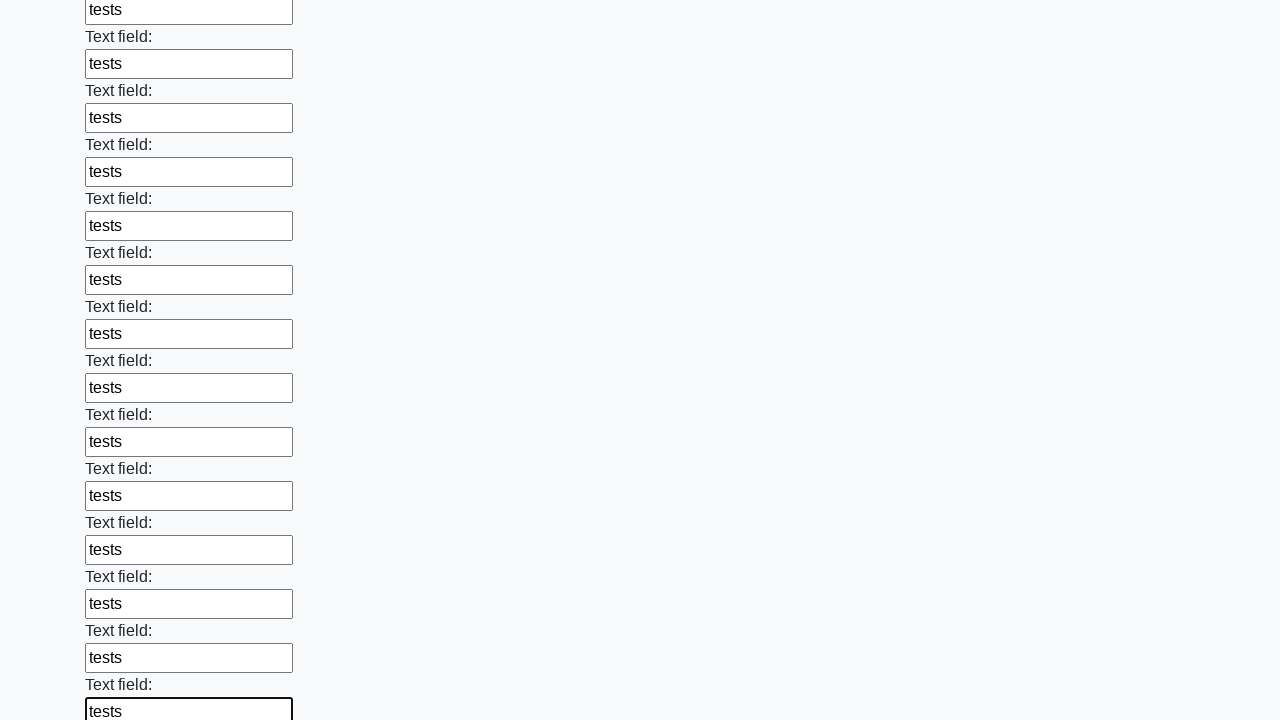

Filled input field with 'tests' on input >> nth=58
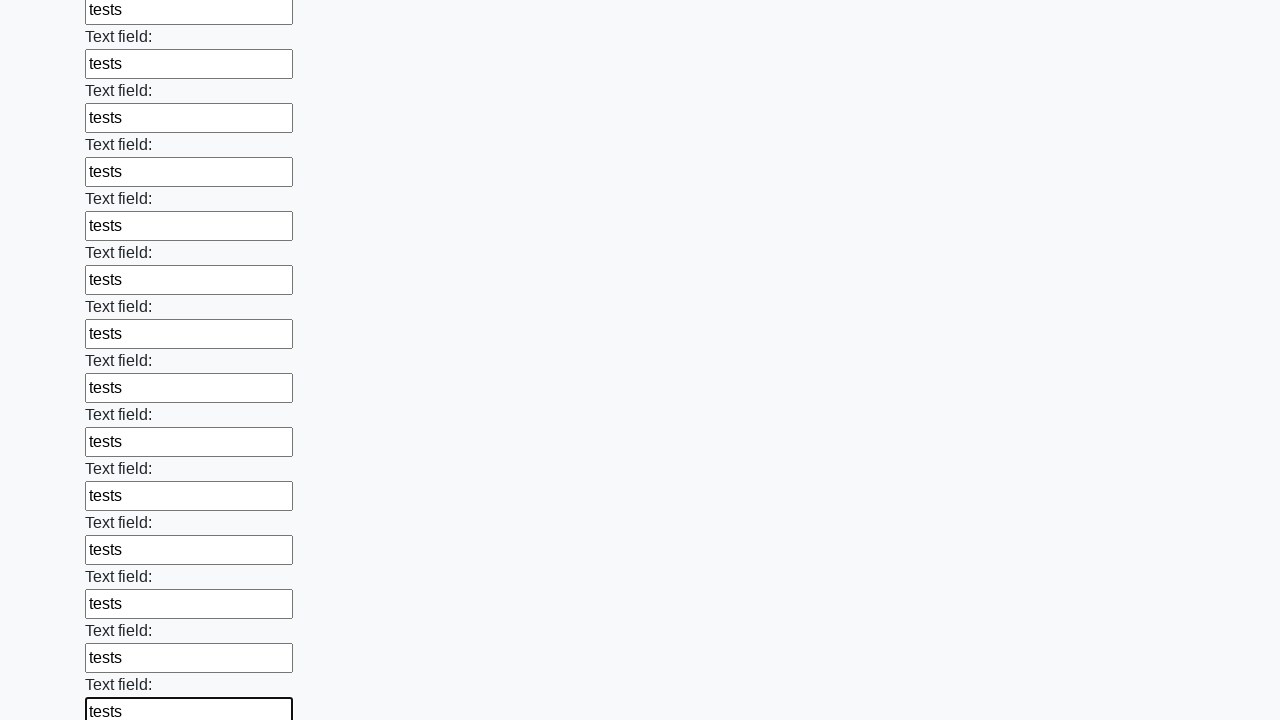

Filled input field with 'tests' on input >> nth=59
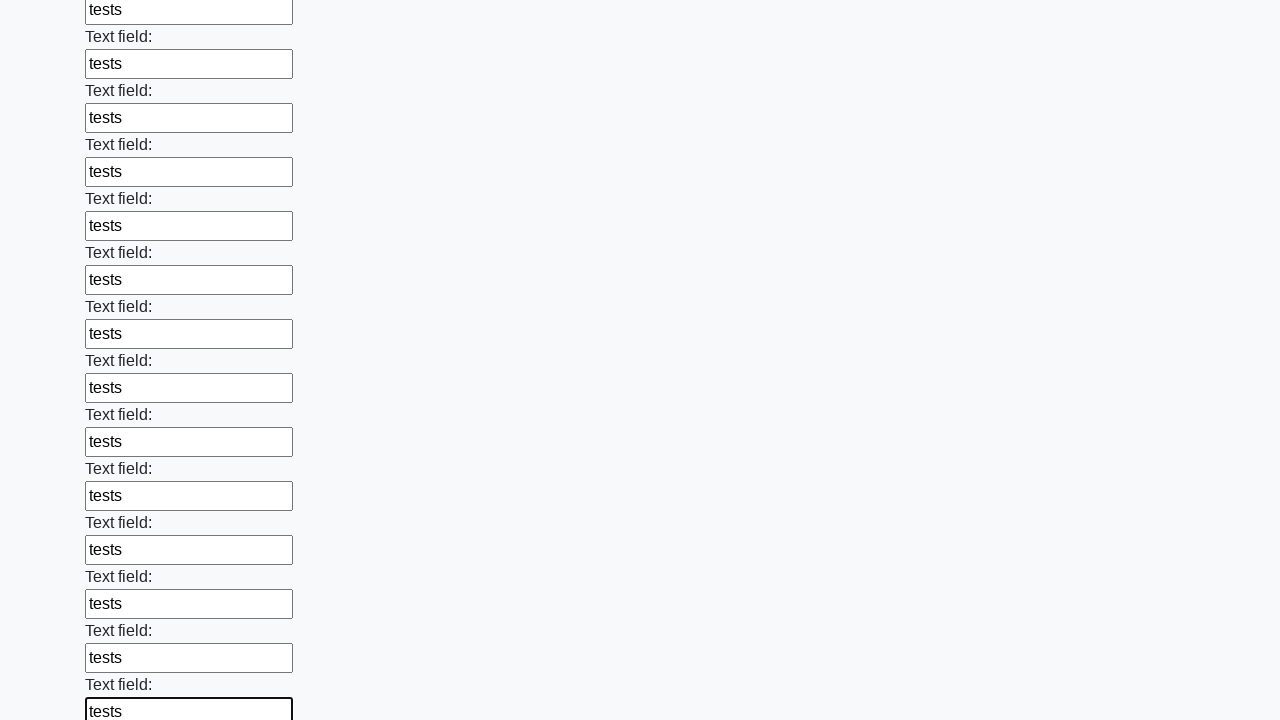

Filled input field with 'tests' on input >> nth=60
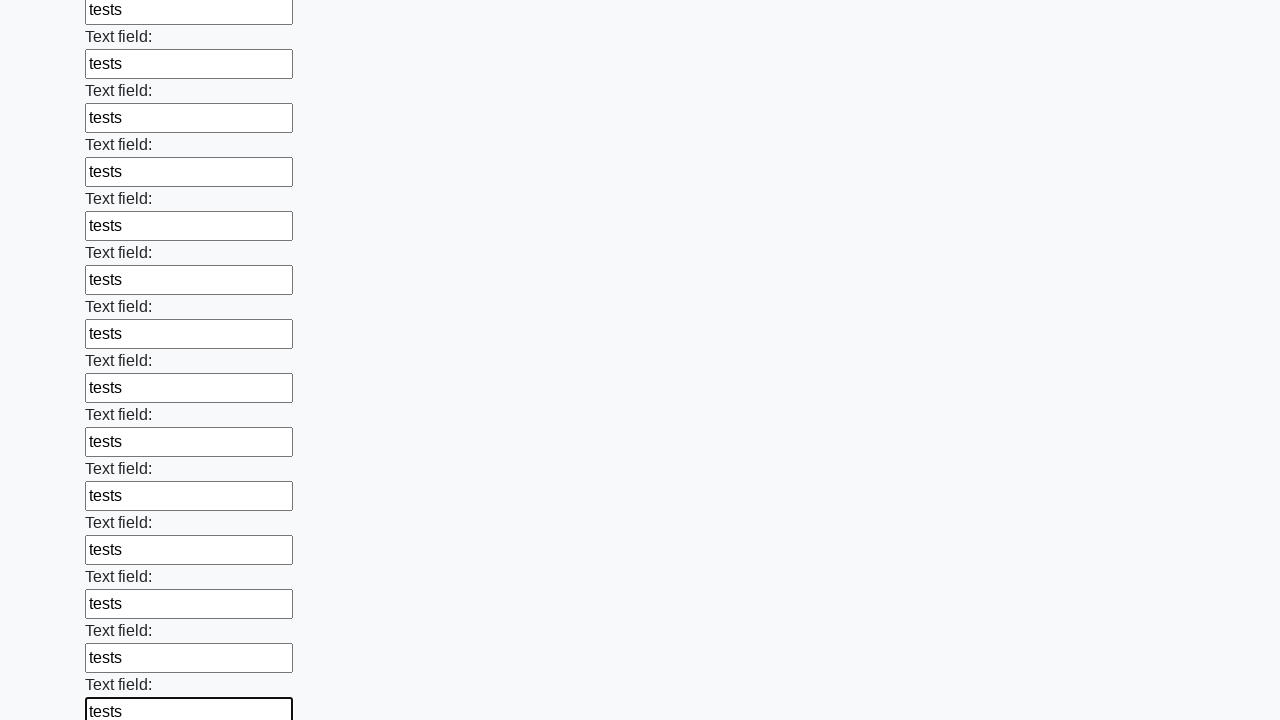

Filled input field with 'tests' on input >> nth=61
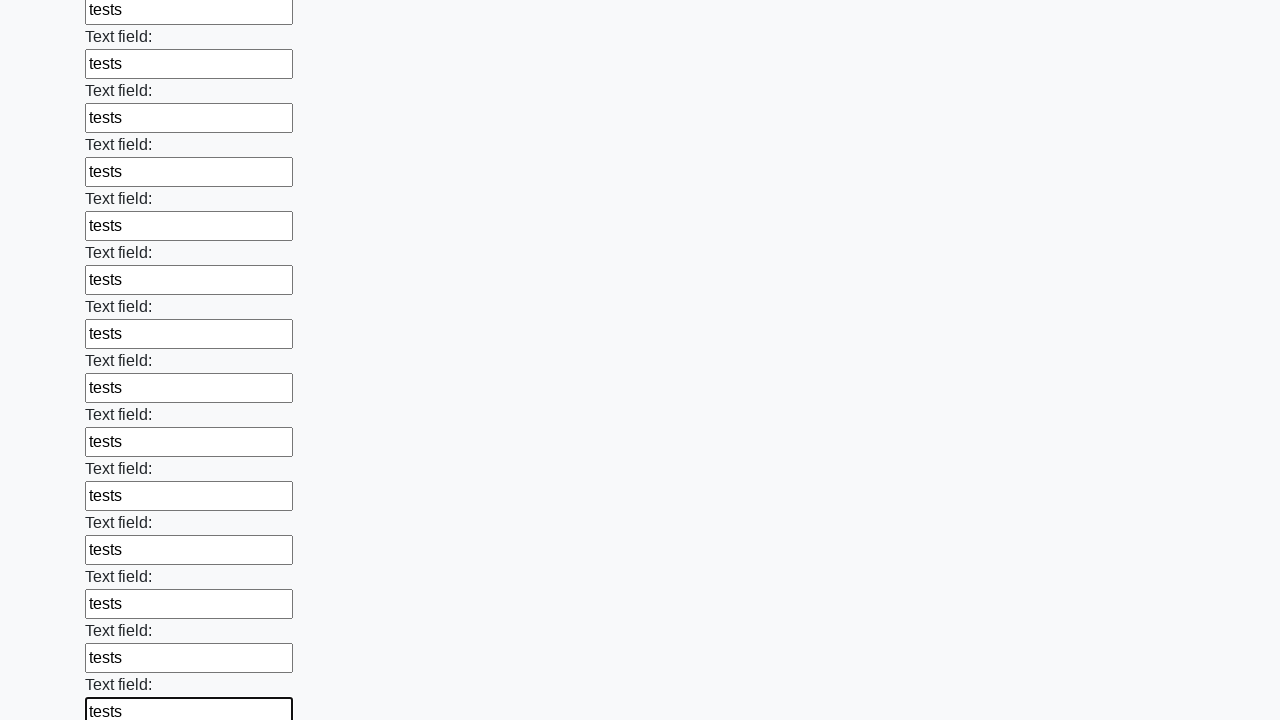

Filled input field with 'tests' on input >> nth=62
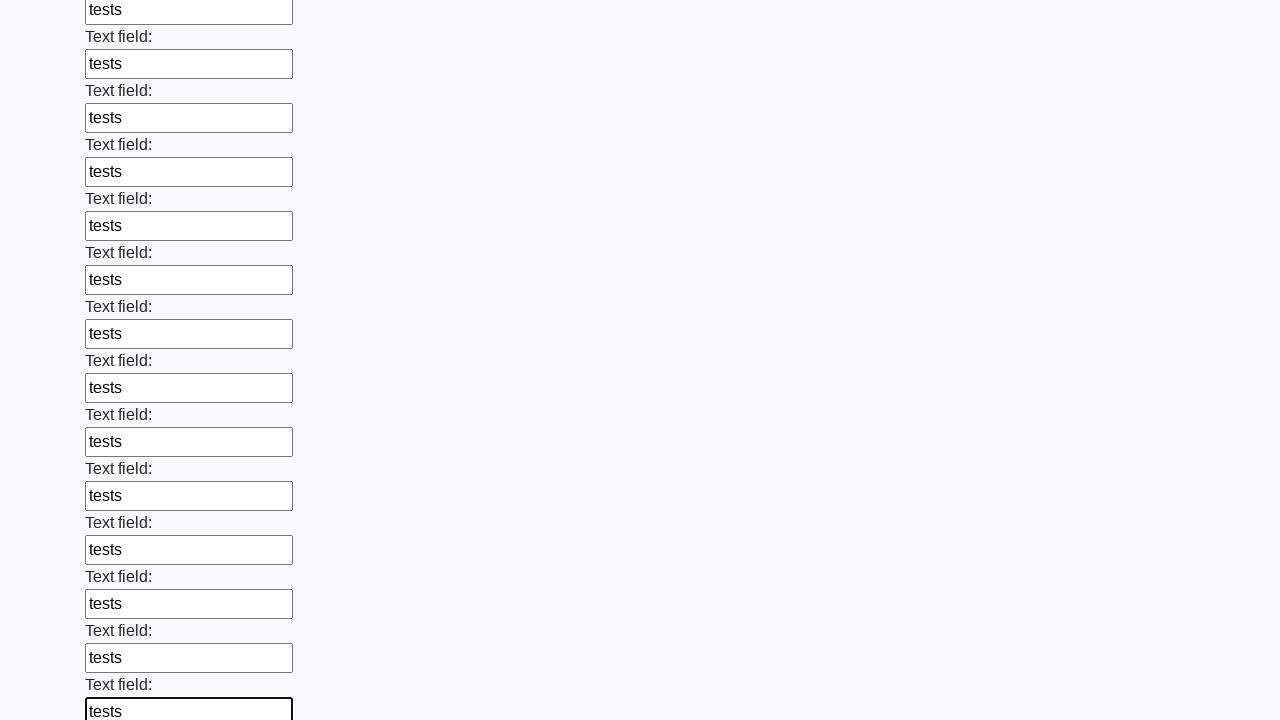

Filled input field with 'tests' on input >> nth=63
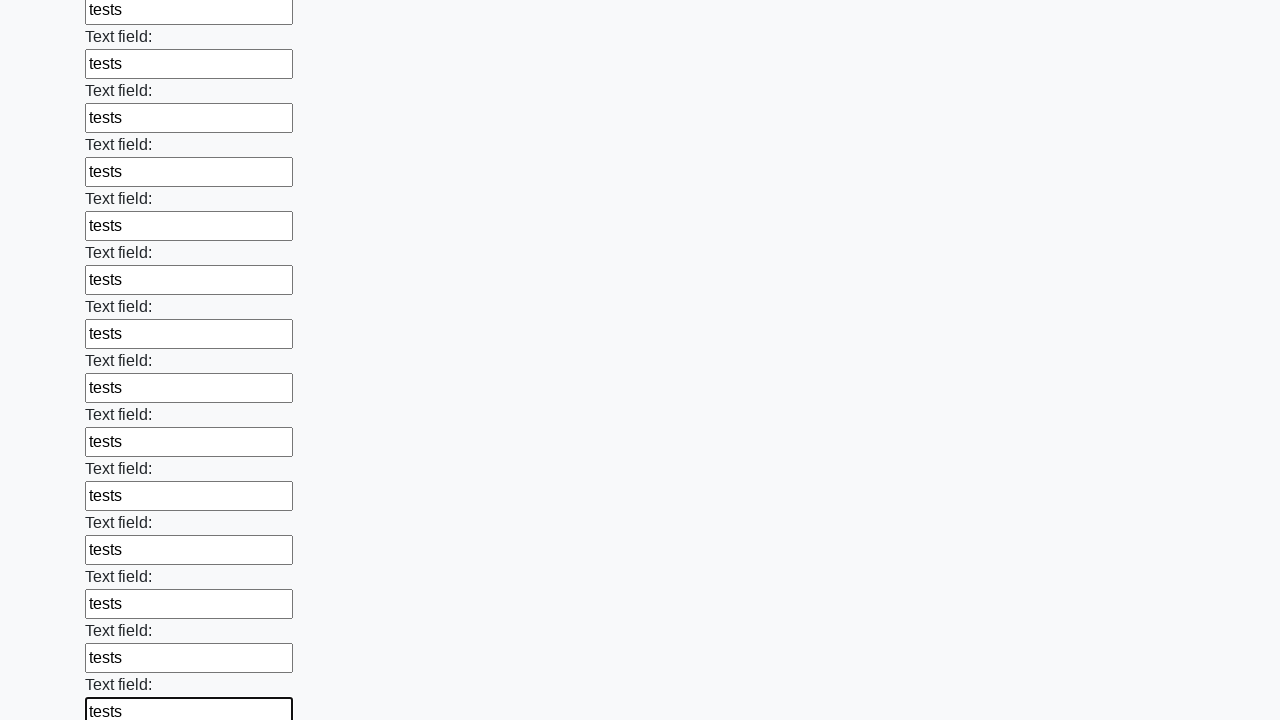

Filled input field with 'tests' on input >> nth=64
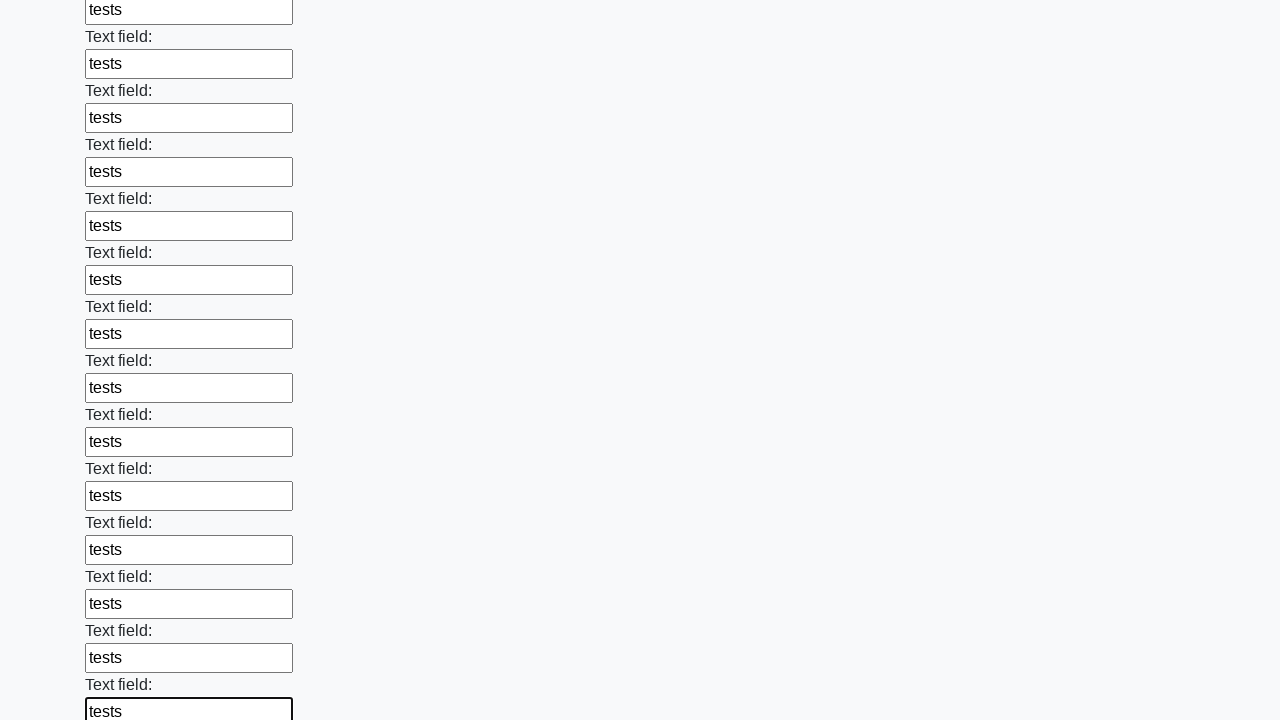

Filled input field with 'tests' on input >> nth=65
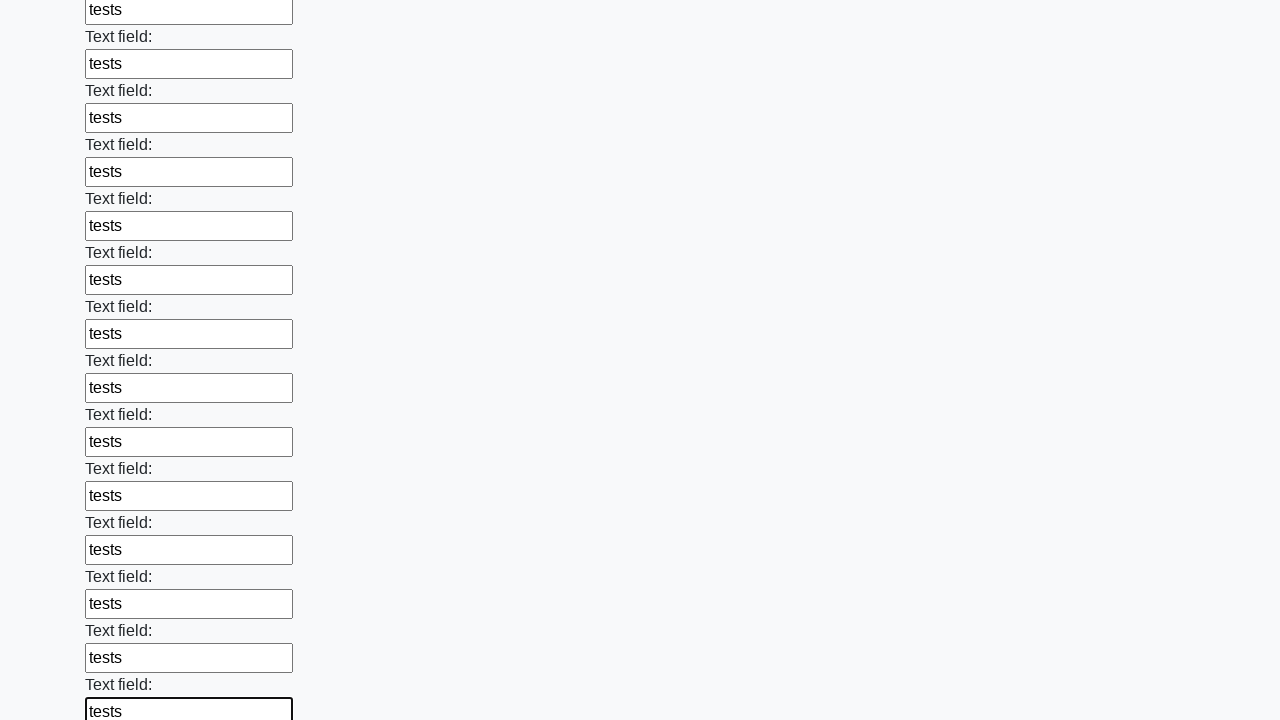

Filled input field with 'tests' on input >> nth=66
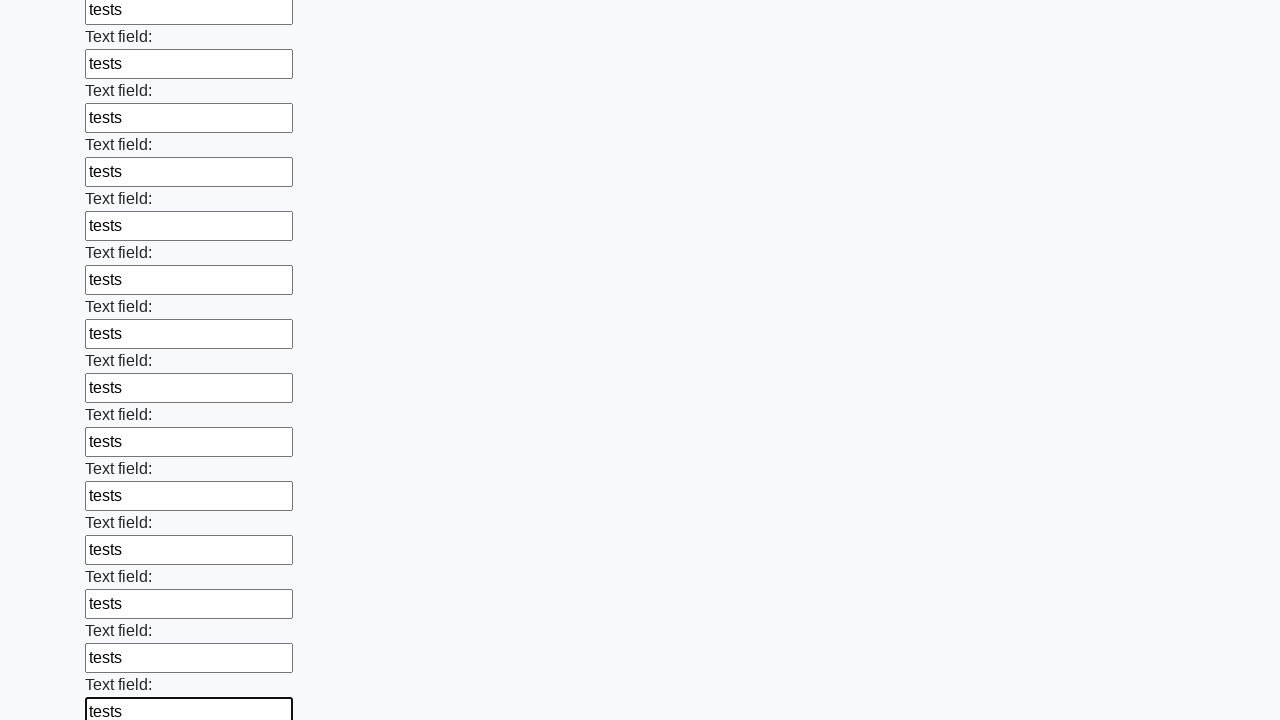

Filled input field with 'tests' on input >> nth=67
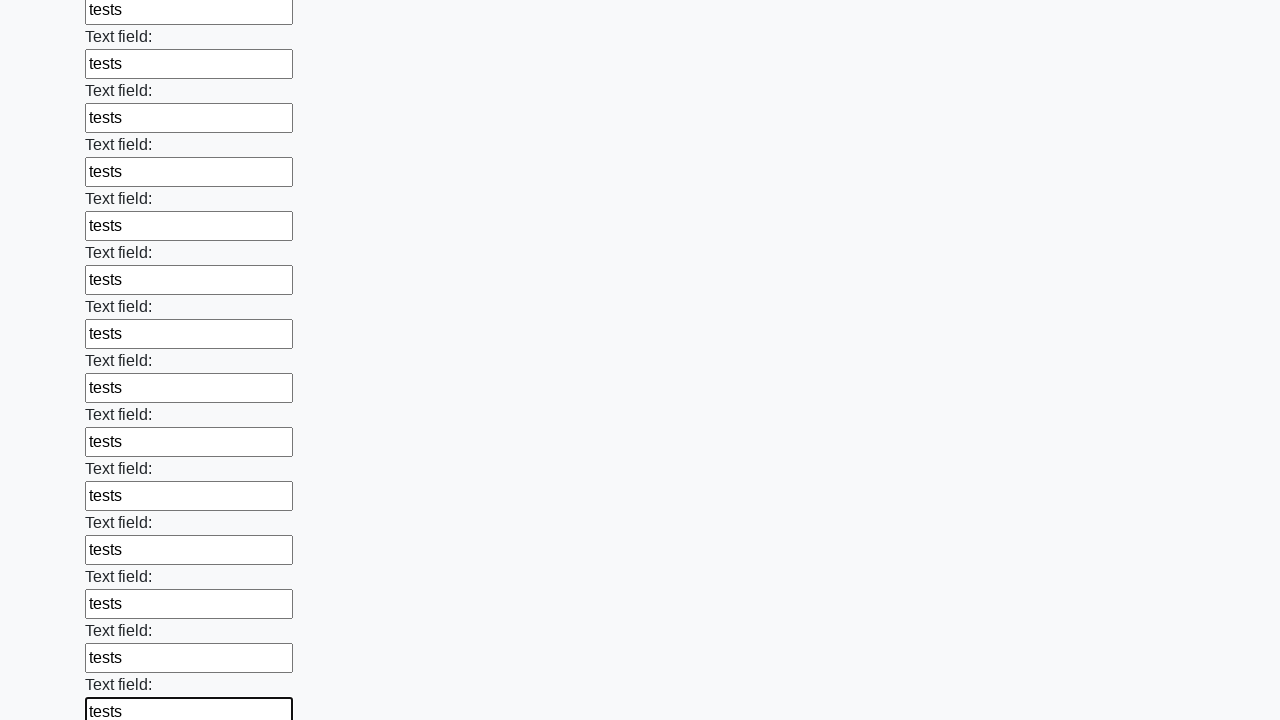

Filled input field with 'tests' on input >> nth=68
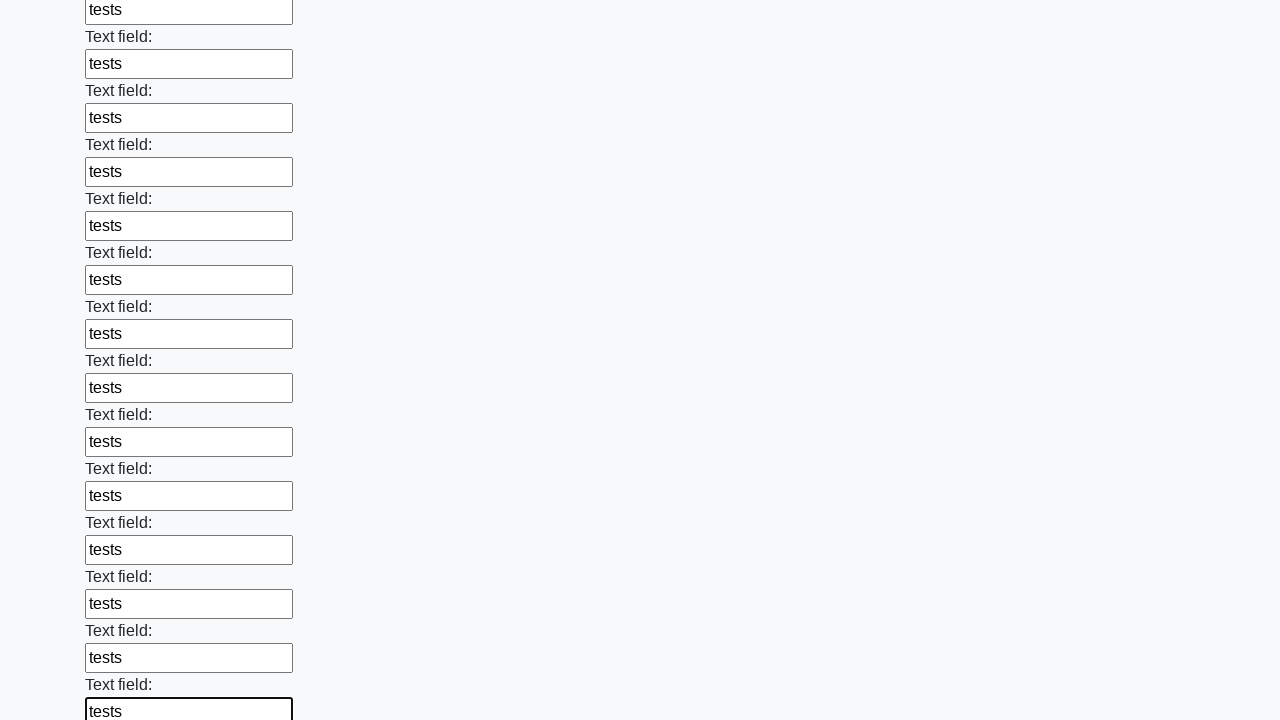

Filled input field with 'tests' on input >> nth=69
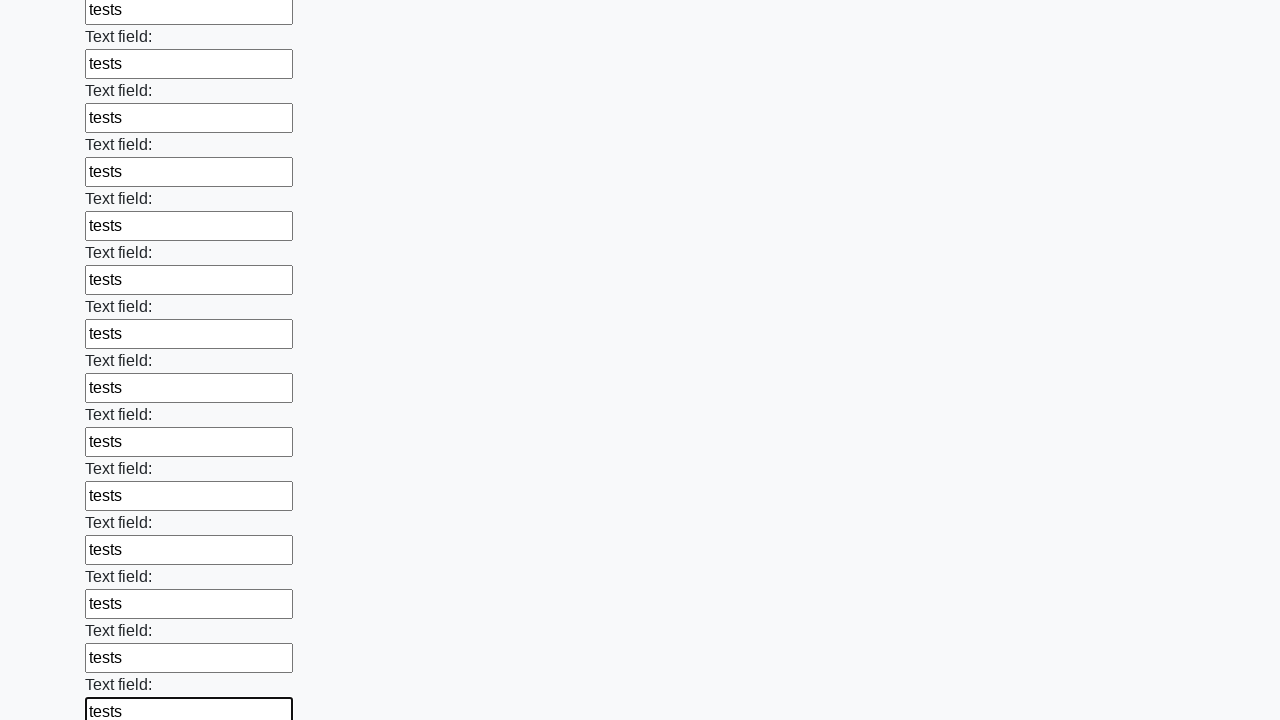

Filled input field with 'tests' on input >> nth=70
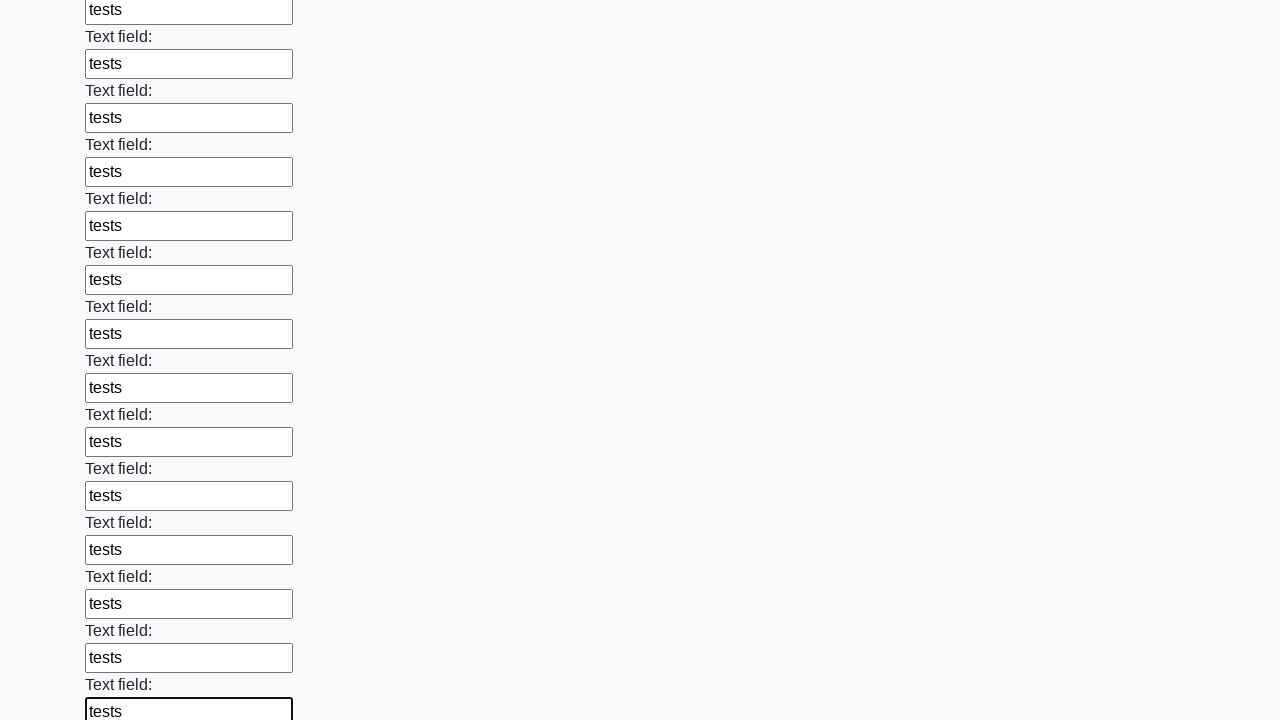

Filled input field with 'tests' on input >> nth=71
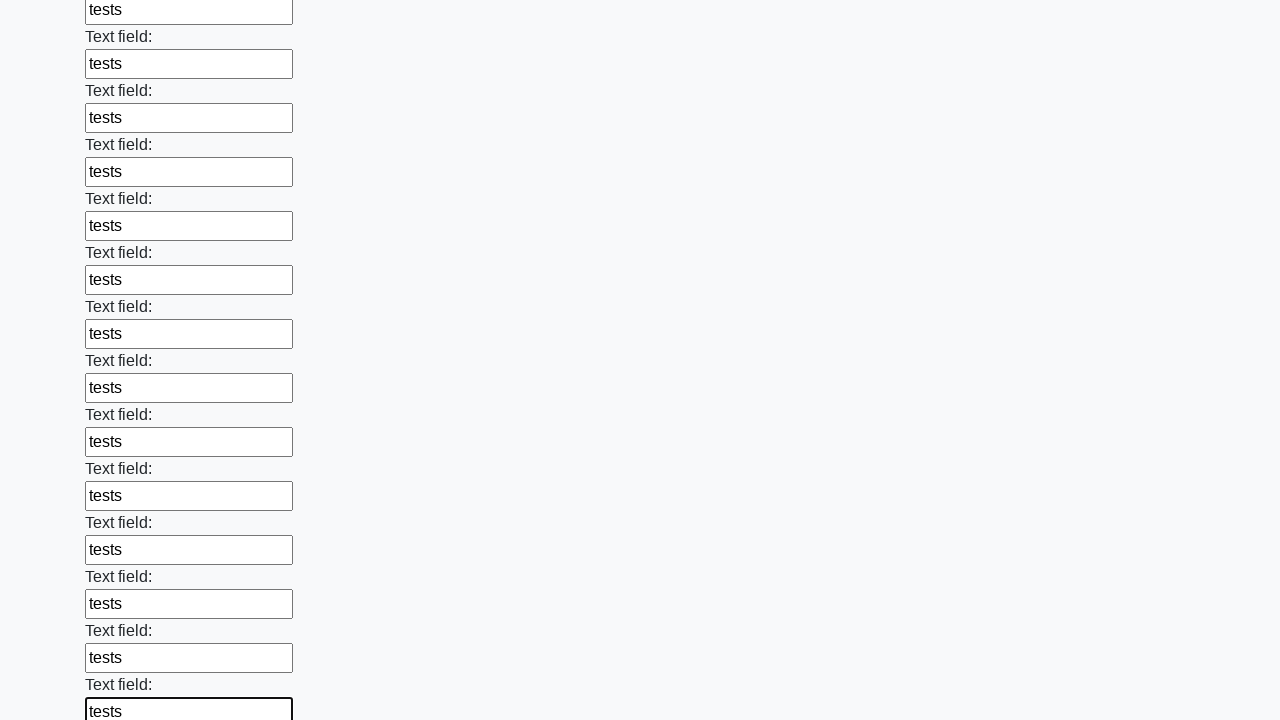

Filled input field with 'tests' on input >> nth=72
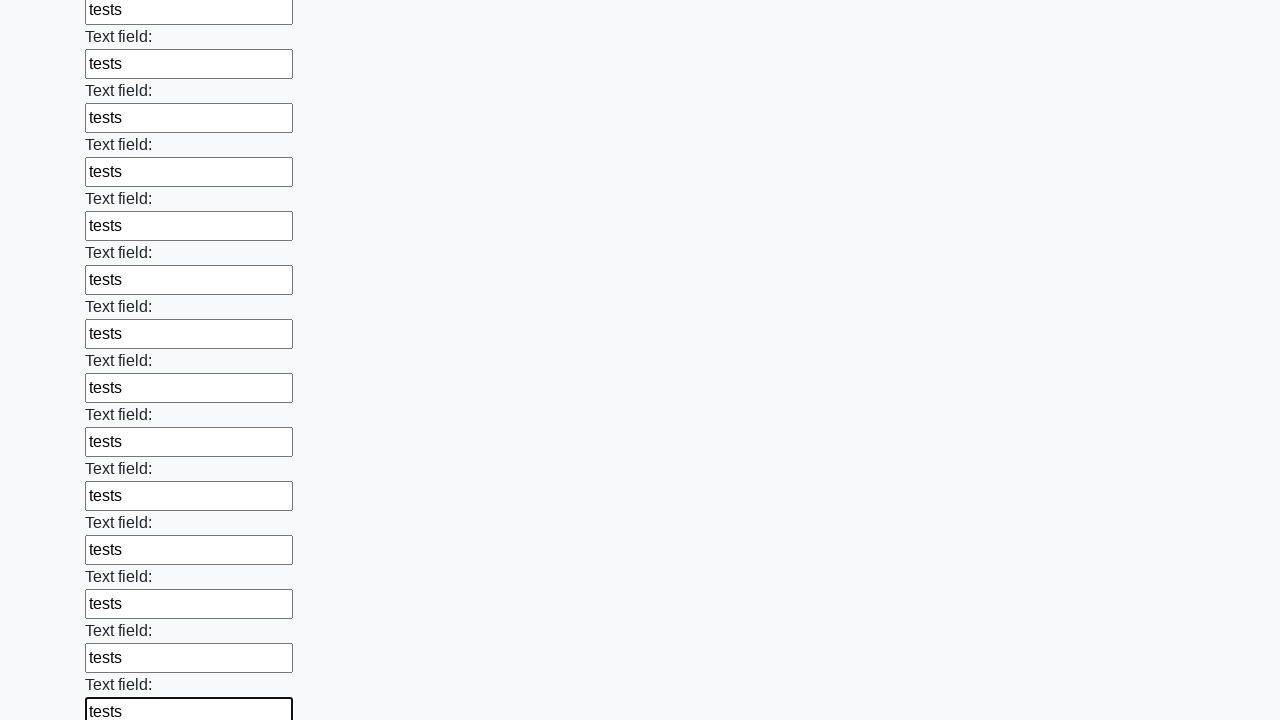

Filled input field with 'tests' on input >> nth=73
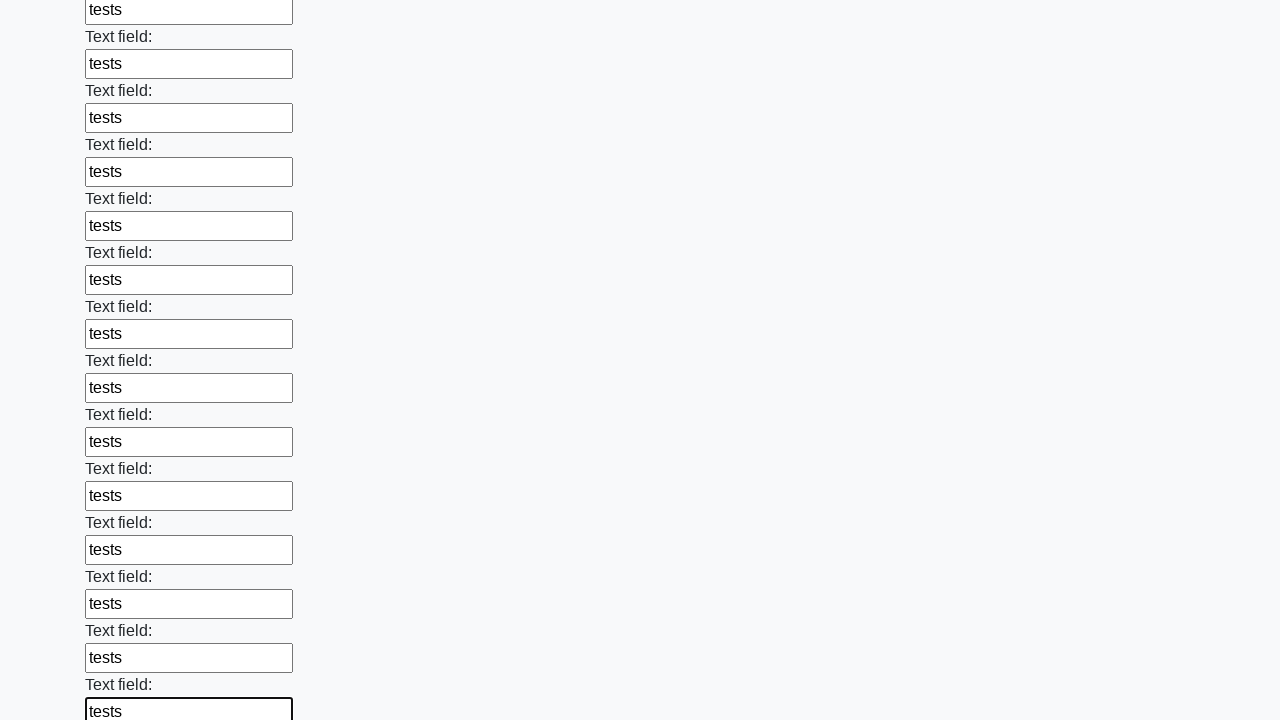

Filled input field with 'tests' on input >> nth=74
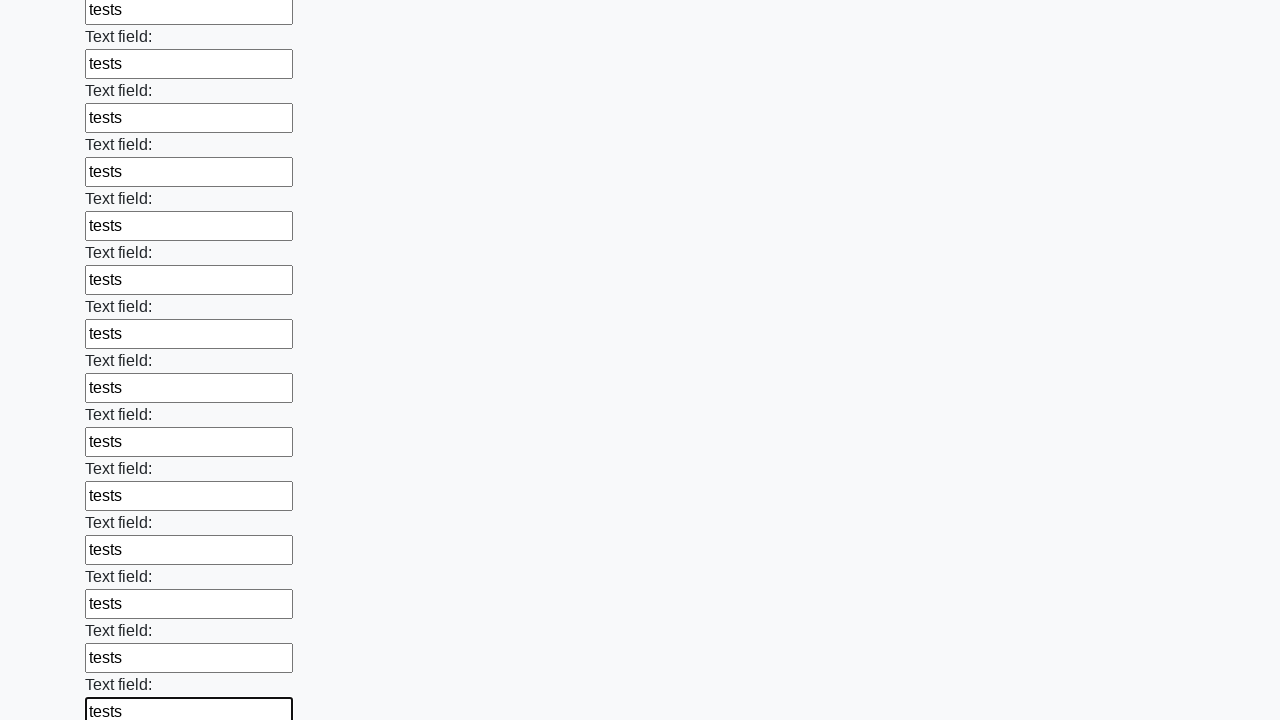

Filled input field with 'tests' on input >> nth=75
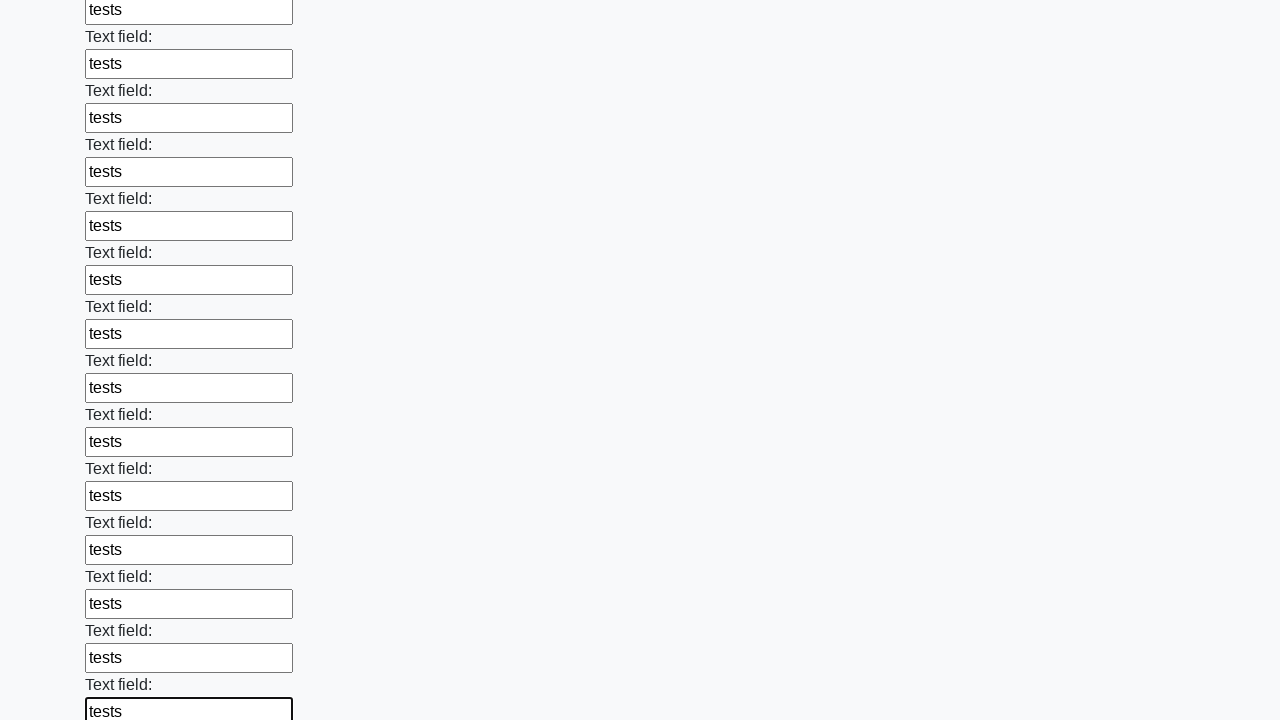

Filled input field with 'tests' on input >> nth=76
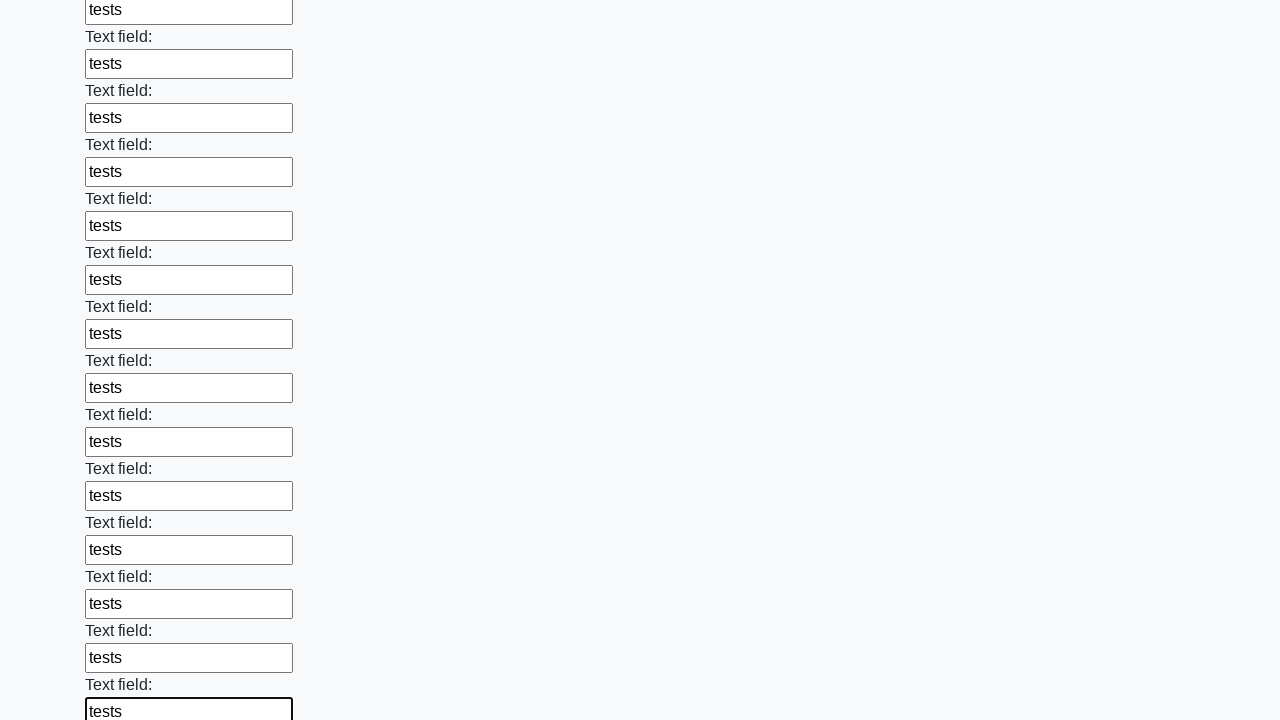

Filled input field with 'tests' on input >> nth=77
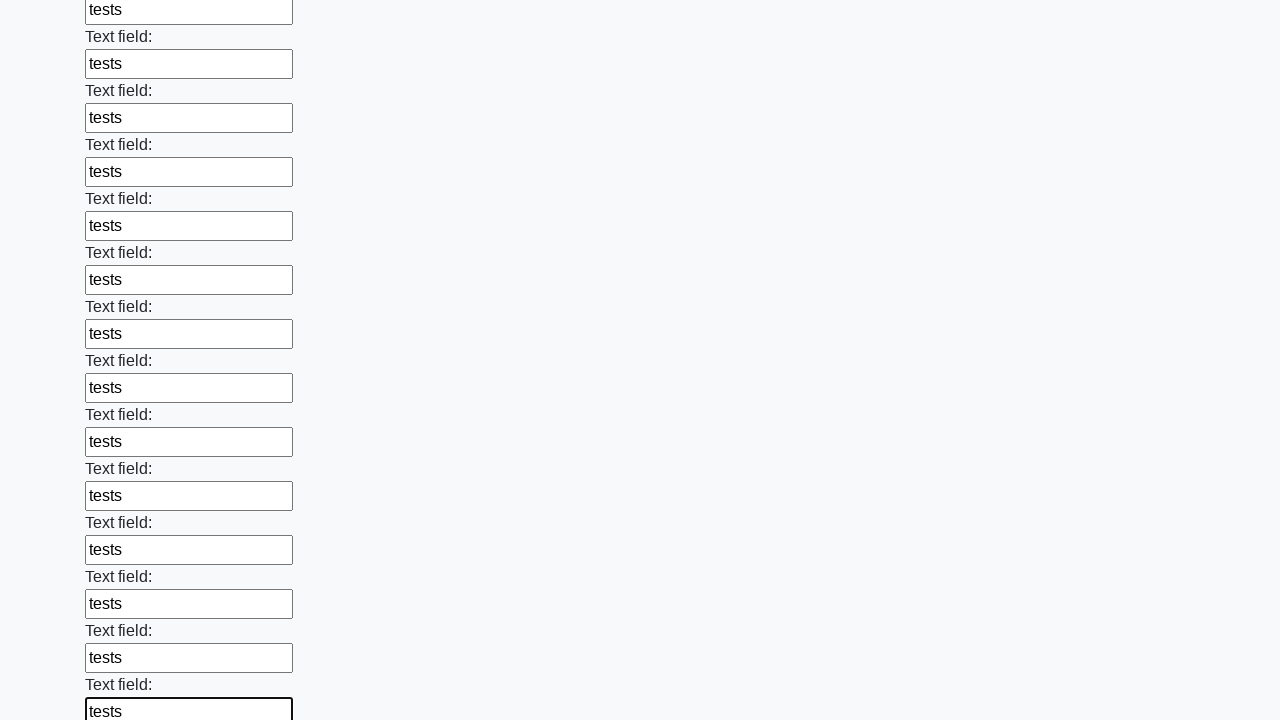

Filled input field with 'tests' on input >> nth=78
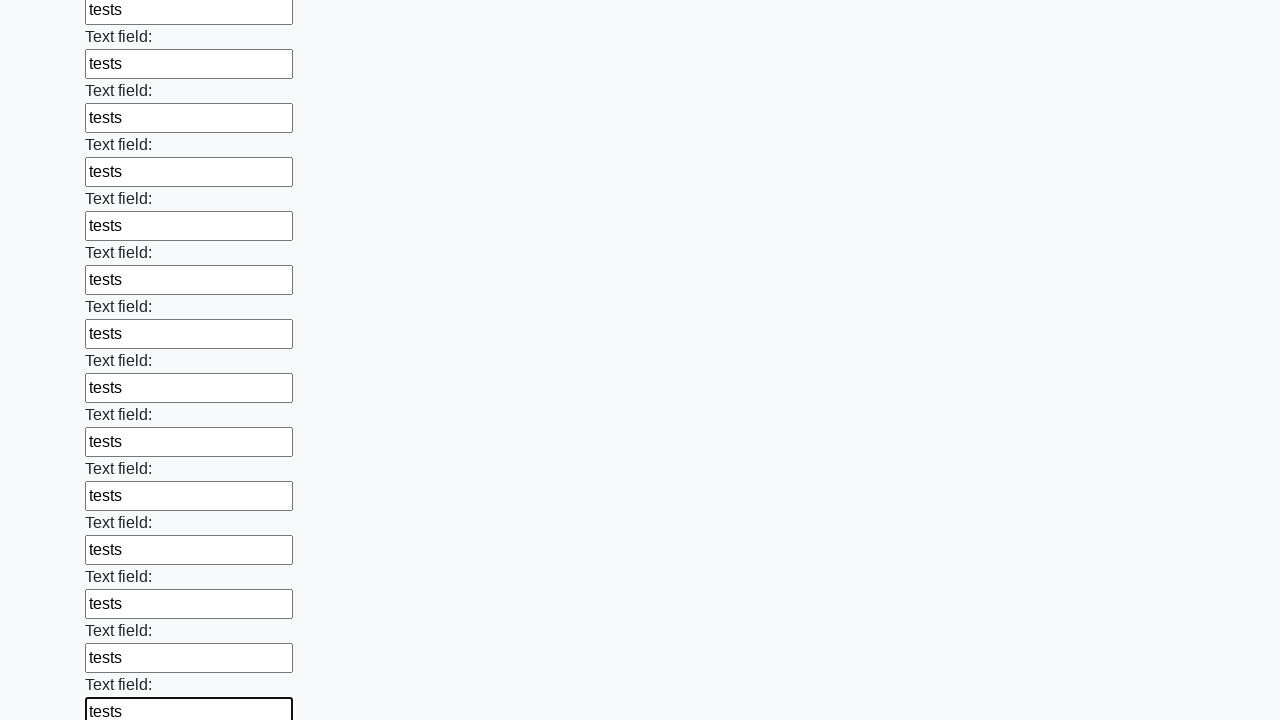

Filled input field with 'tests' on input >> nth=79
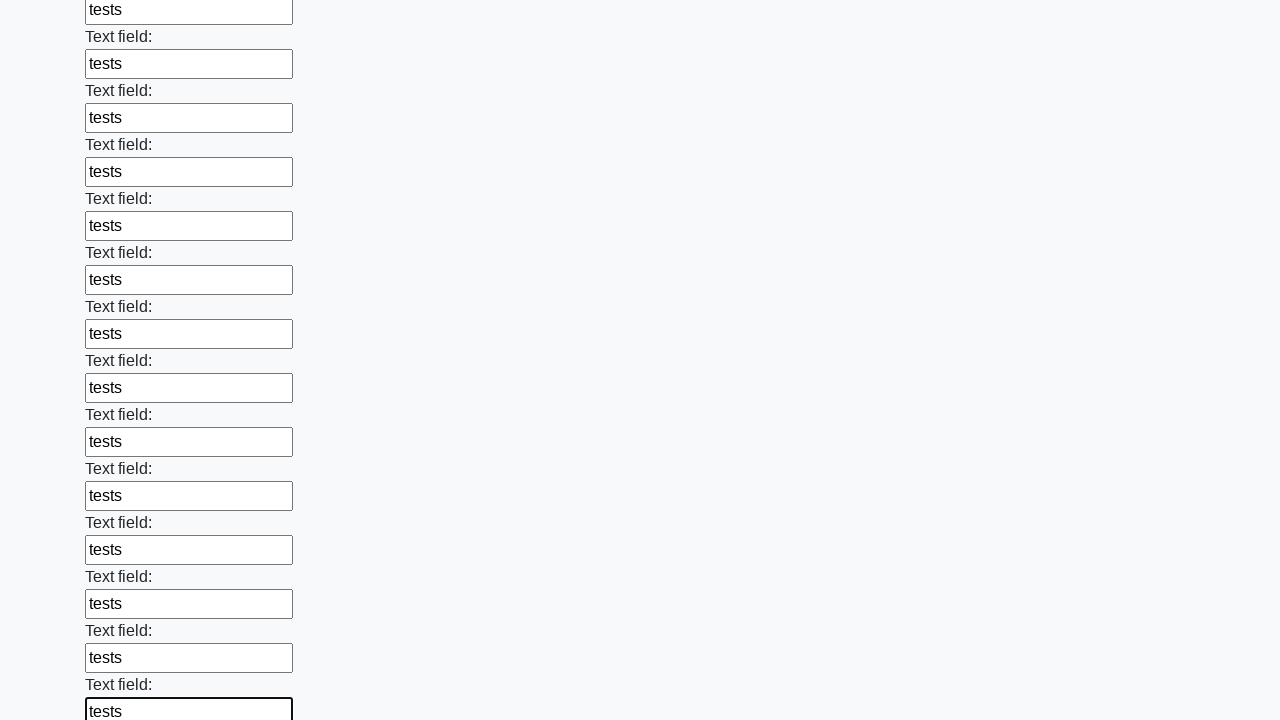

Filled input field with 'tests' on input >> nth=80
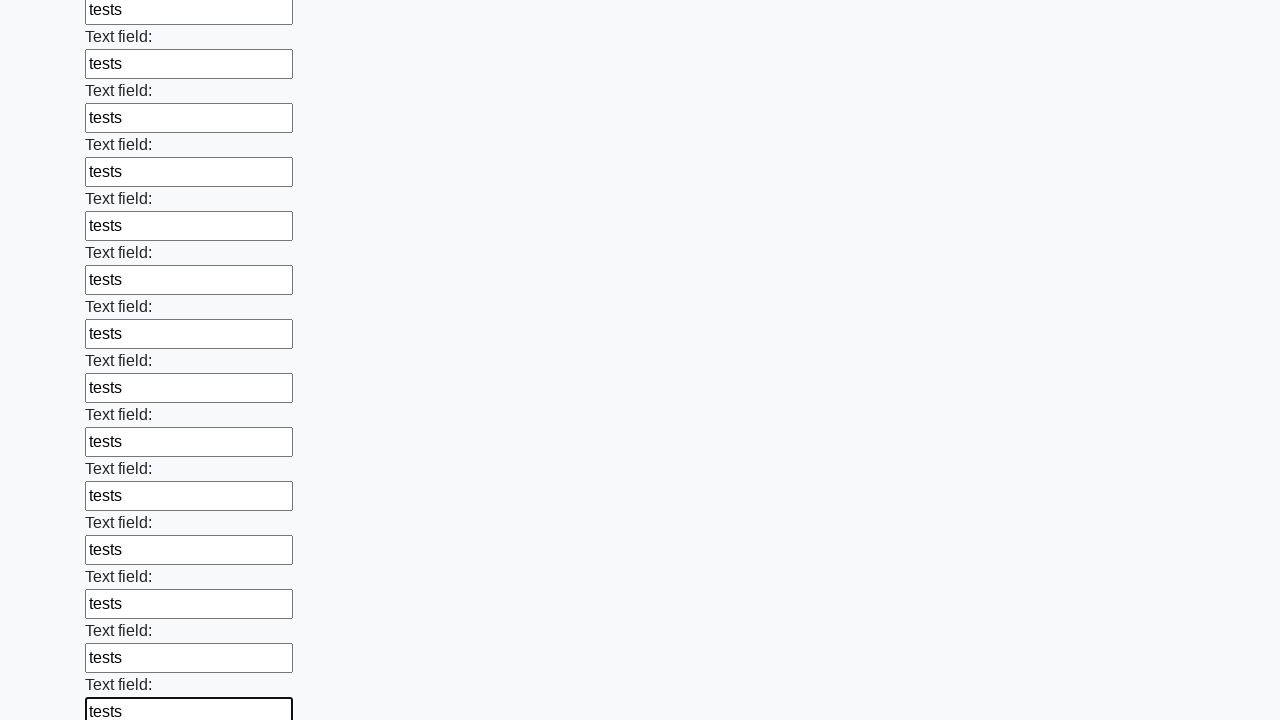

Filled input field with 'tests' on input >> nth=81
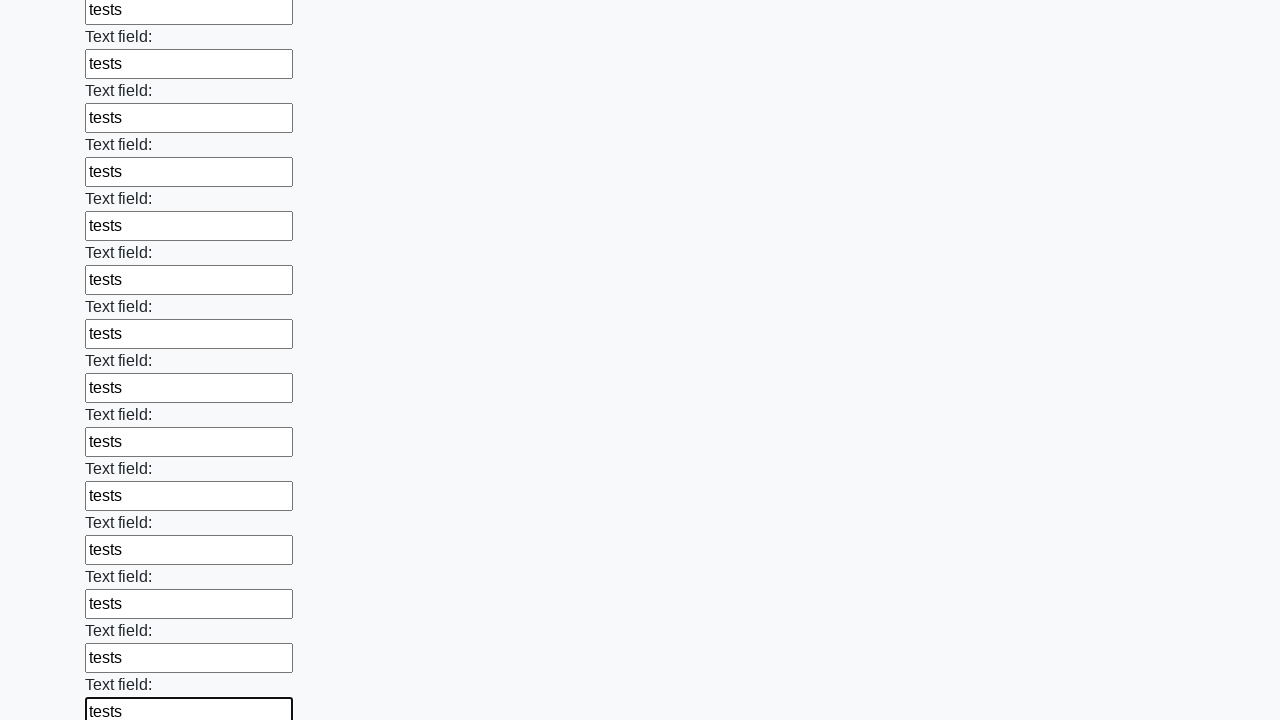

Filled input field with 'tests' on input >> nth=82
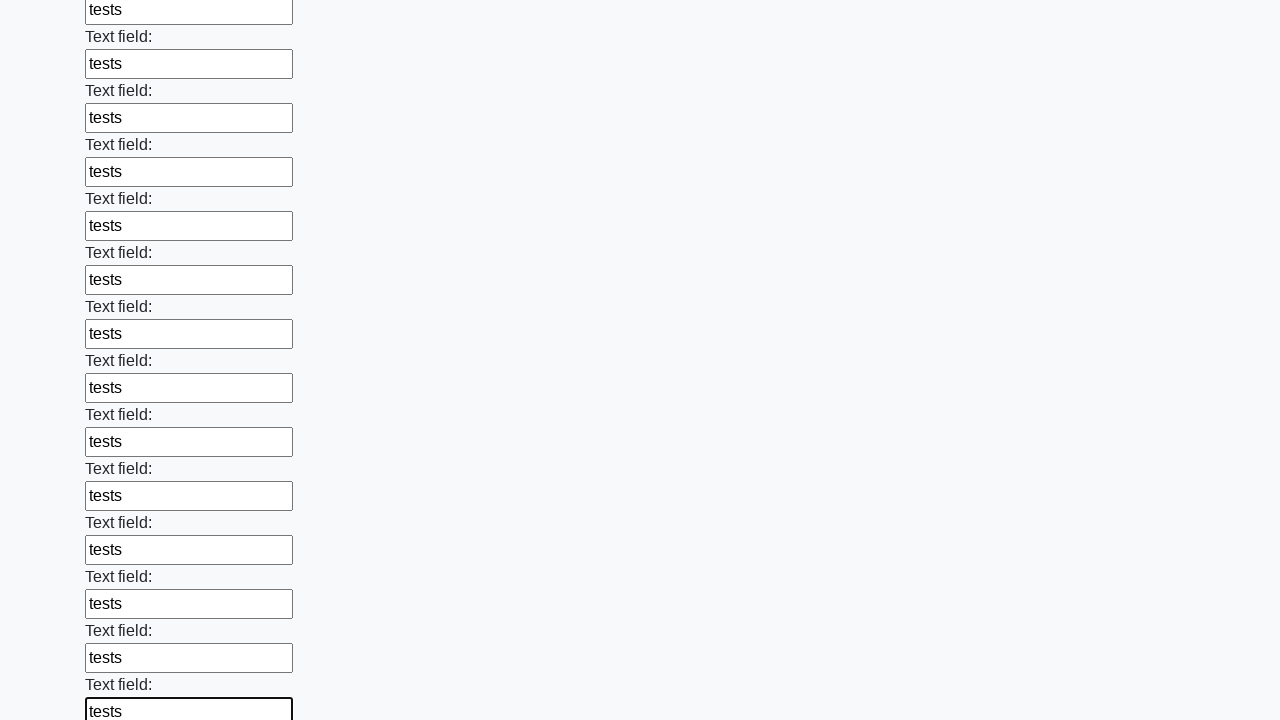

Filled input field with 'tests' on input >> nth=83
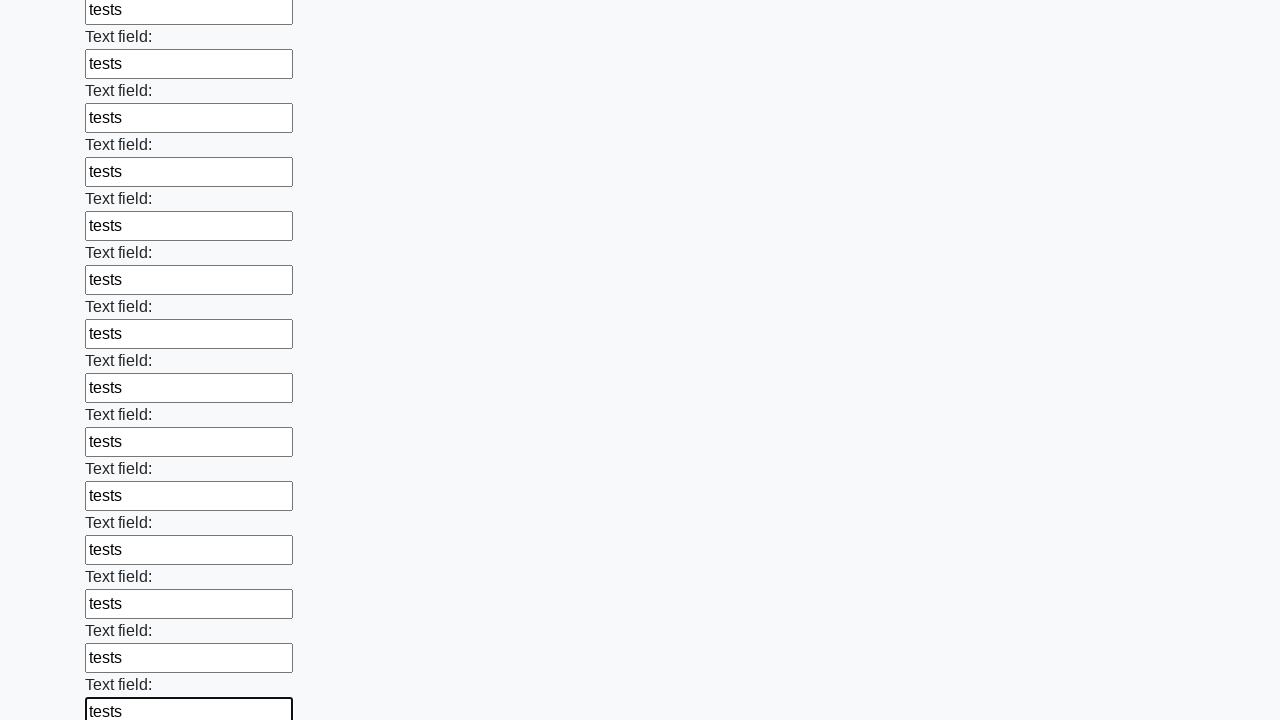

Filled input field with 'tests' on input >> nth=84
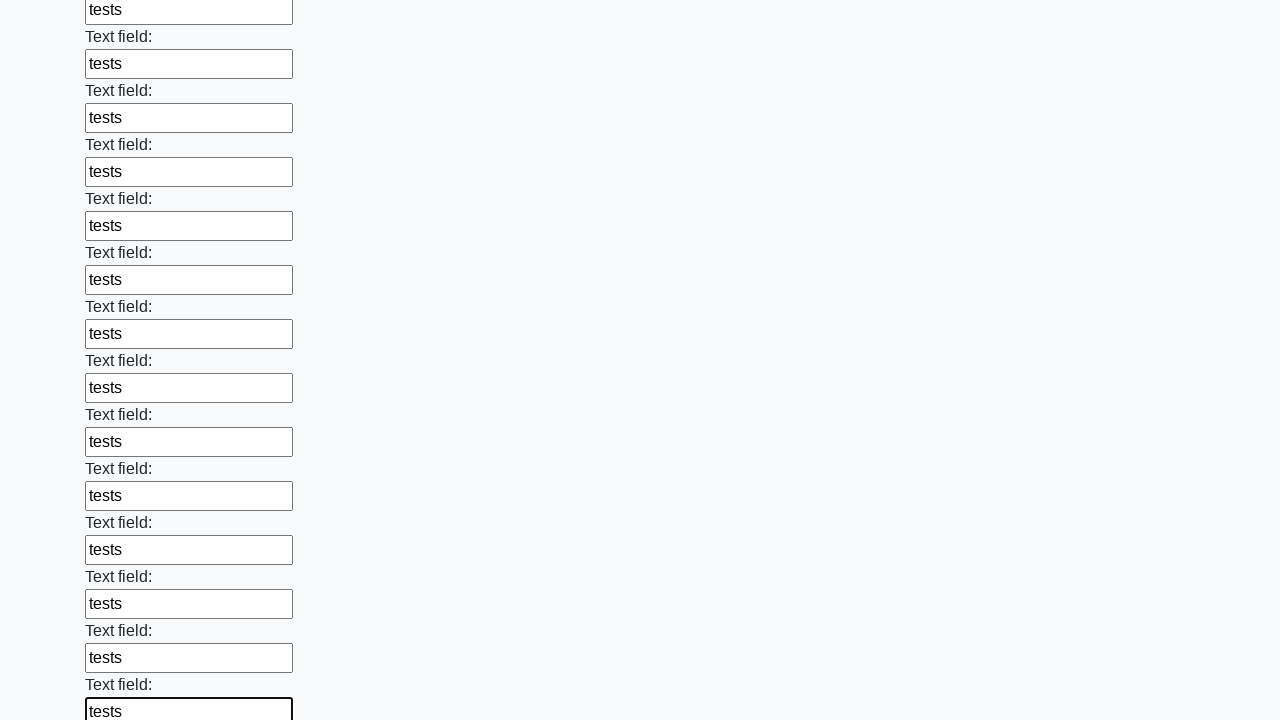

Filled input field with 'tests' on input >> nth=85
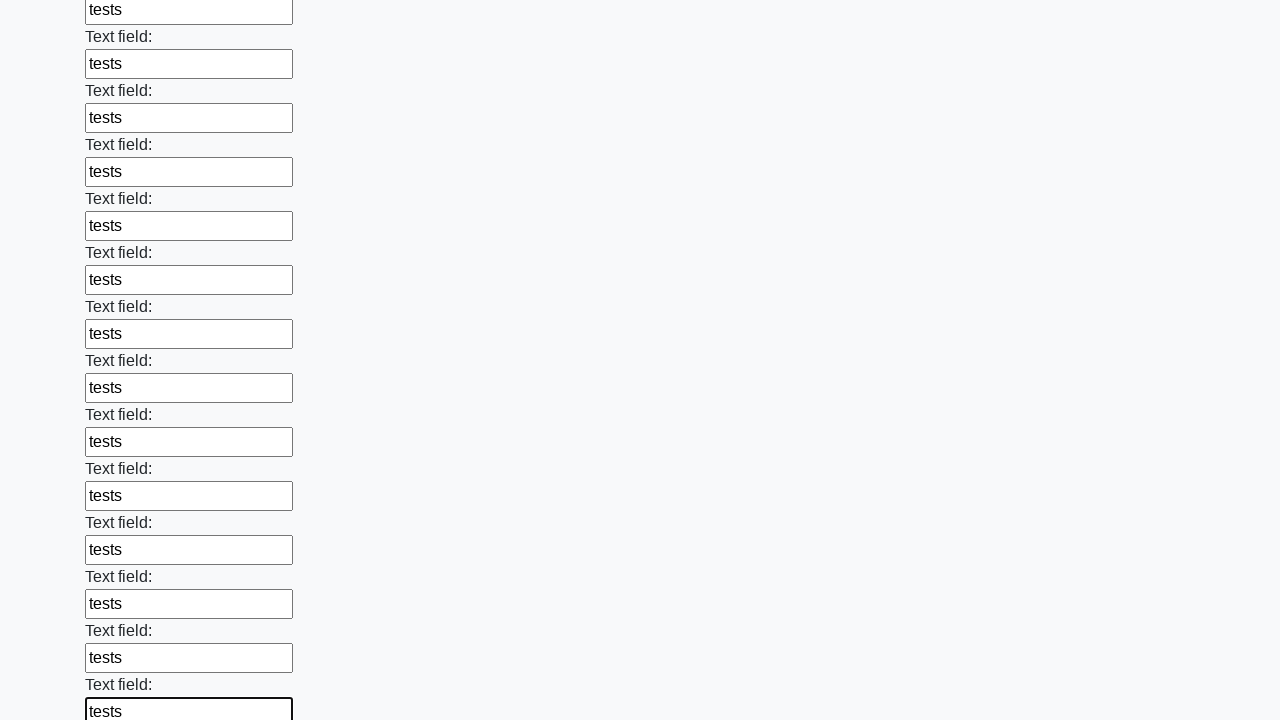

Filled input field with 'tests' on input >> nth=86
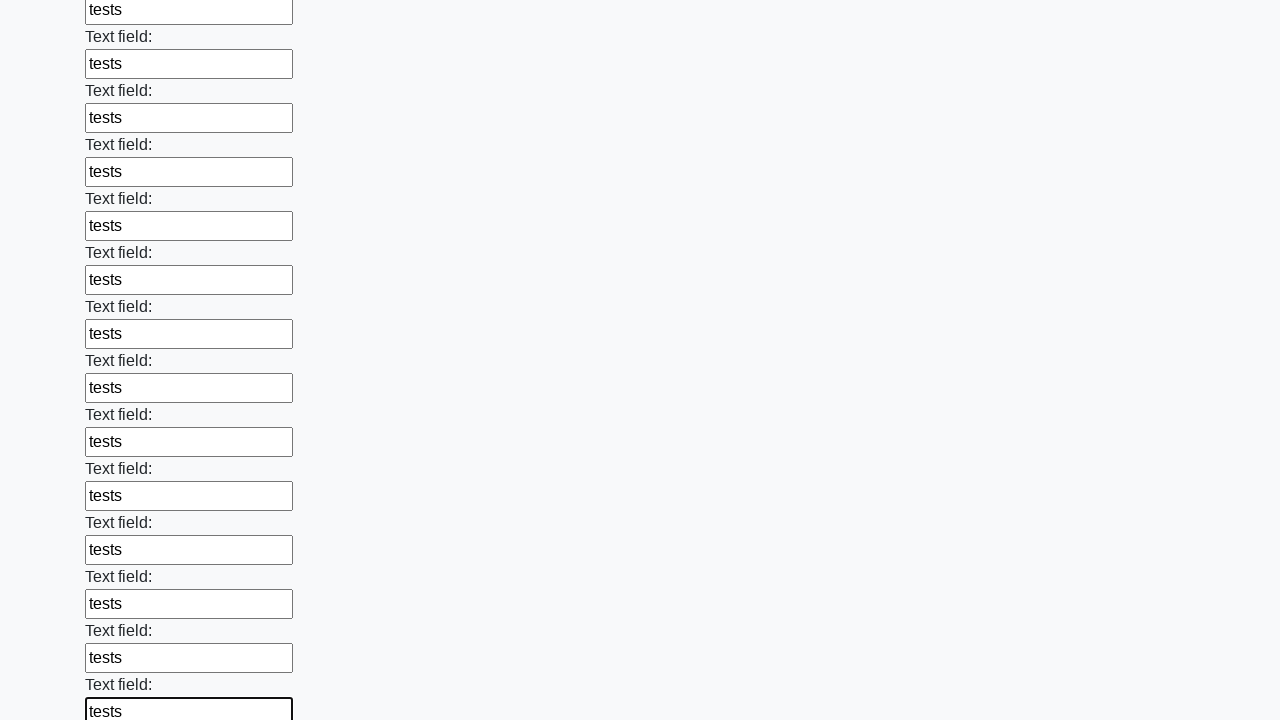

Filled input field with 'tests' on input >> nth=87
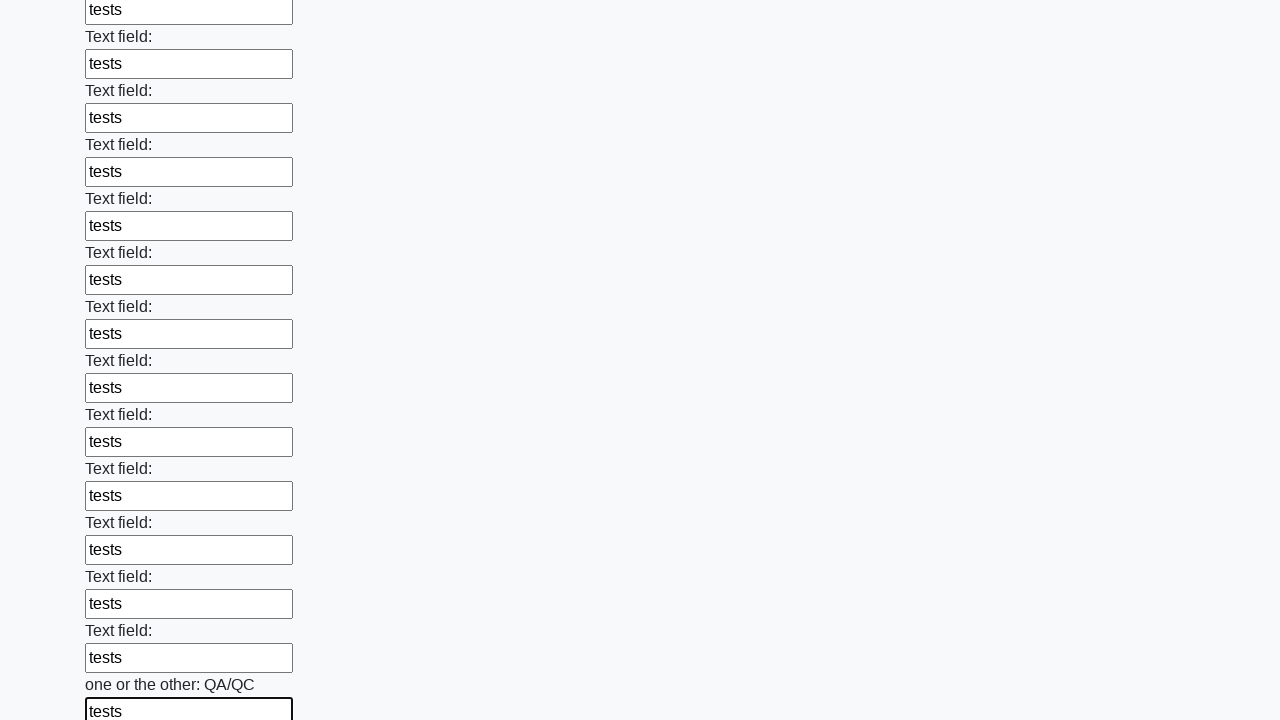

Filled input field with 'tests' on input >> nth=88
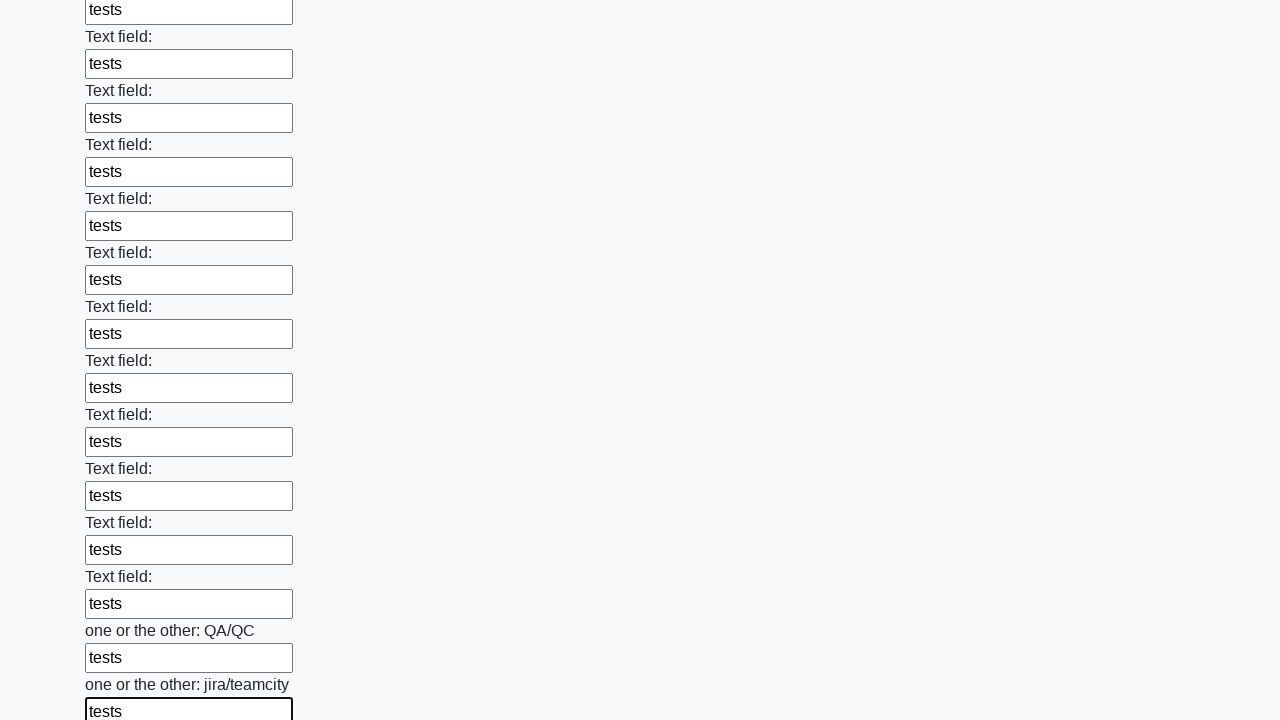

Filled input field with 'tests' on input >> nth=89
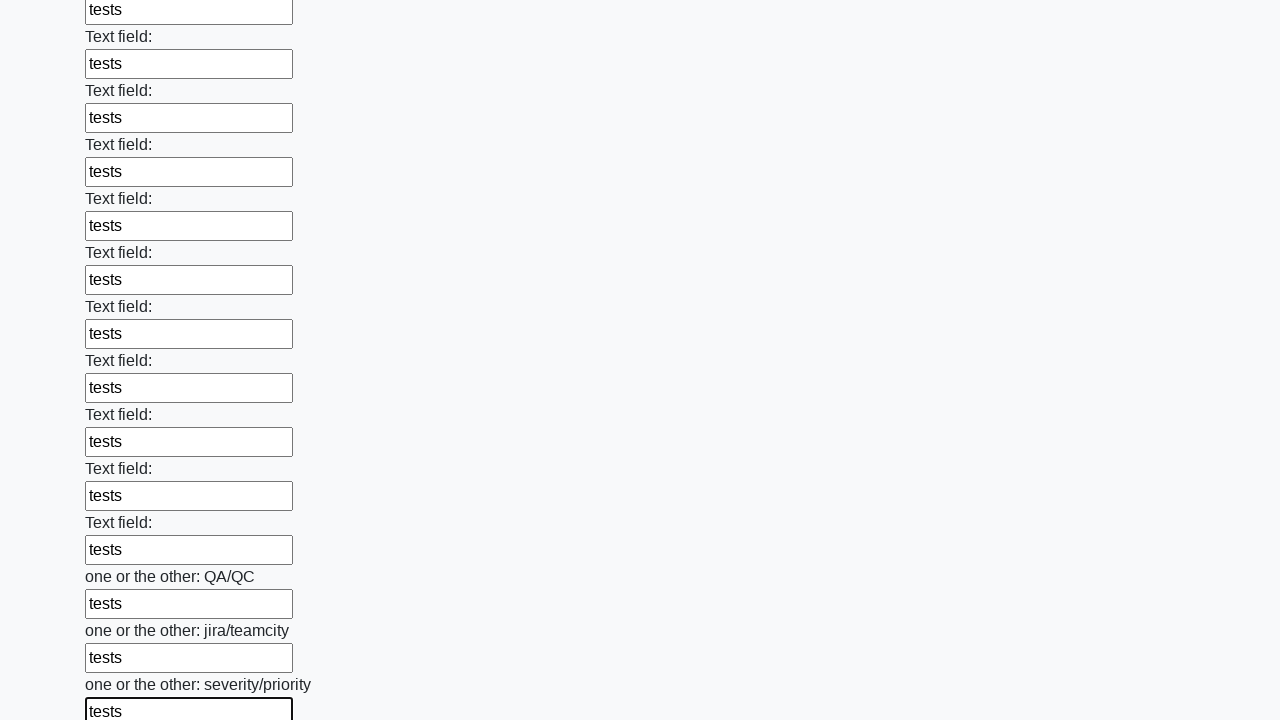

Filled input field with 'tests' on input >> nth=90
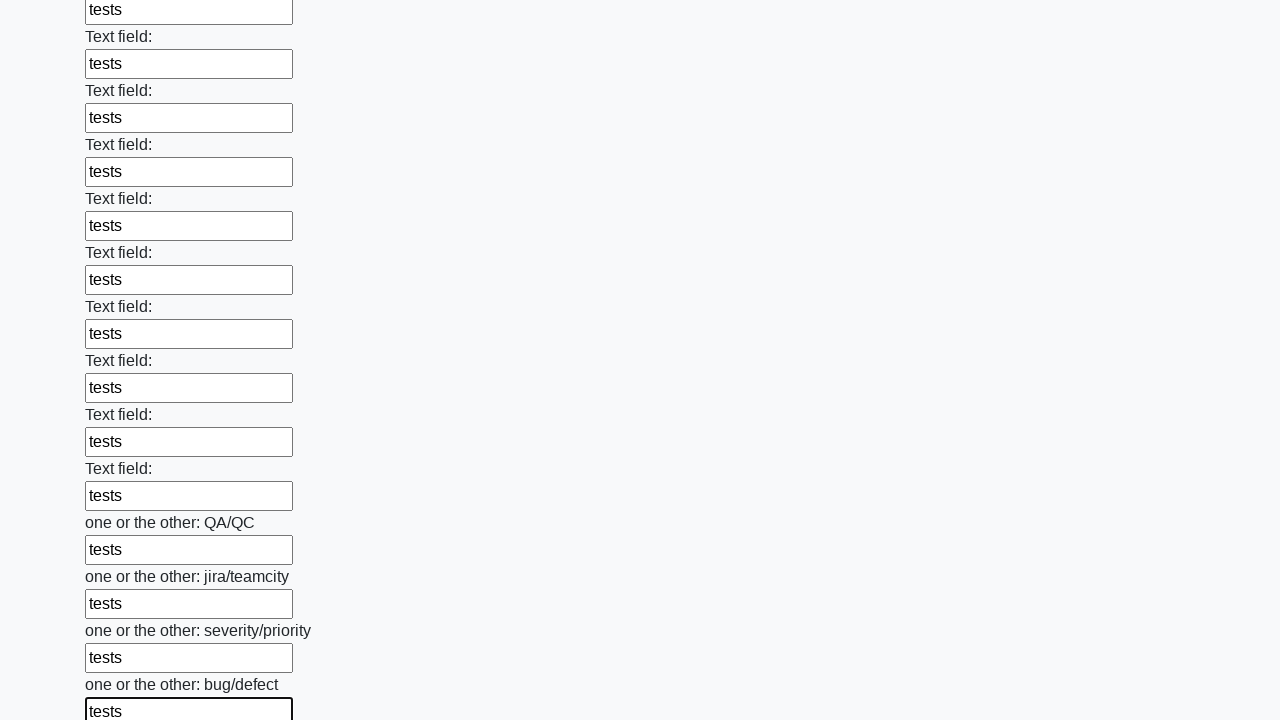

Filled input field with 'tests' on input >> nth=91
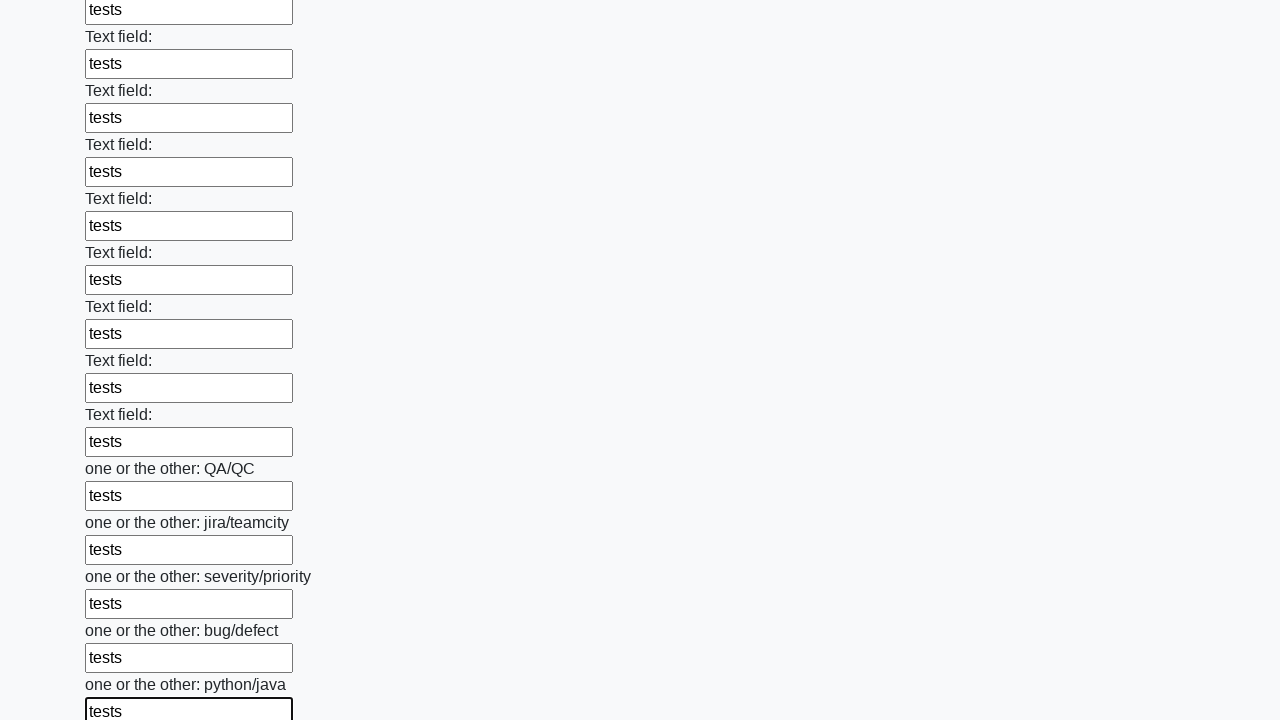

Filled input field with 'tests' on input >> nth=92
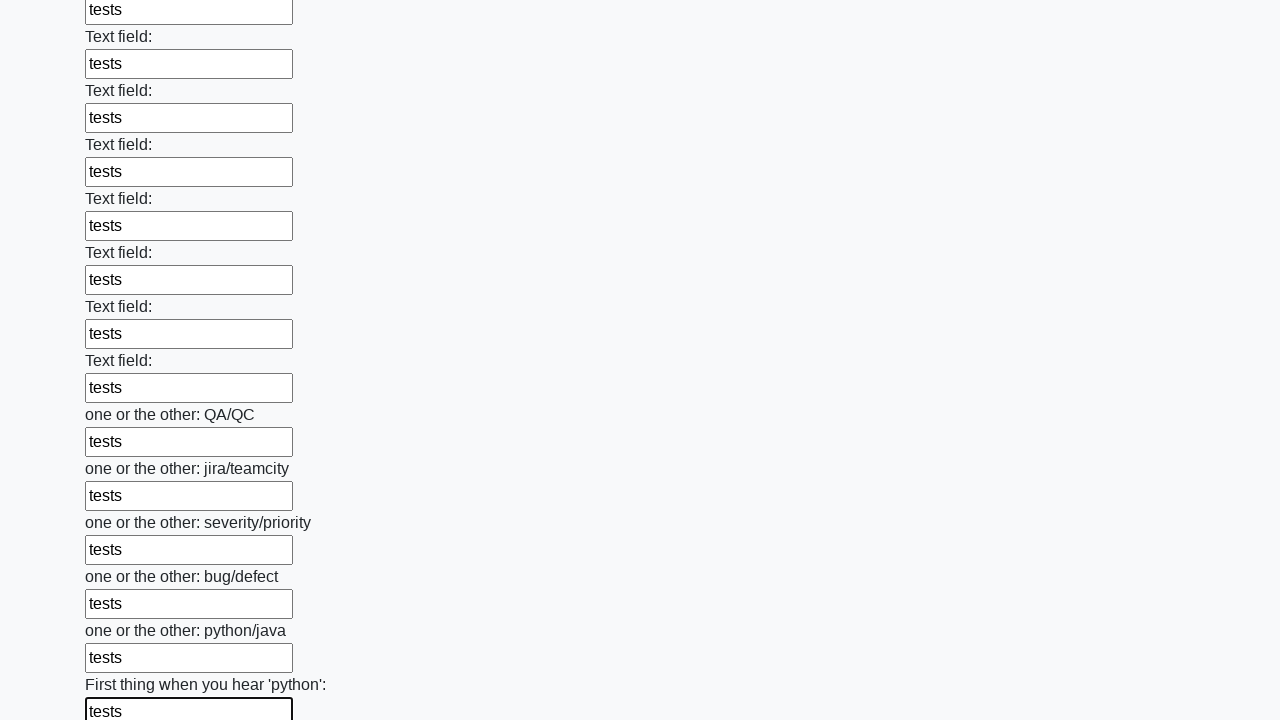

Filled input field with 'tests' on input >> nth=93
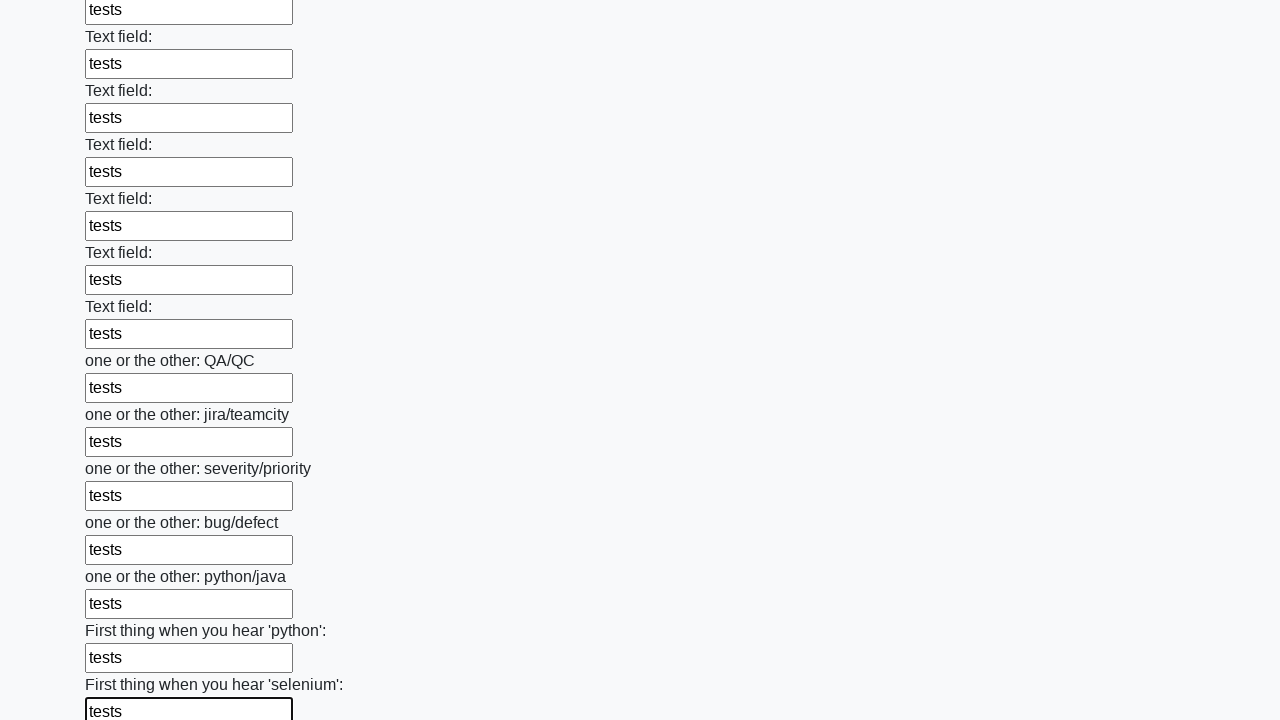

Filled input field with 'tests' on input >> nth=94
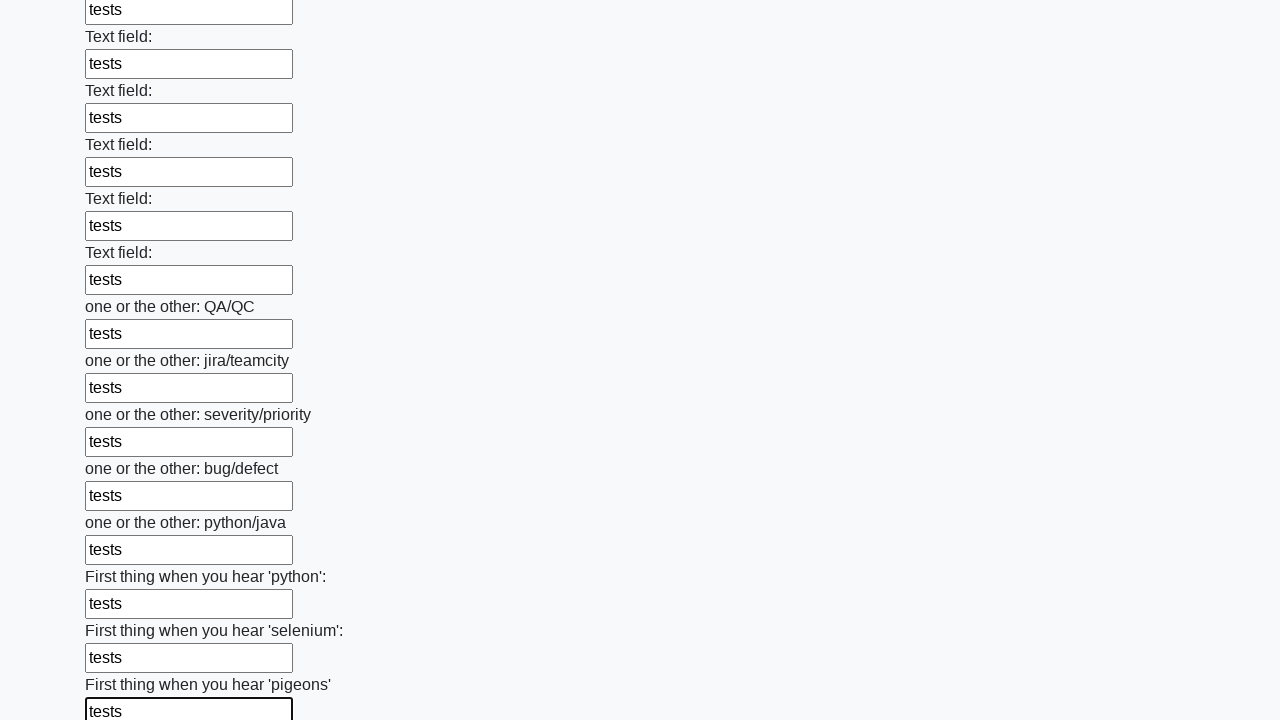

Filled input field with 'tests' on input >> nth=95
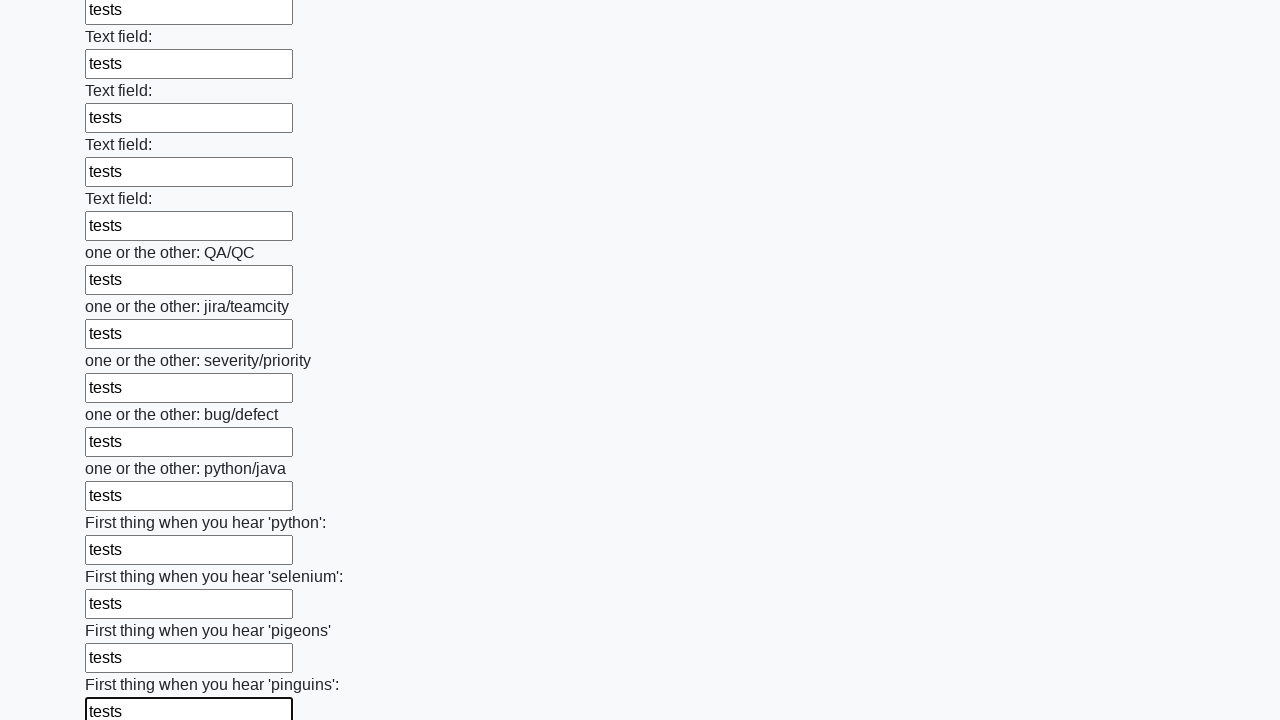

Filled input field with 'tests' on input >> nth=96
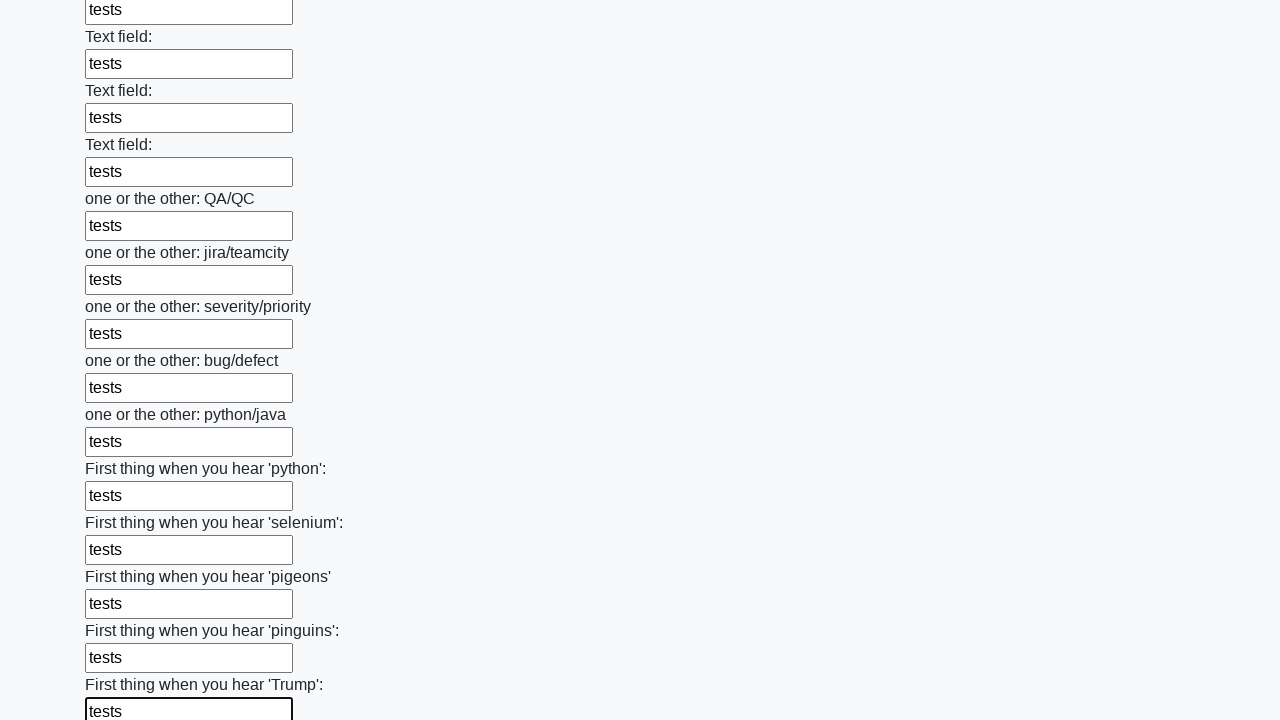

Filled input field with 'tests' on input >> nth=97
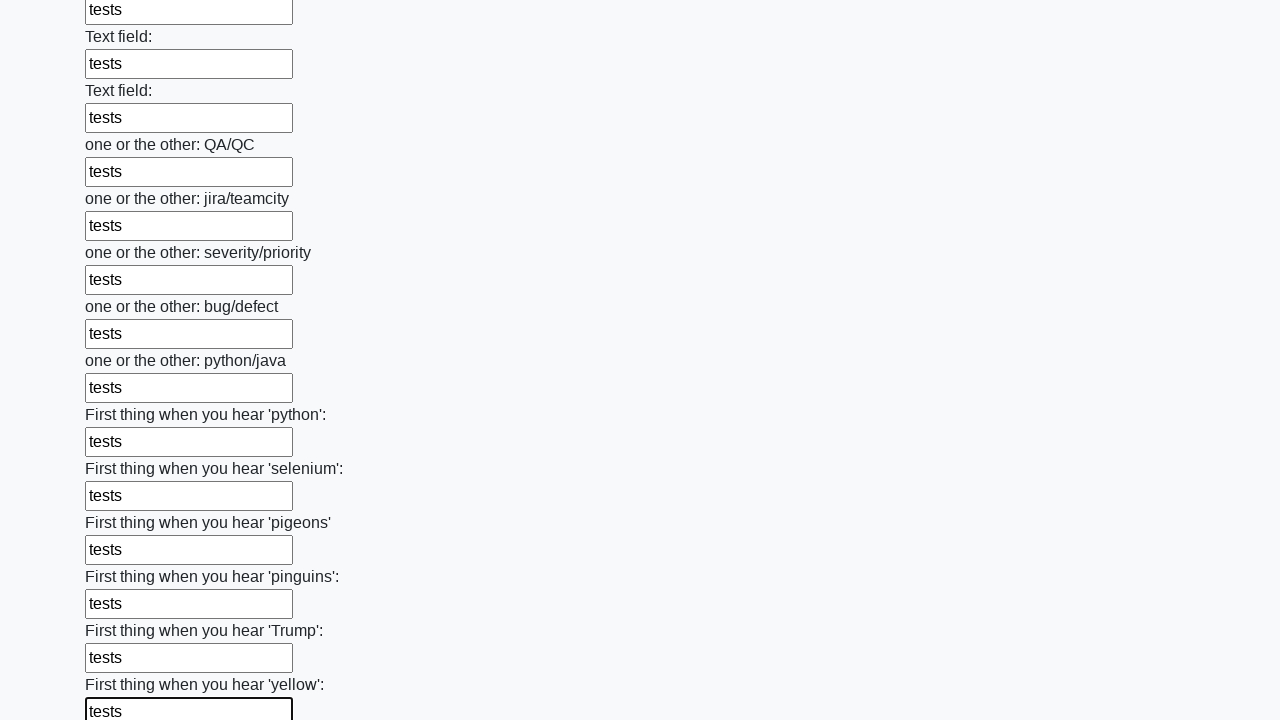

Filled input field with 'tests' on input >> nth=98
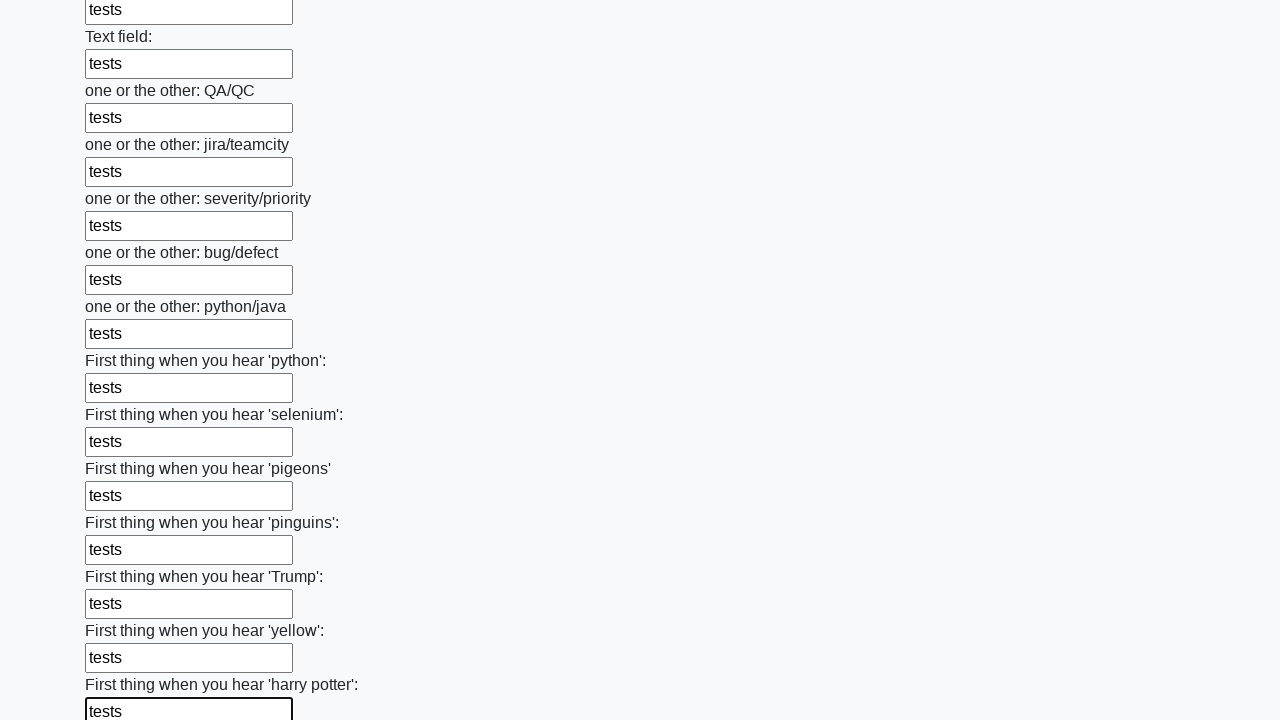

Filled input field with 'tests' on input >> nth=99
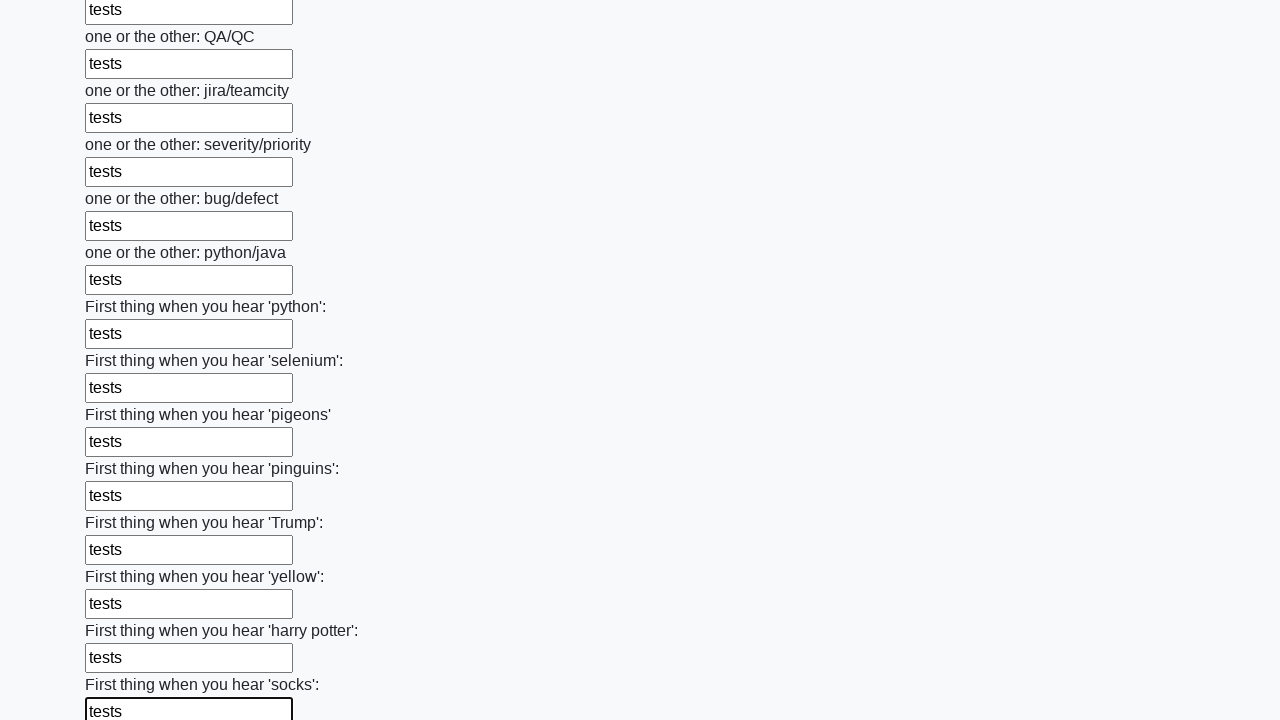

Clicked the submit button to submit the form at (123, 611) on button.btn
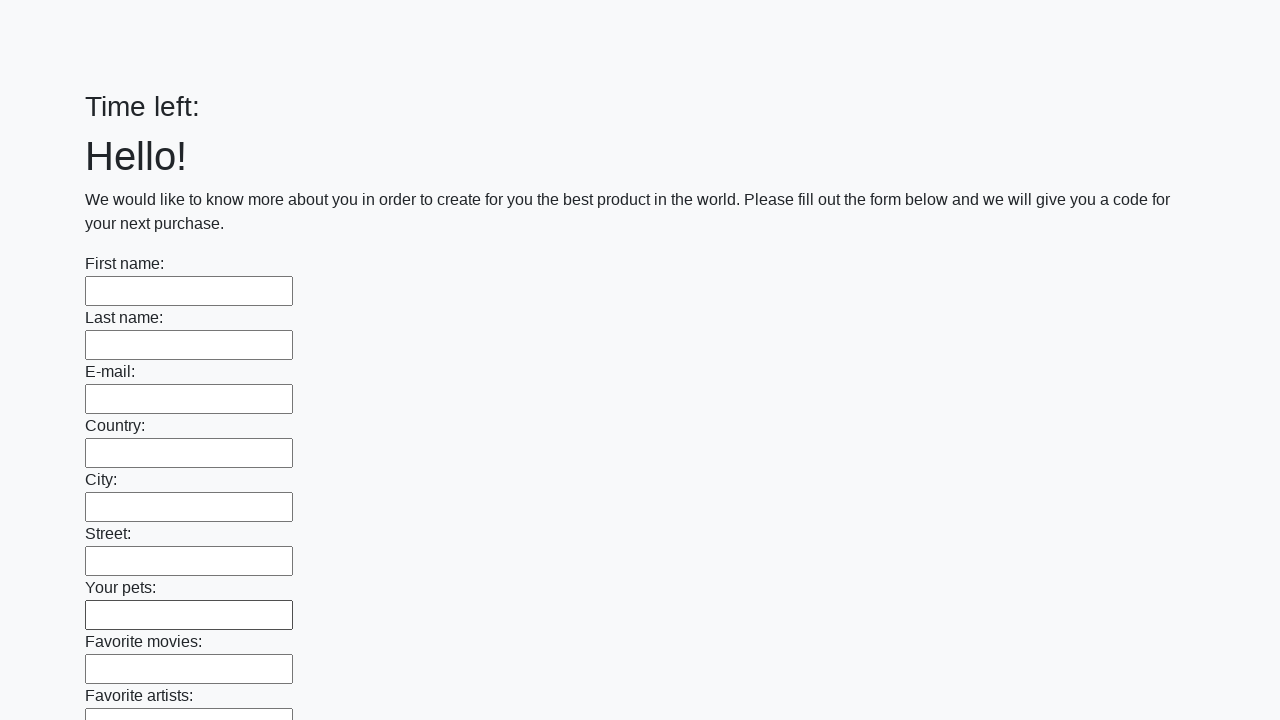

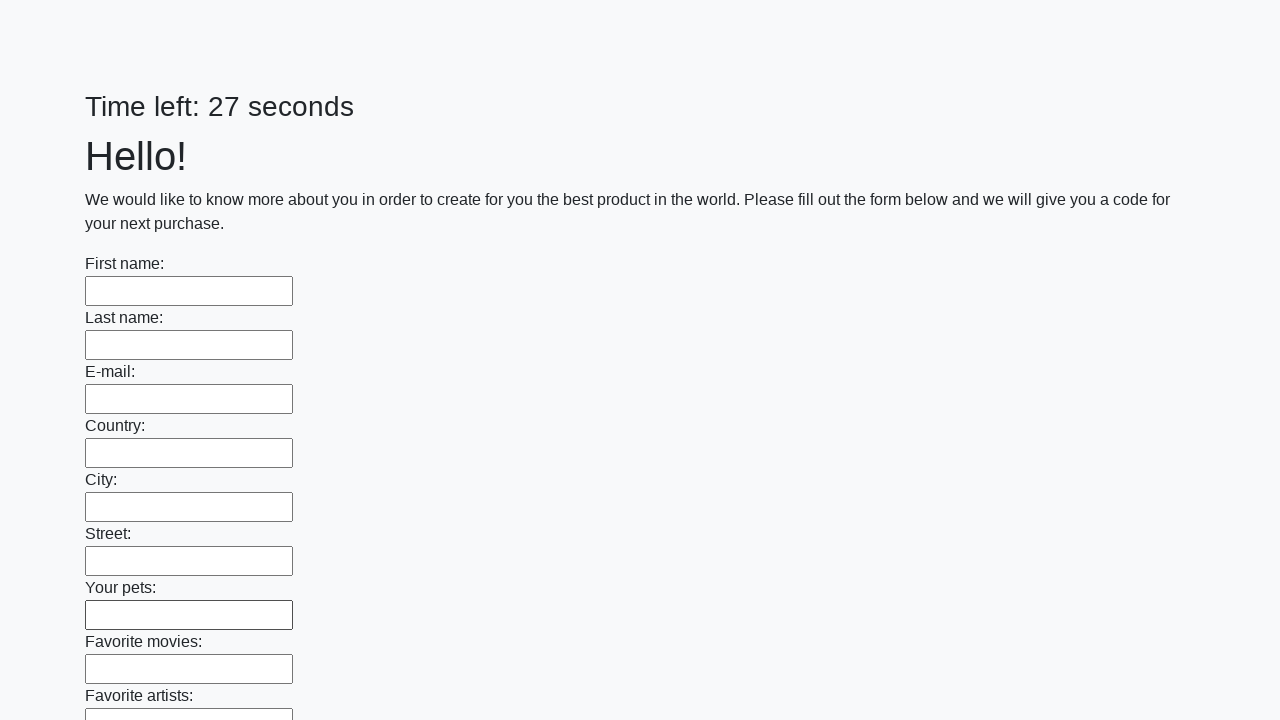